Clicks on each featured category link, captures the page title, navigates back, and verifies all category pages are accessible

Starting URL: https://www.webstaurantstore.com/

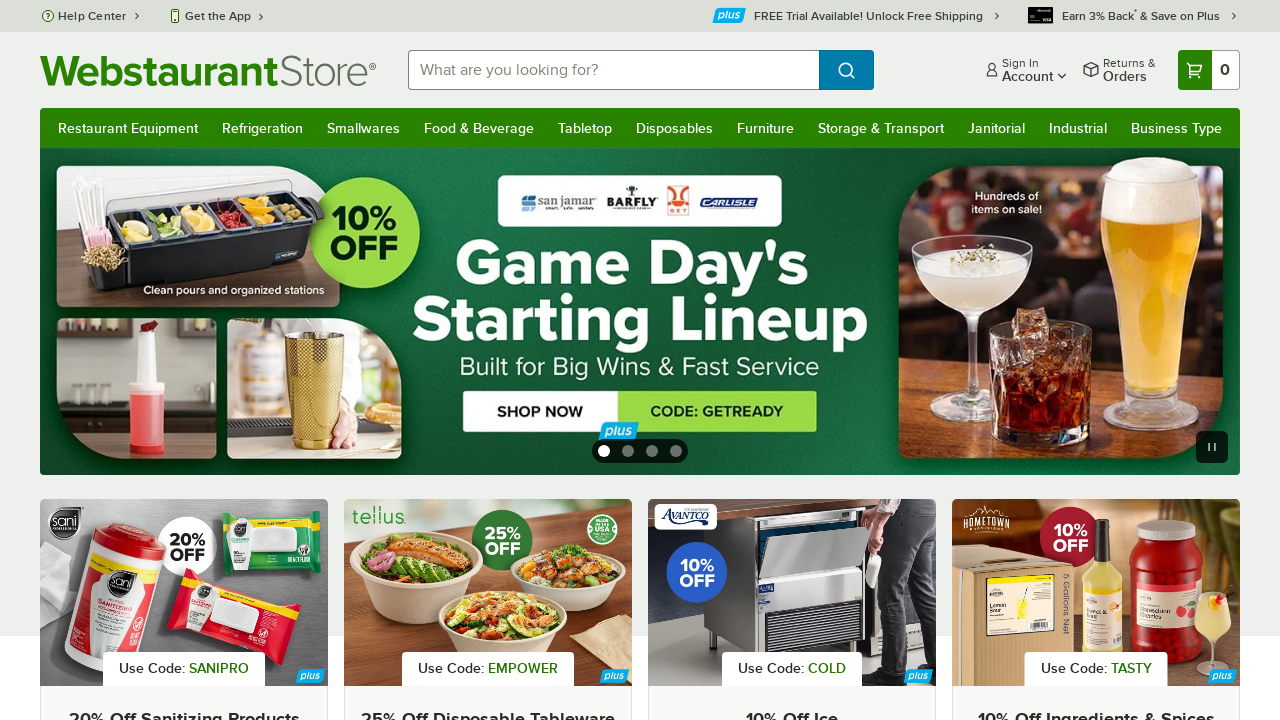

Waited for featured categories to load
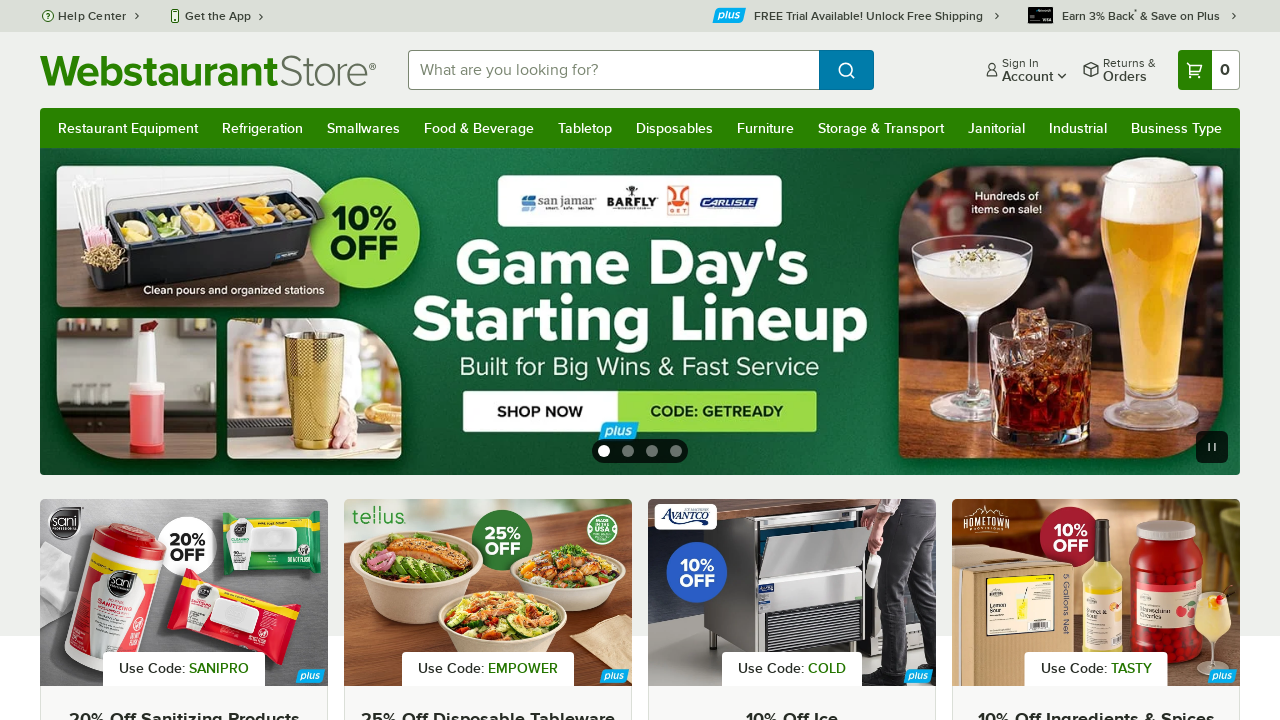

Found 18 featured category links
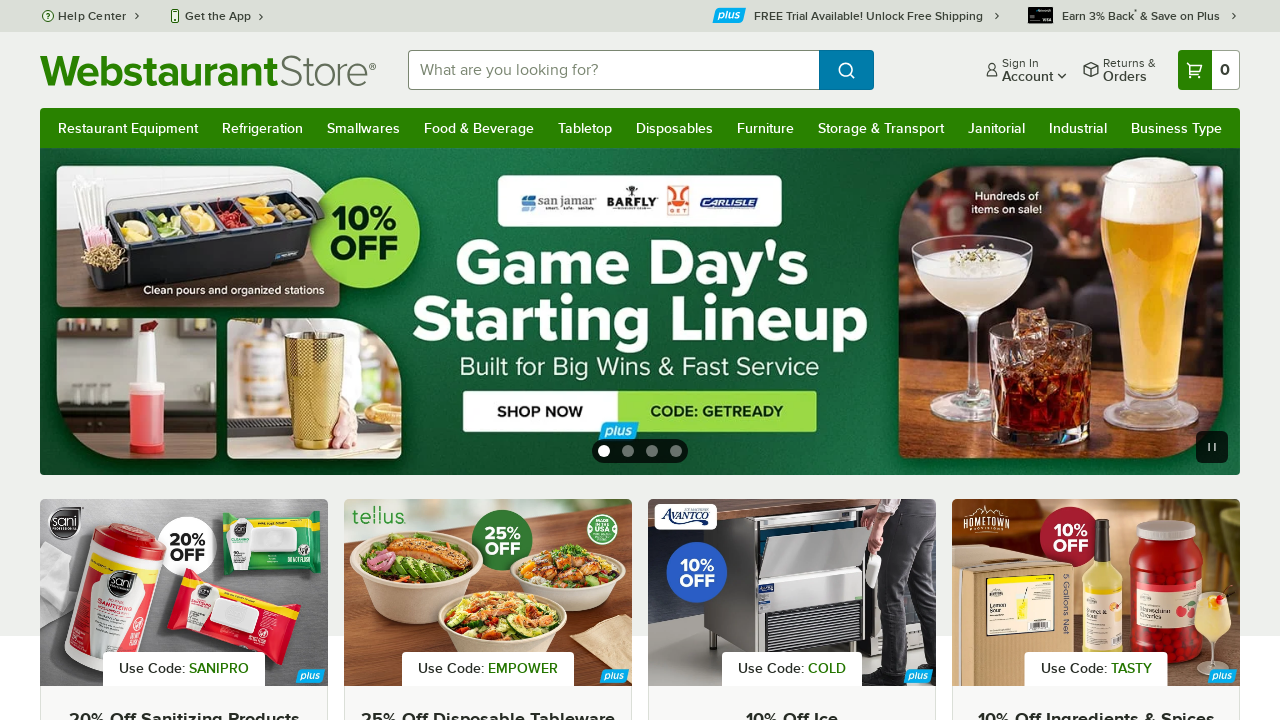

Clicked on featured category 1 at (135, 361) on li.text-center.mb-8.group >> nth=0
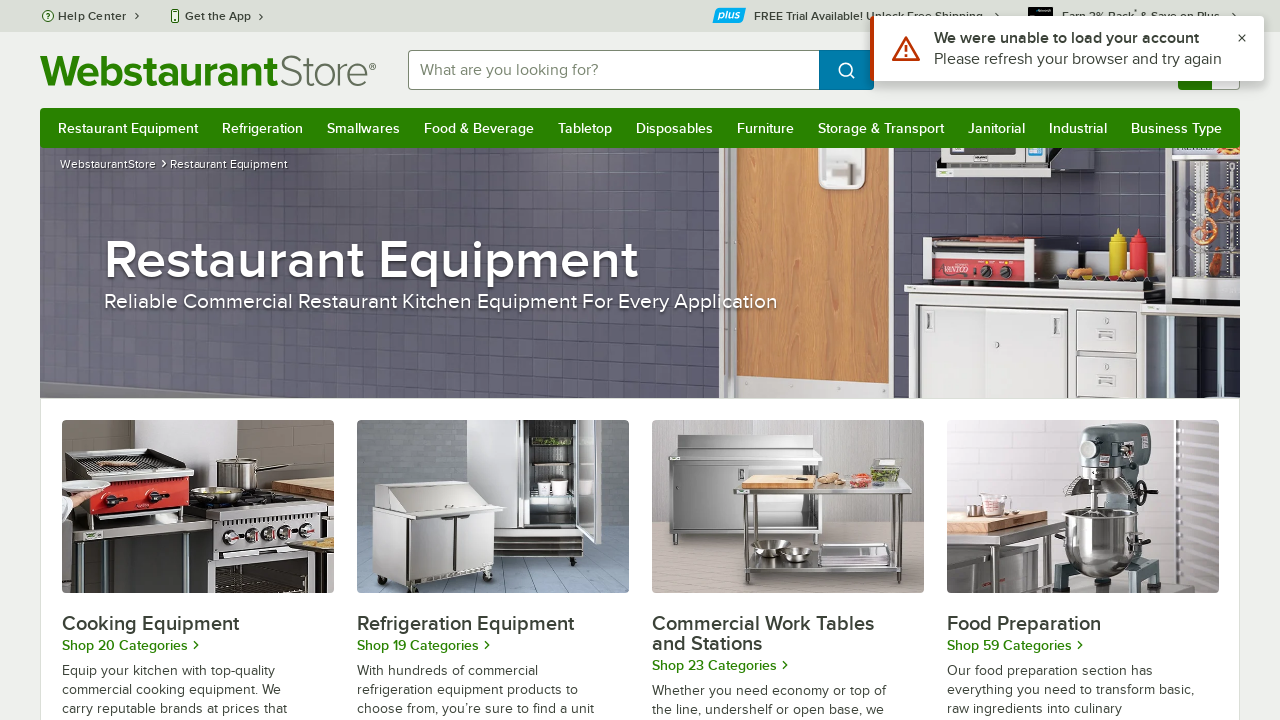

Category 1 page loaded
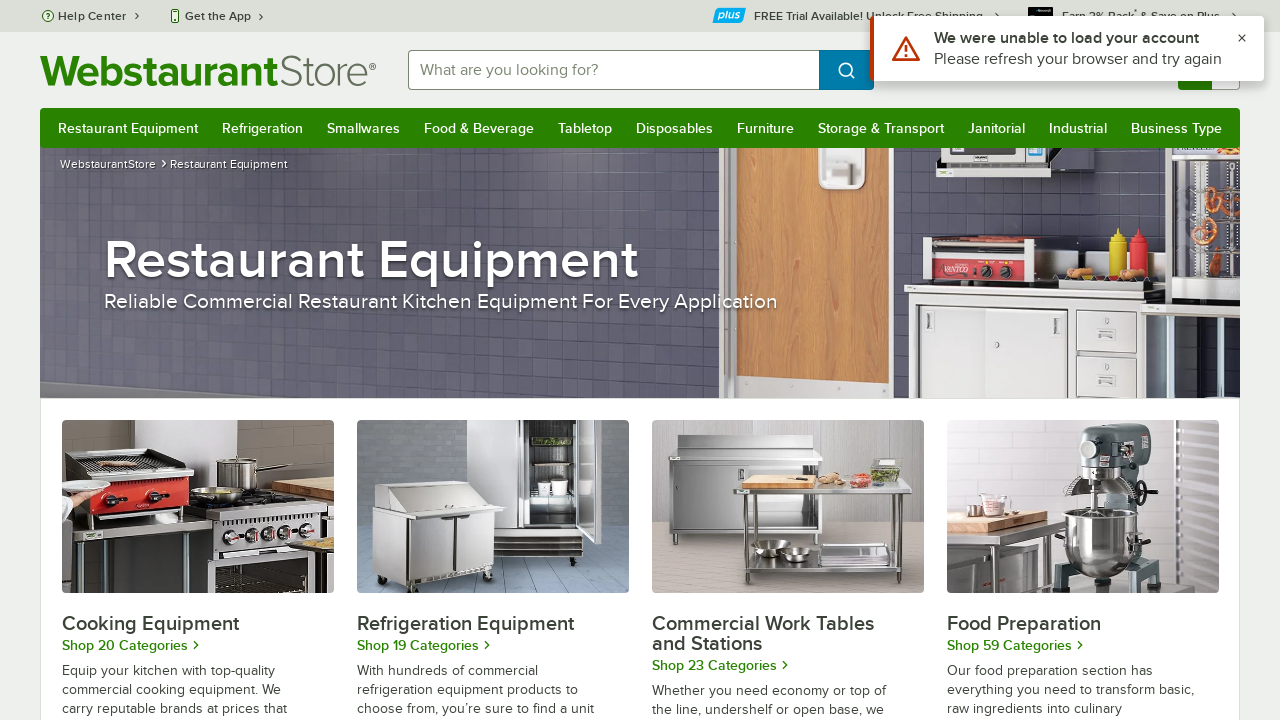

Captured page title: Commercial Restaurant Equipment - WebstaurantStore
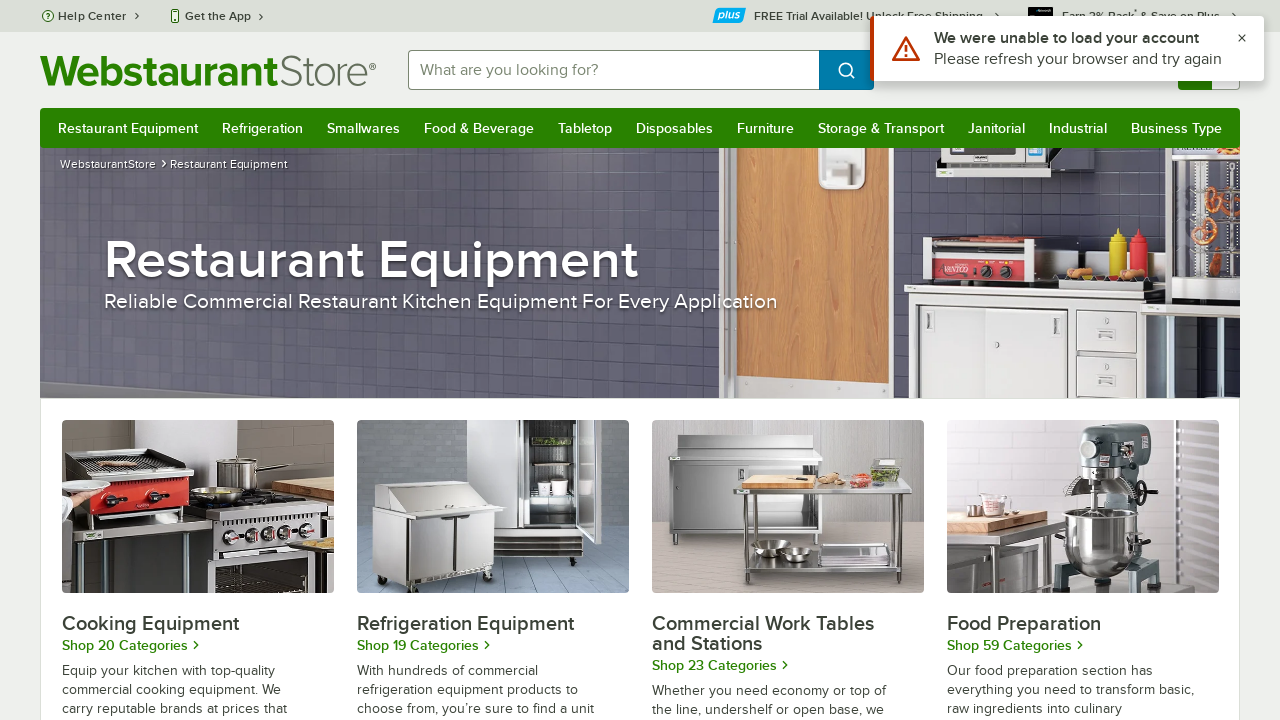

Navigated back from category 1
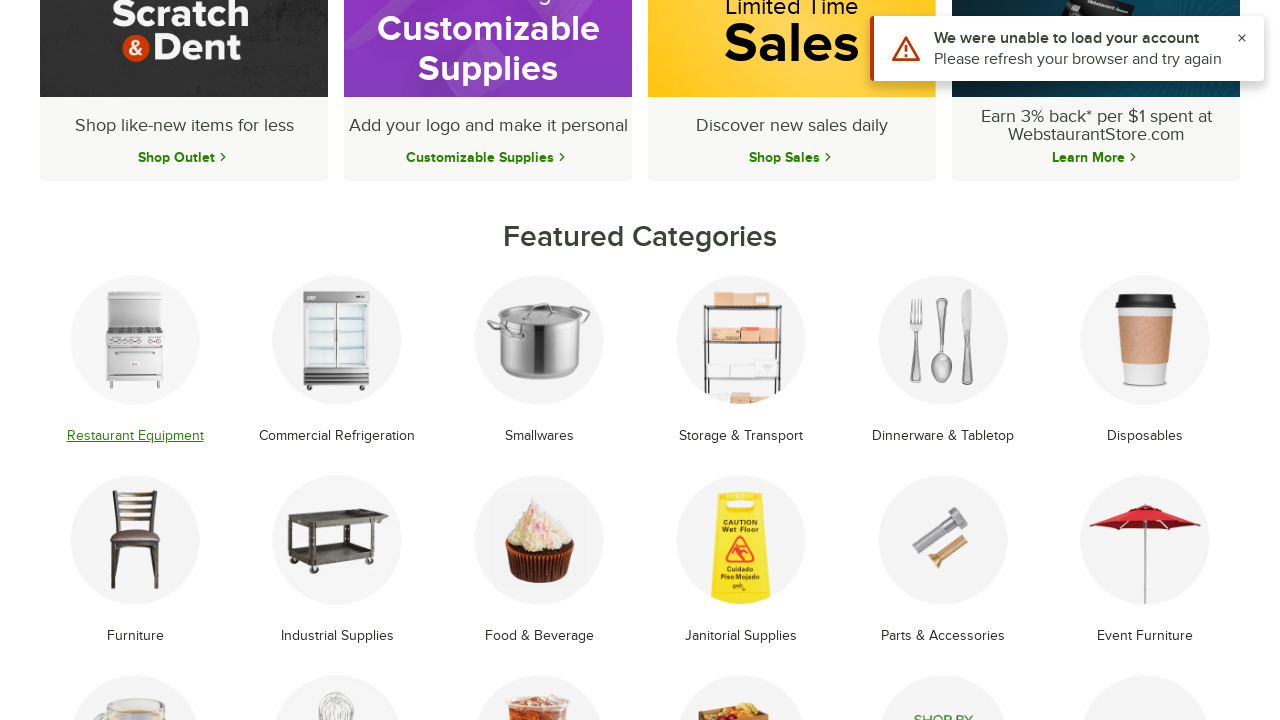

Reloaded main page
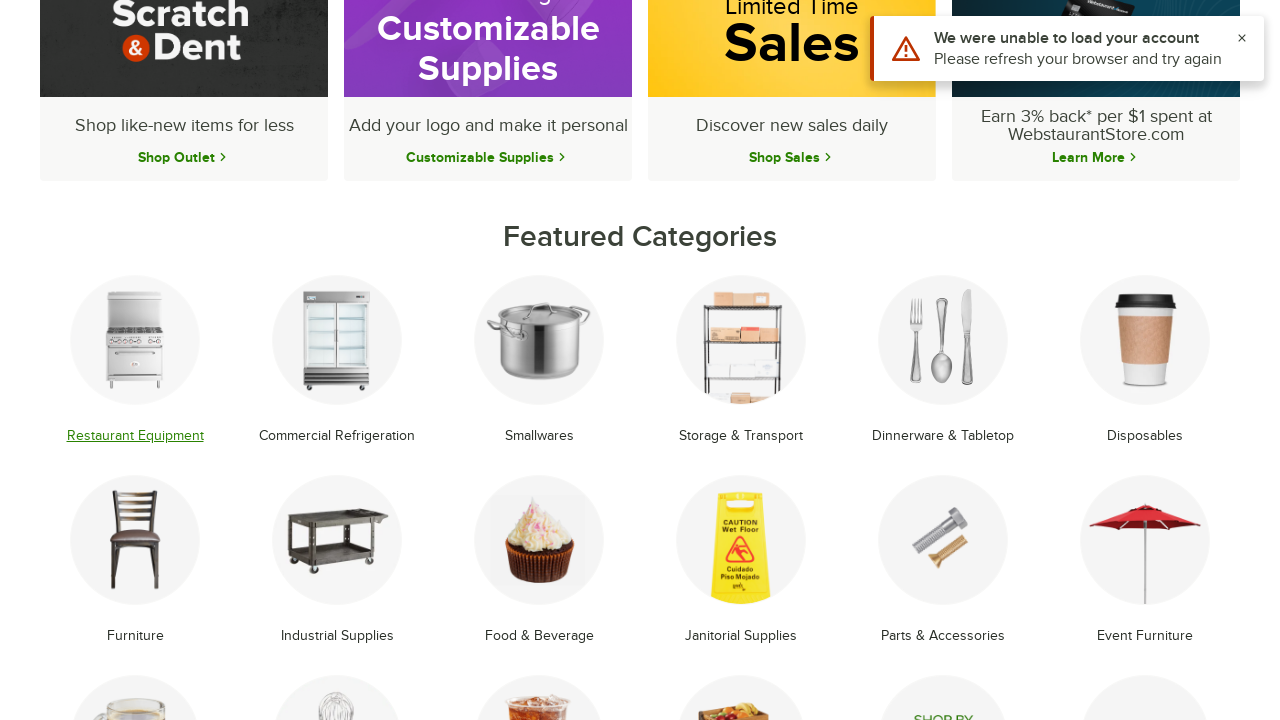

Featured categories reloaded after page refresh
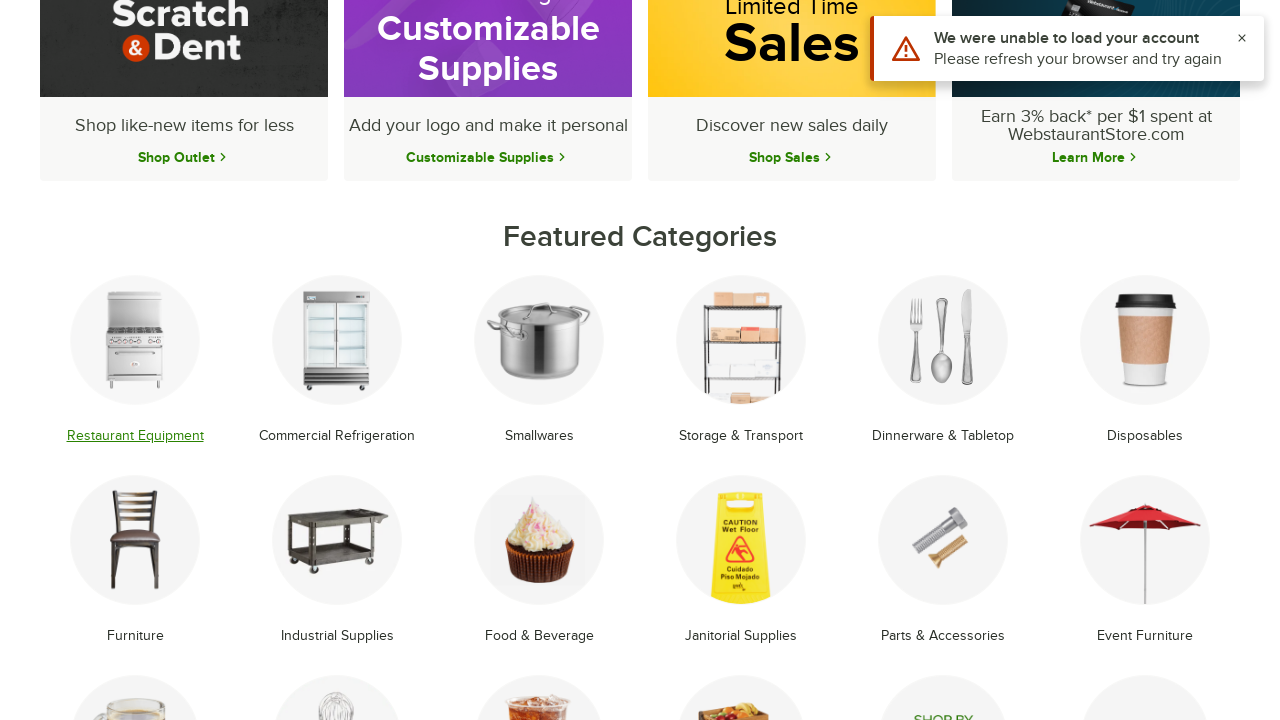

Clicked on featured category 2 at (337, 361) on li.text-center.mb-8.group >> nth=1
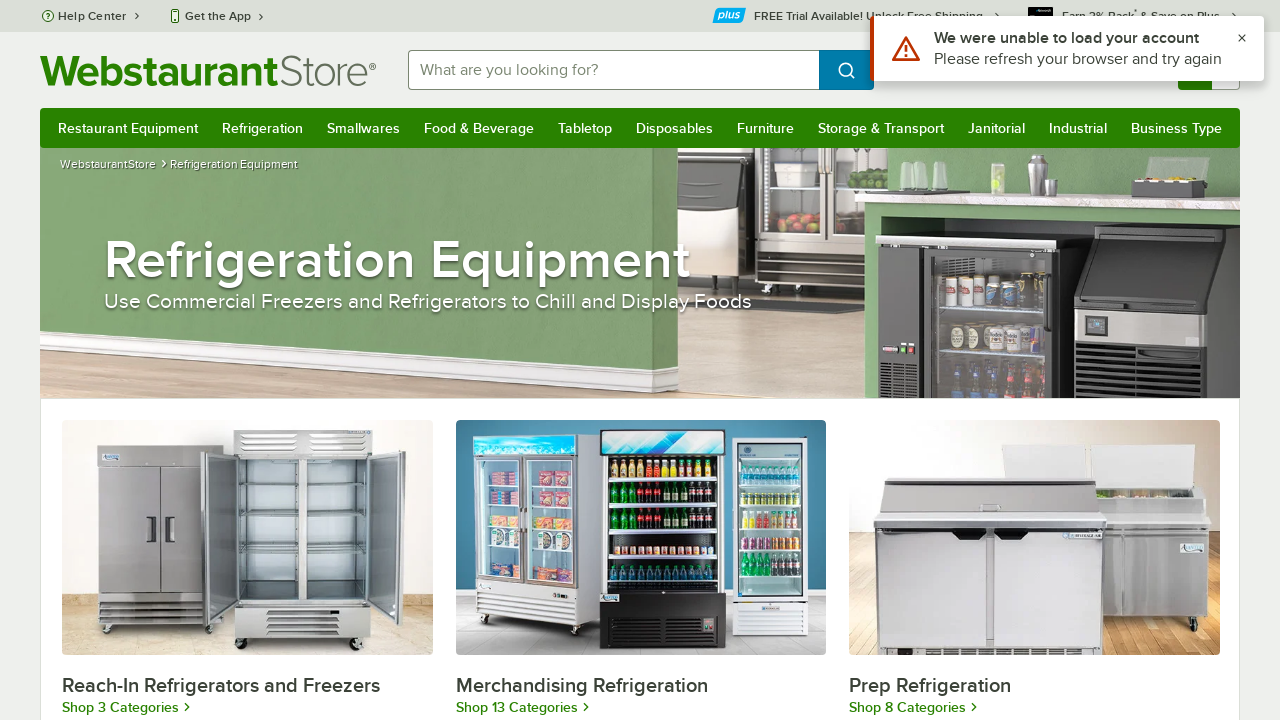

Category 2 page loaded
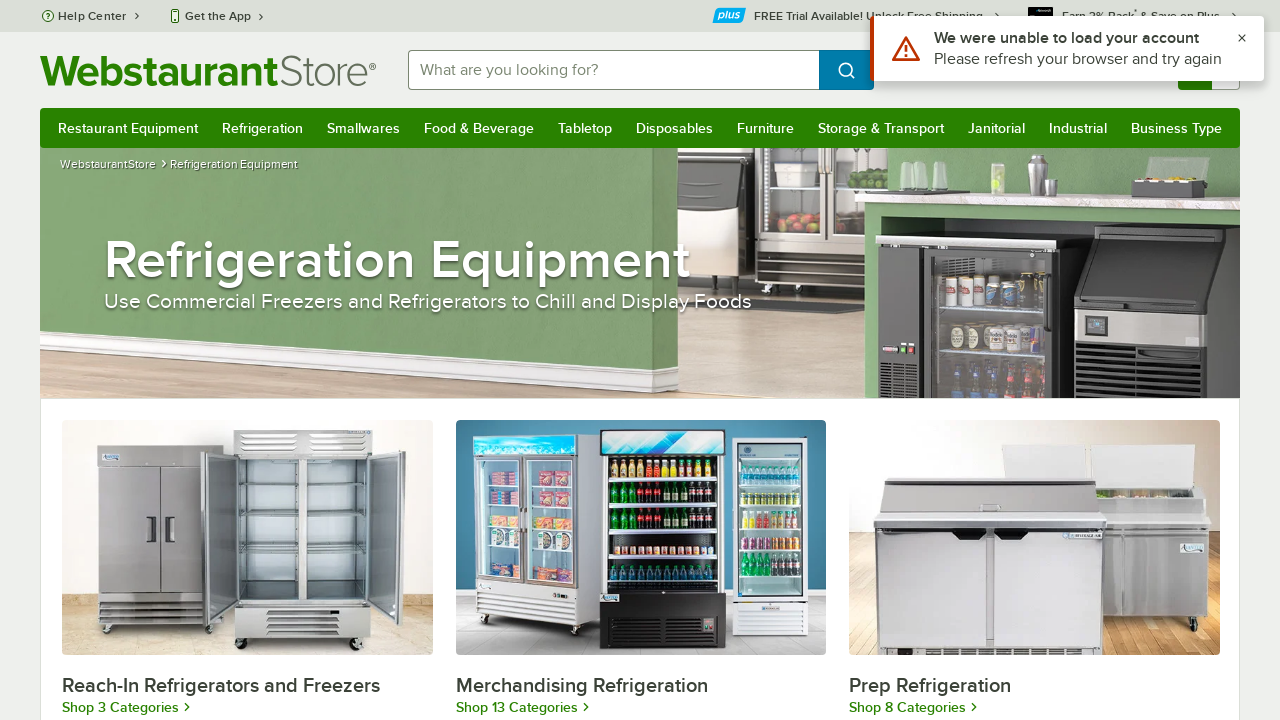

Captured page title: Commercial Refrigerators & Freezer Units - WebstaurantStore
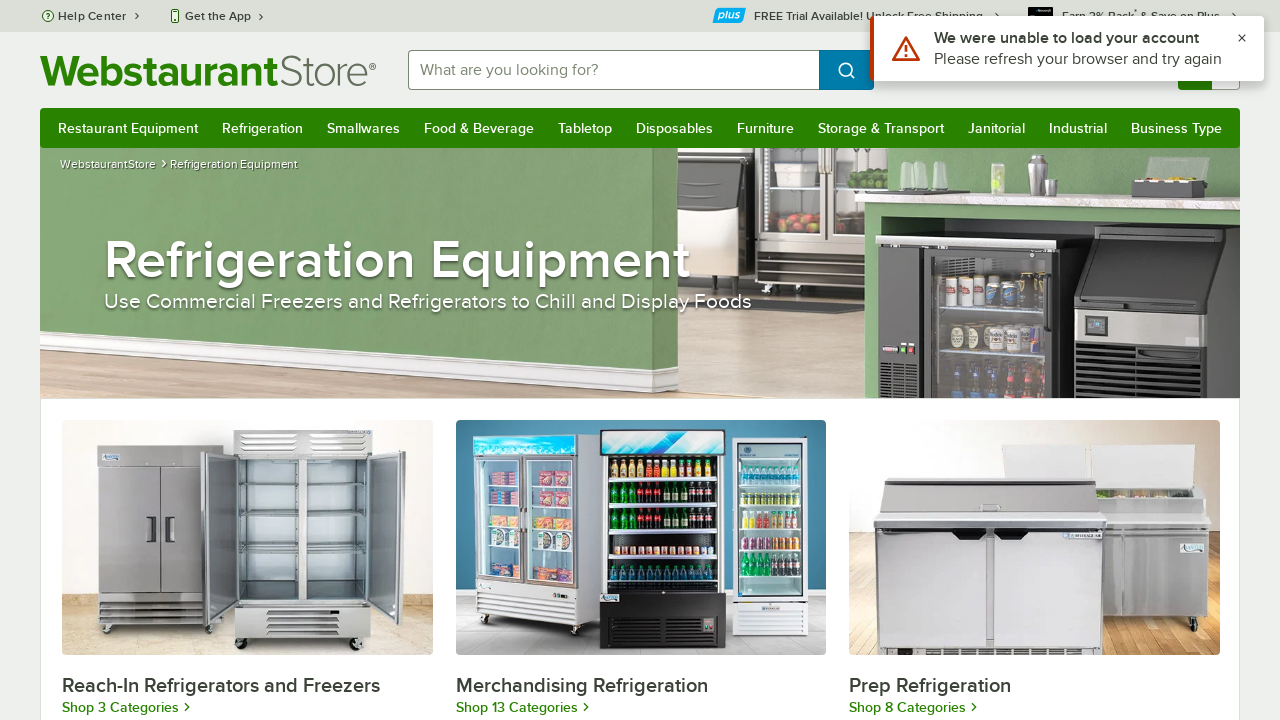

Navigated back from category 2
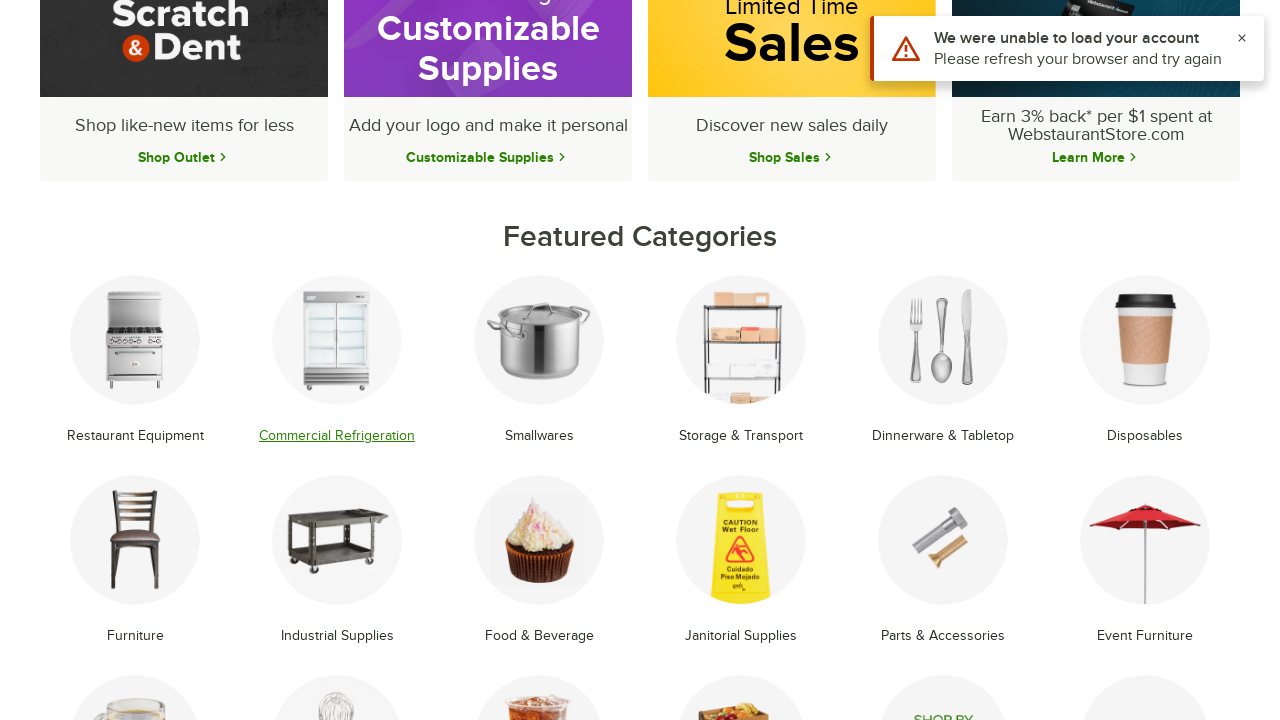

Reloaded main page
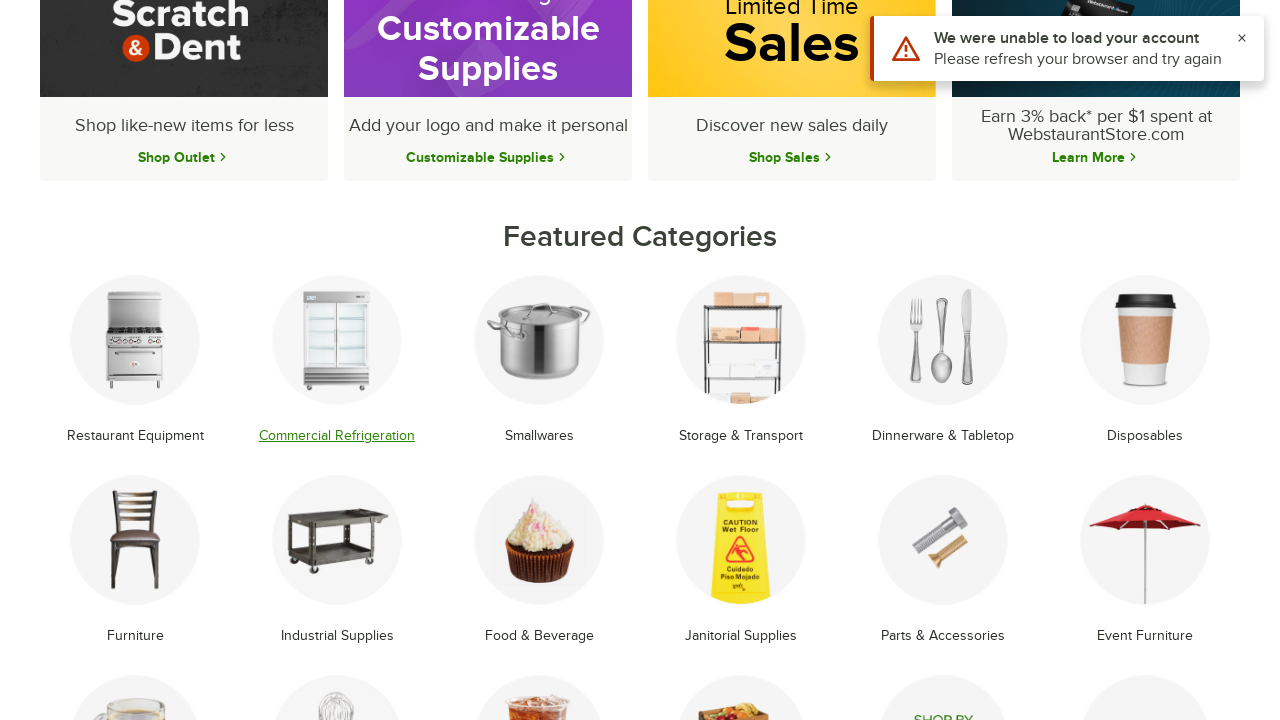

Featured categories reloaded after page refresh
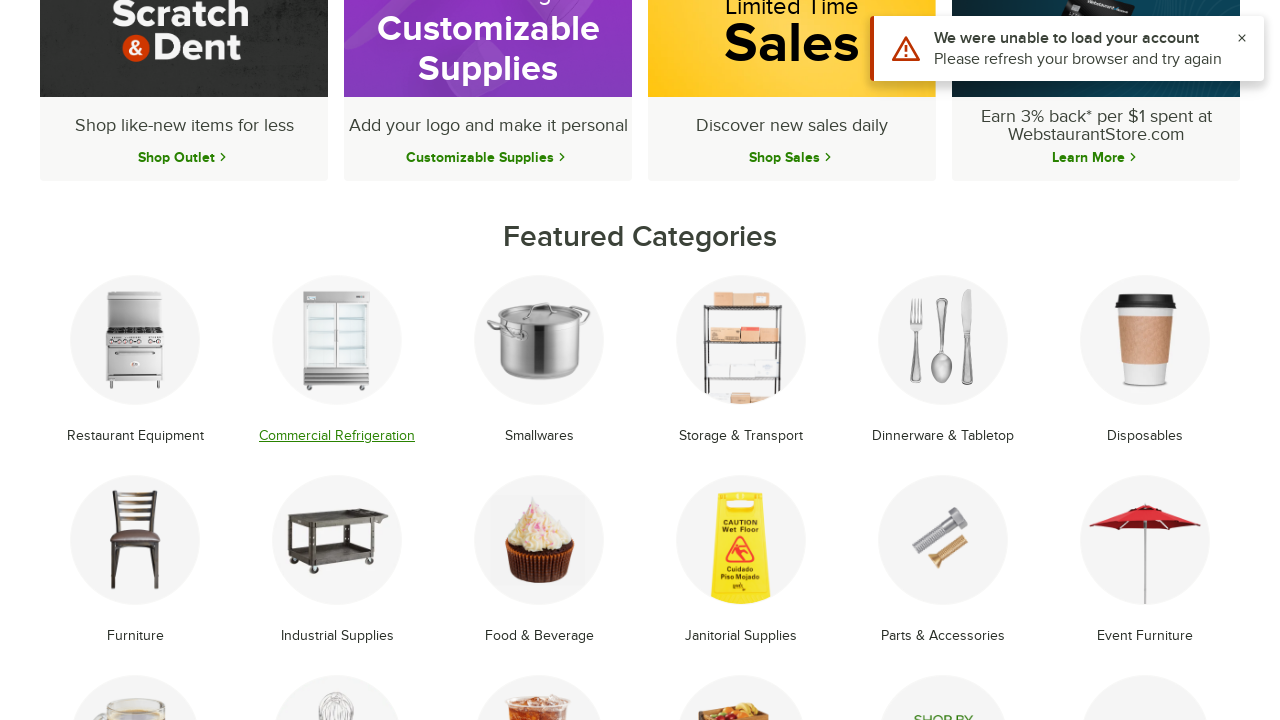

Clicked on featured category 3 at (539, 361) on li.text-center.mb-8.group >> nth=2
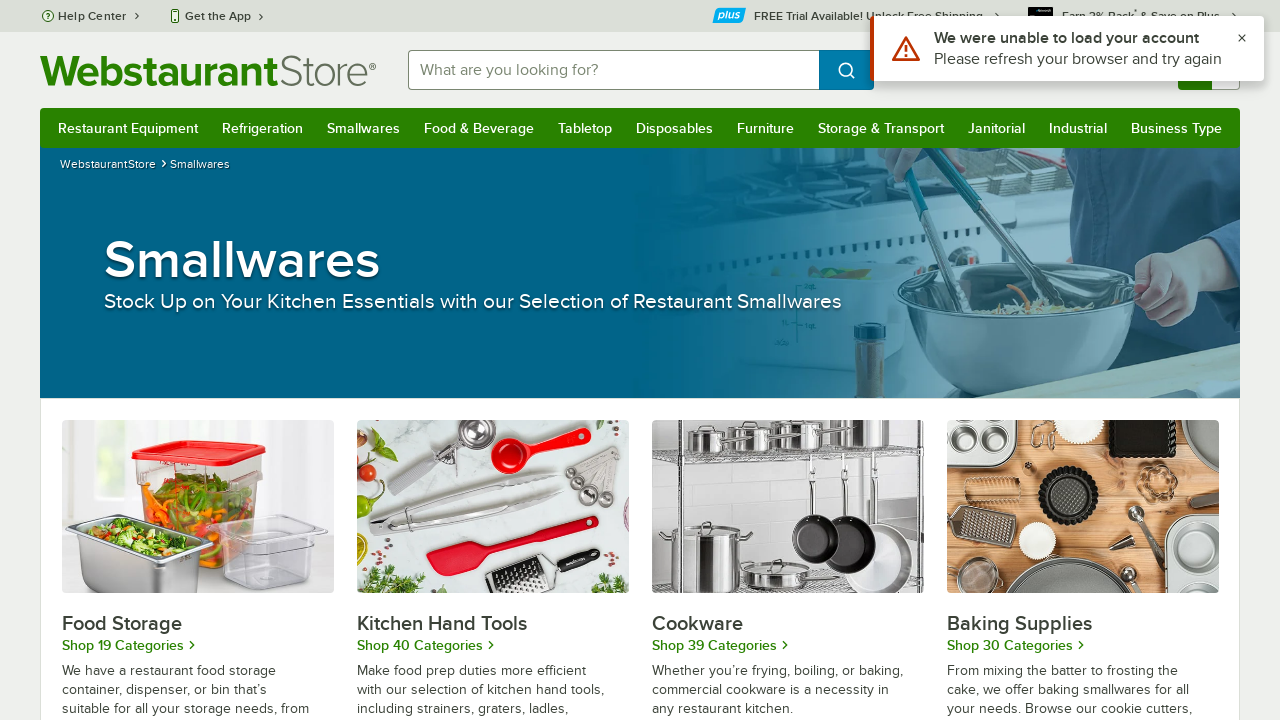

Category 3 page loaded
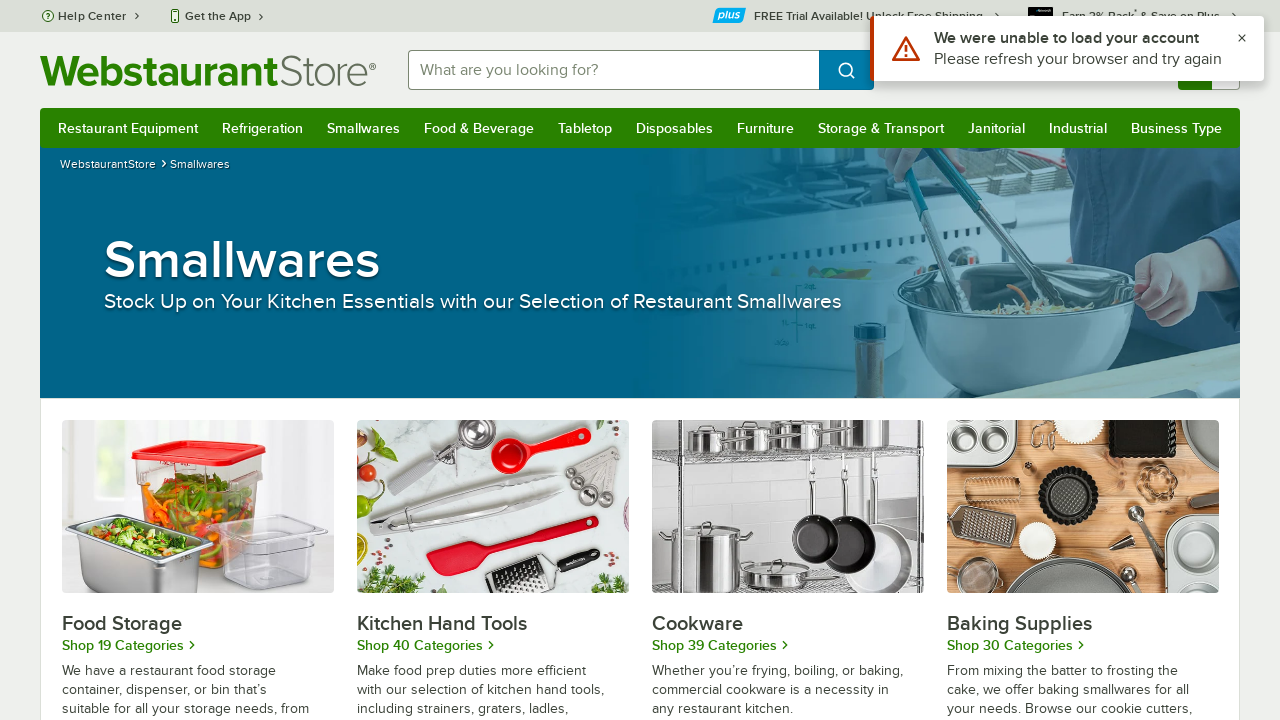

Captured page title: Smallwares: Cooking Tools & Supplies | WebstaurantStore
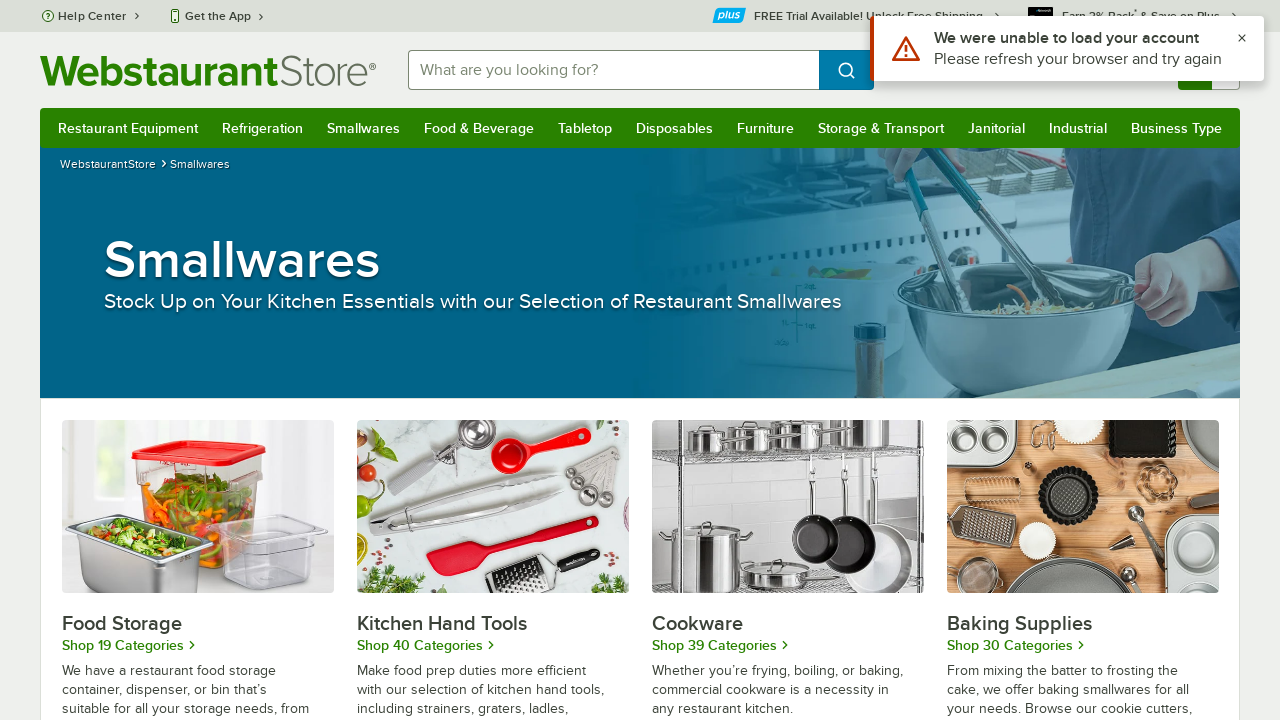

Navigated back from category 3
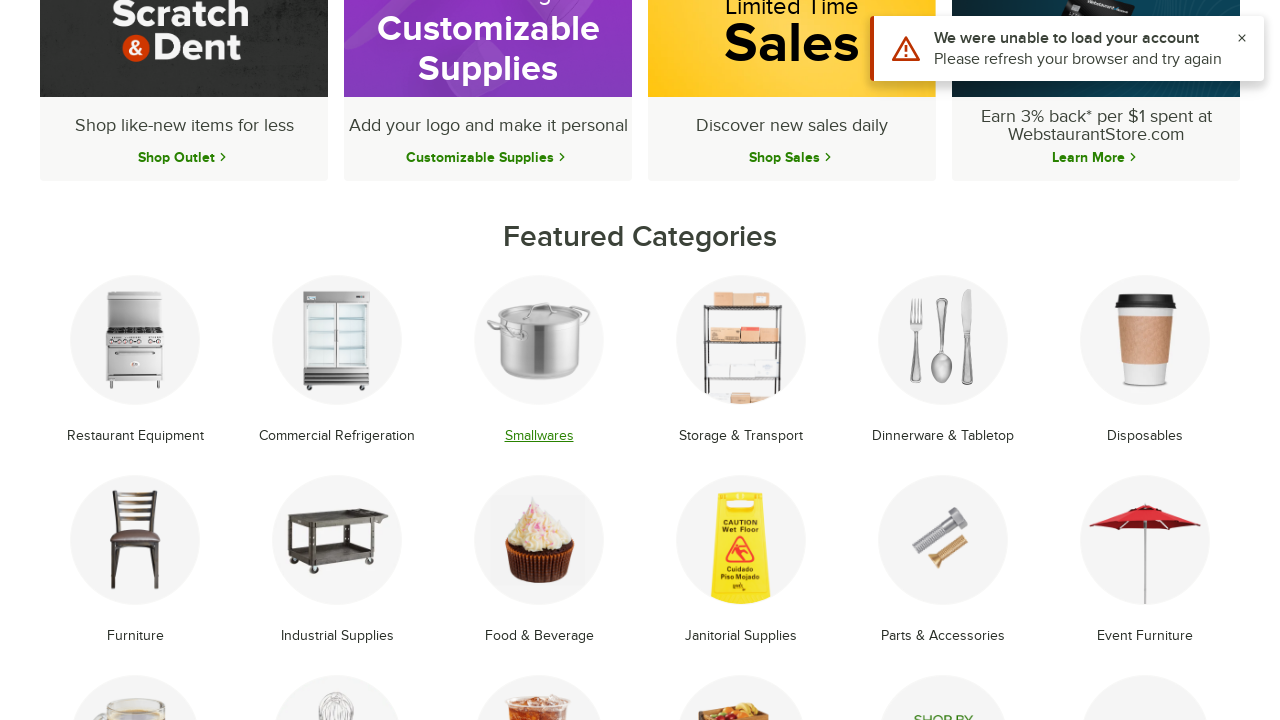

Reloaded main page
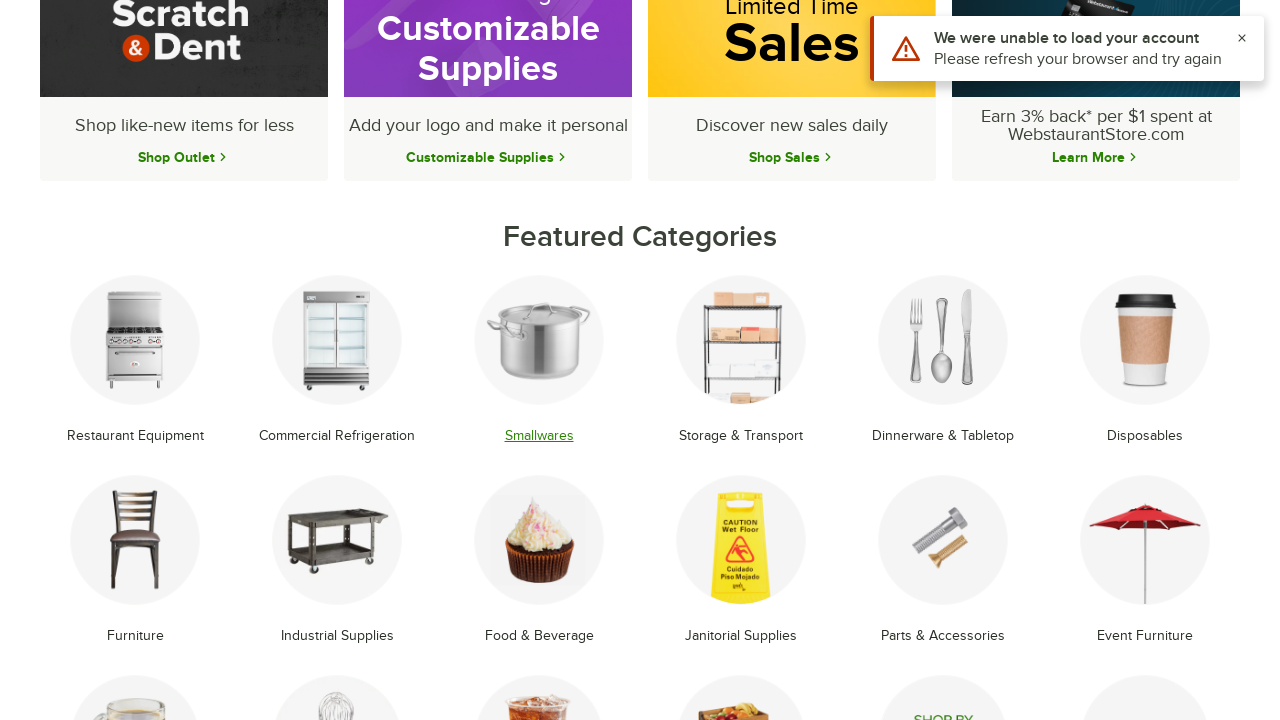

Featured categories reloaded after page refresh
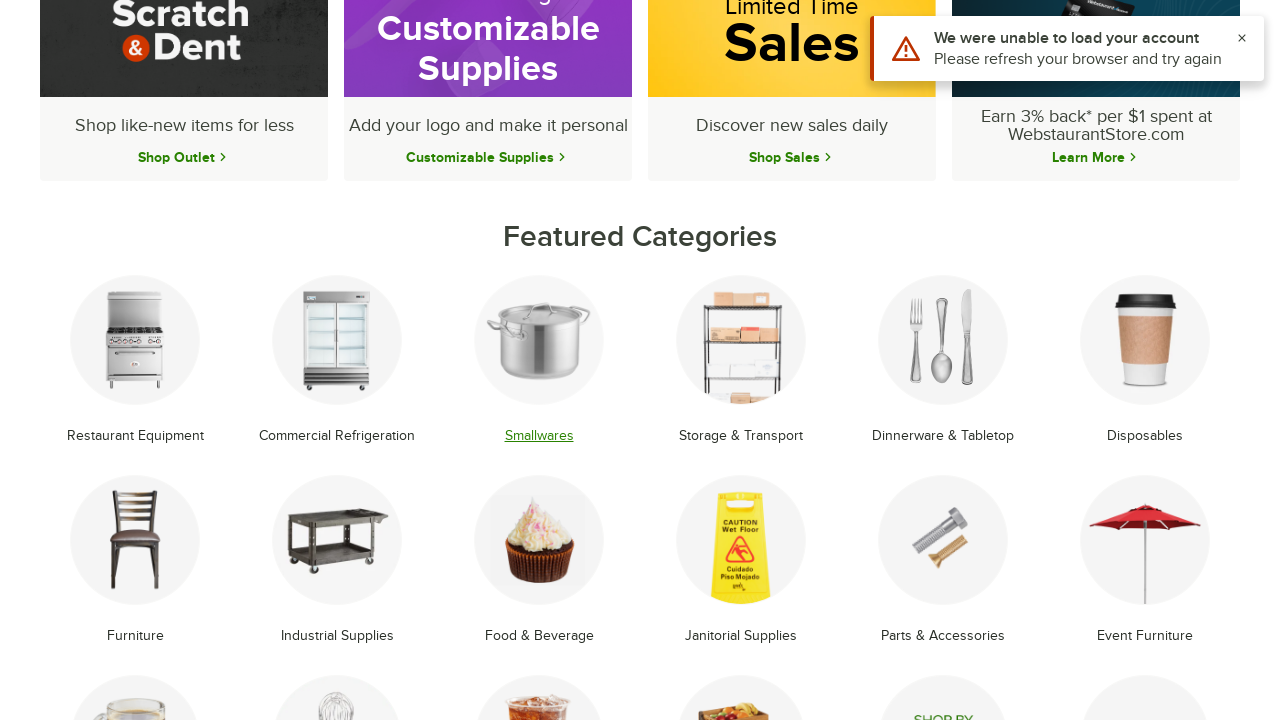

Clicked on featured category 4 at (741, 361) on li.text-center.mb-8.group >> nth=3
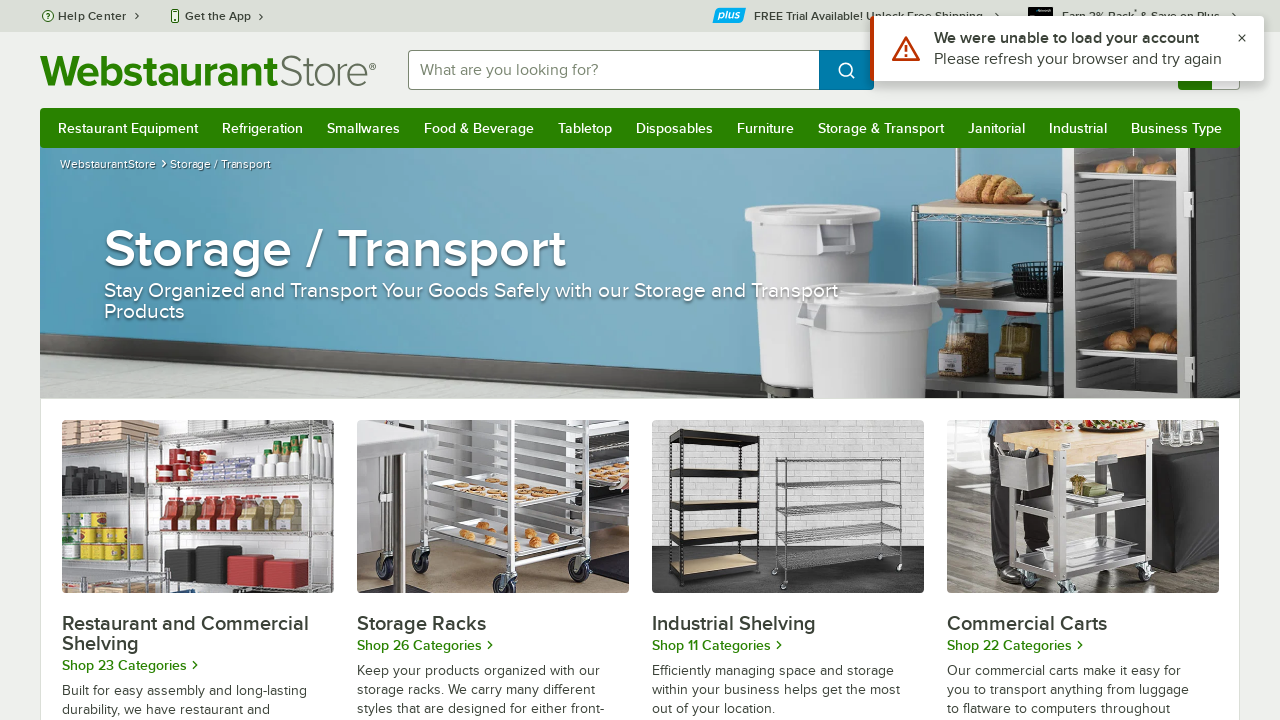

Category 4 page loaded
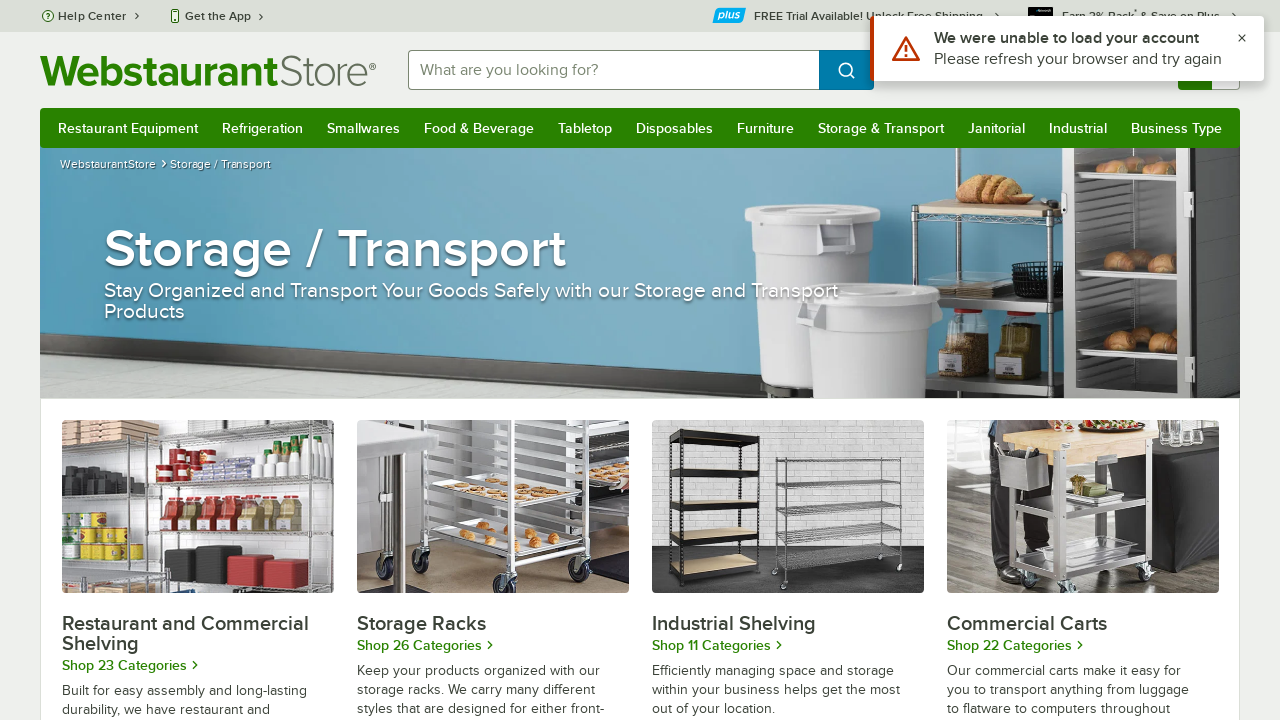

Captured page title: Restaurant Storage: Shelving, Food Storage, & More
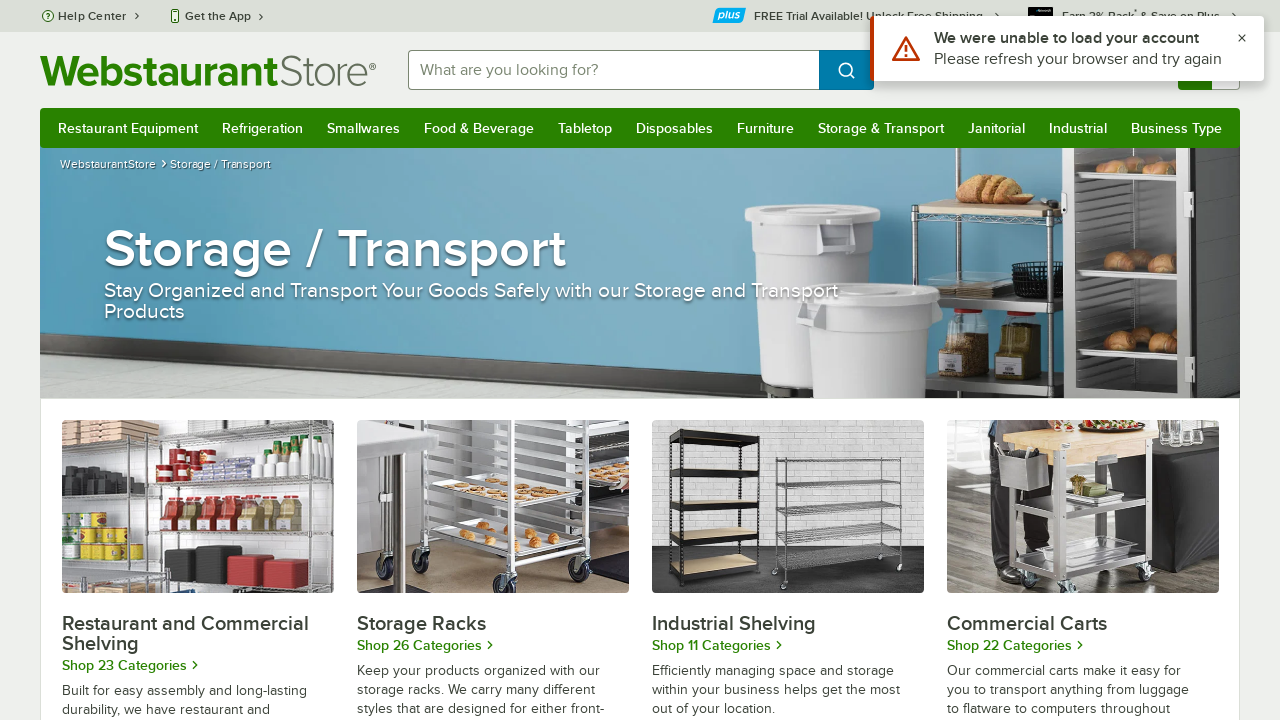

Navigated back from category 4
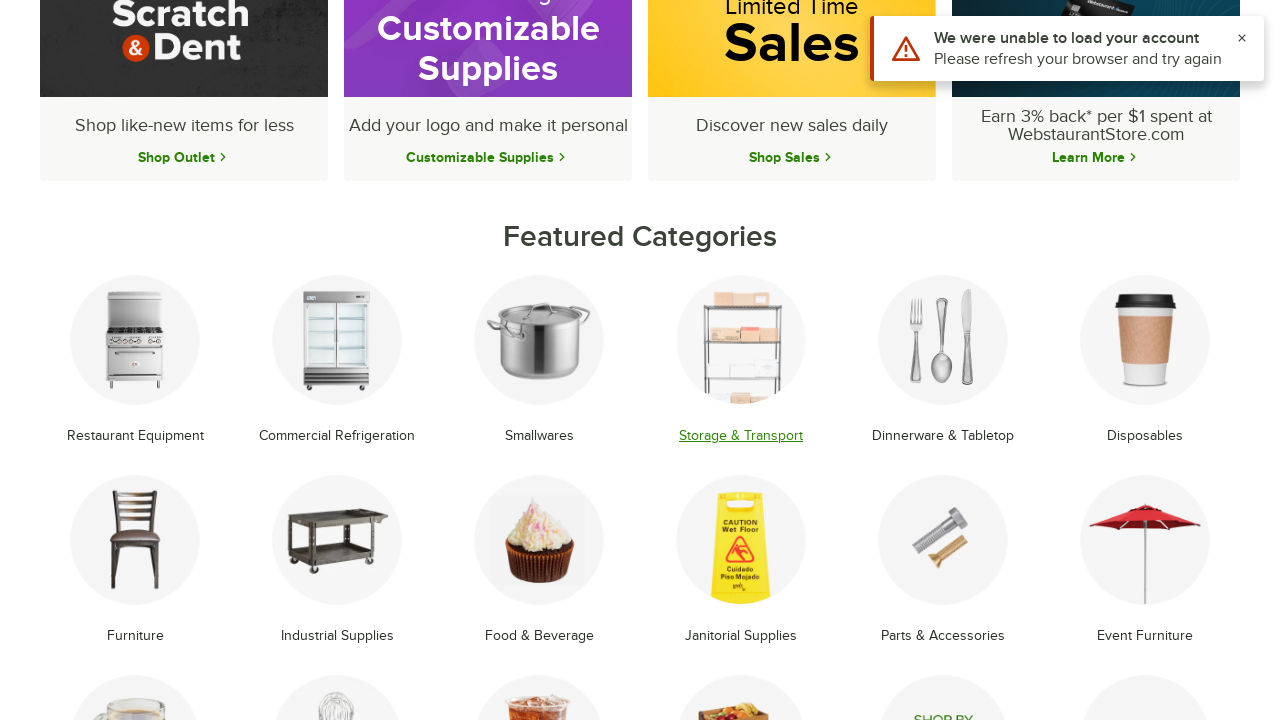

Reloaded main page
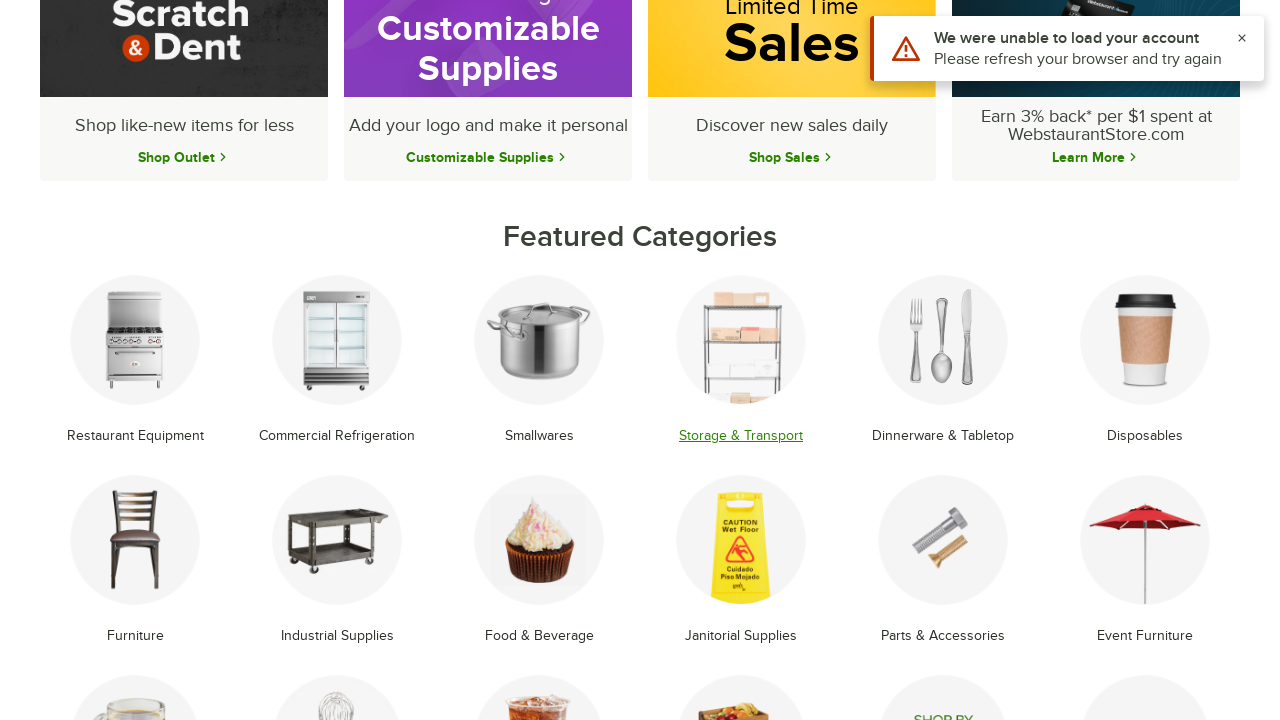

Featured categories reloaded after page refresh
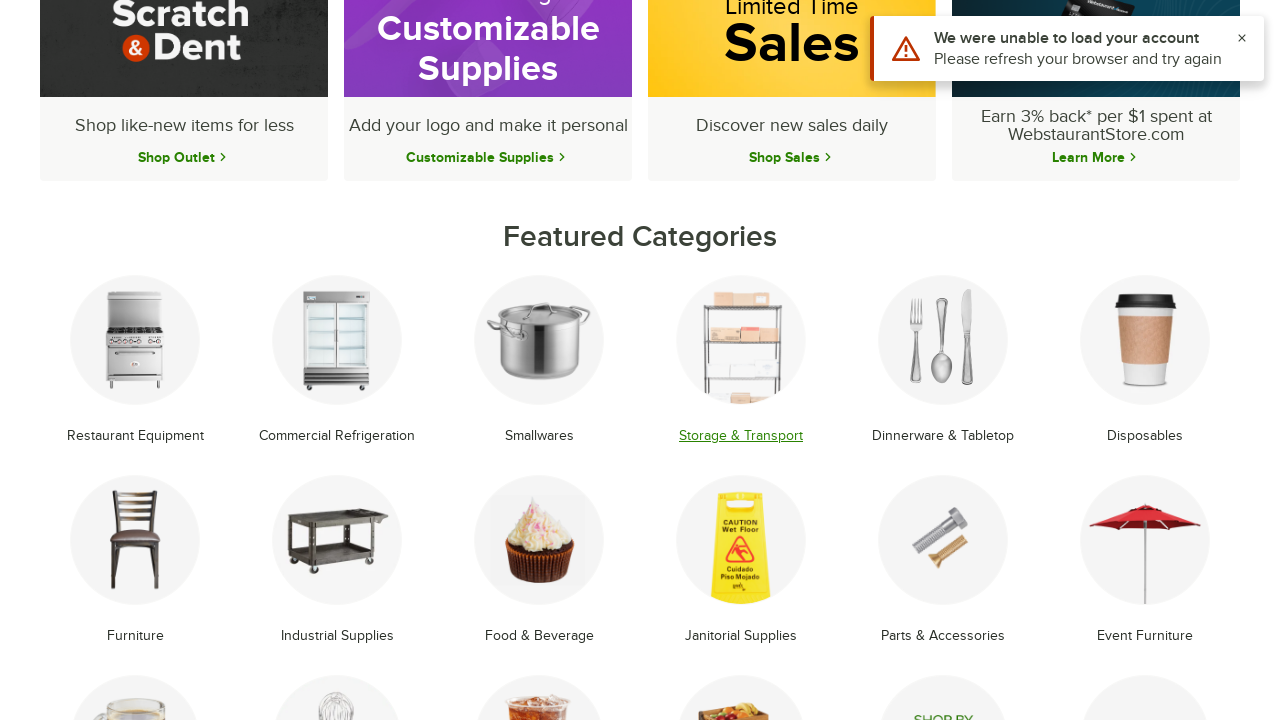

Clicked on featured category 5 at (943, 361) on li.text-center.mb-8.group >> nth=4
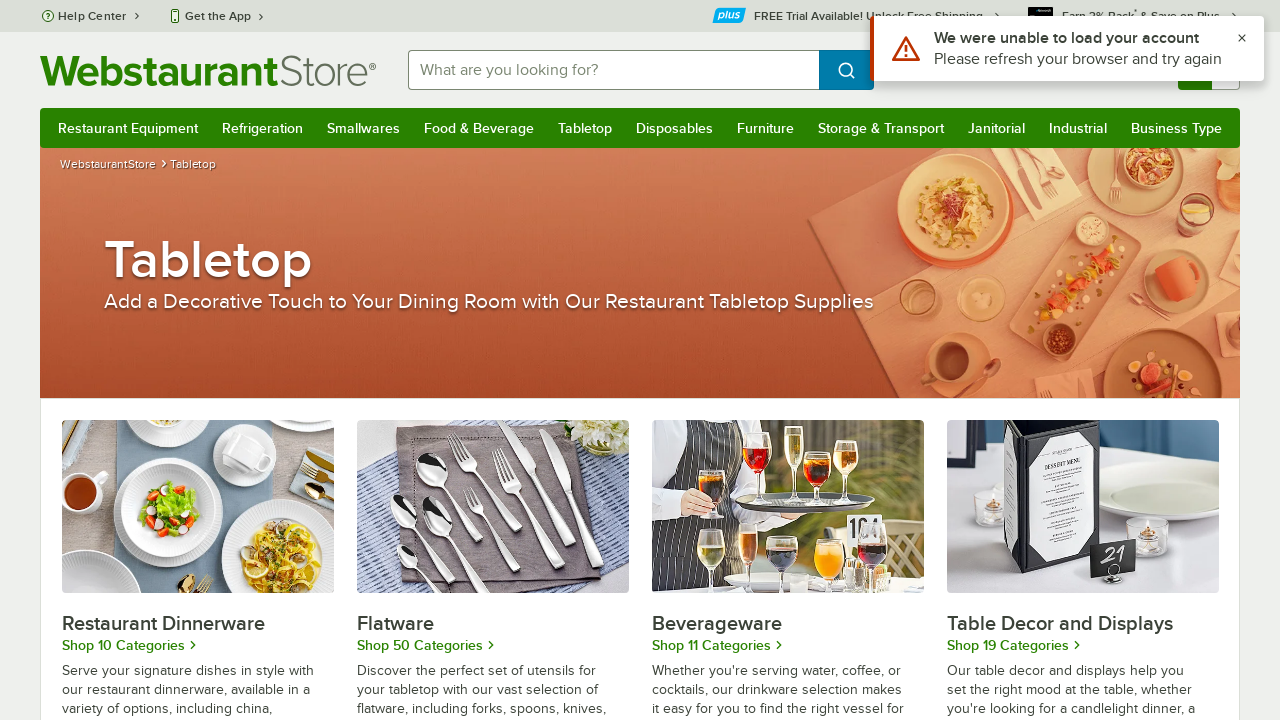

Category 5 page loaded
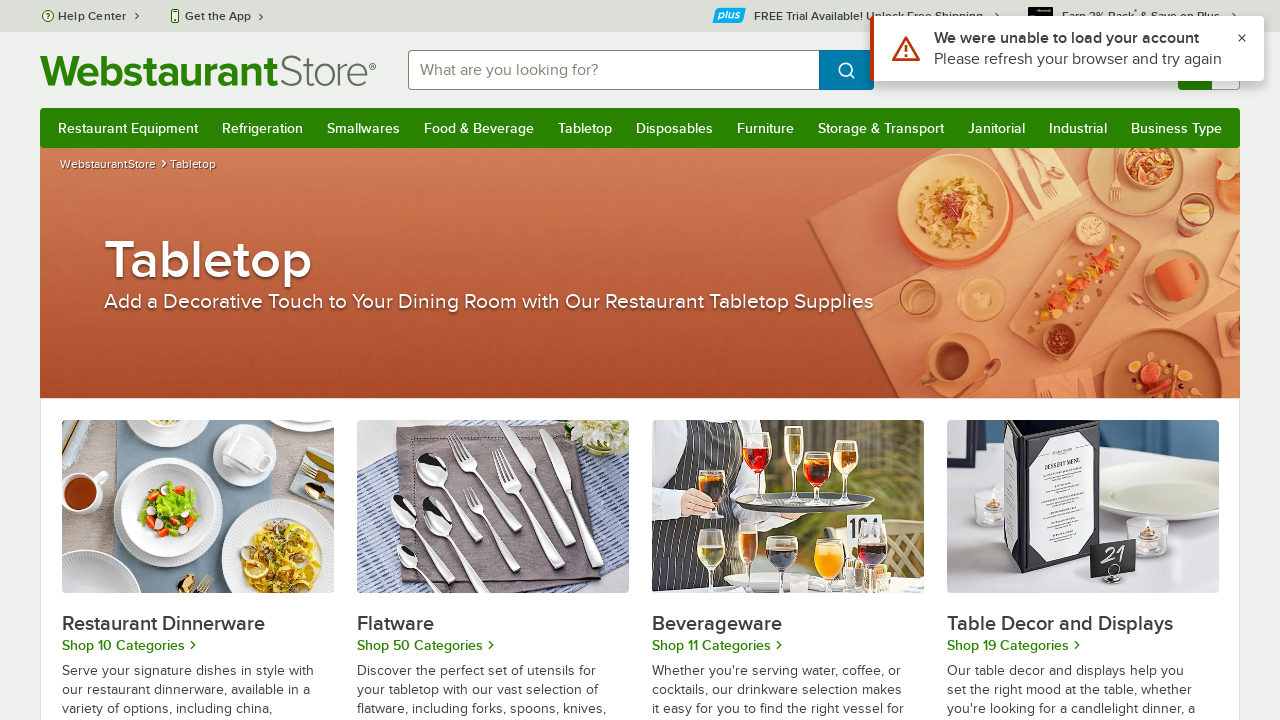

Captured page title: Restaurant Serveware: Dinnerware, Décor, & Accessories
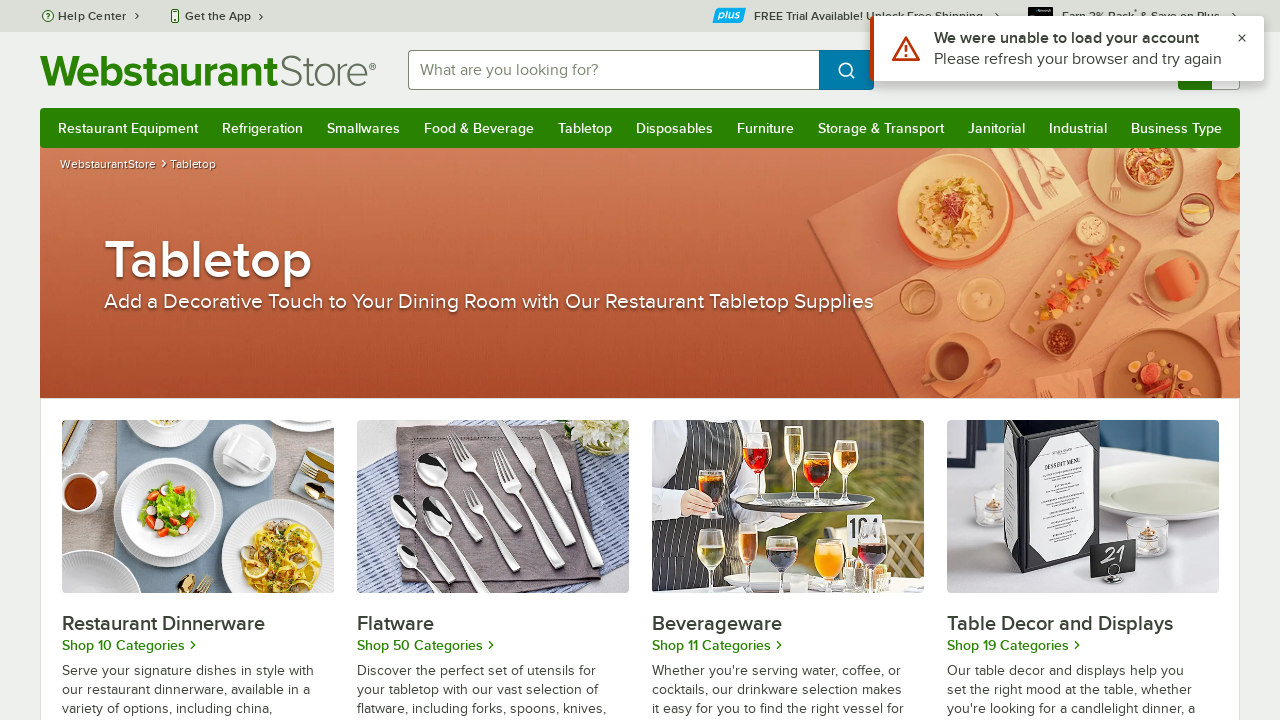

Navigated back from category 5
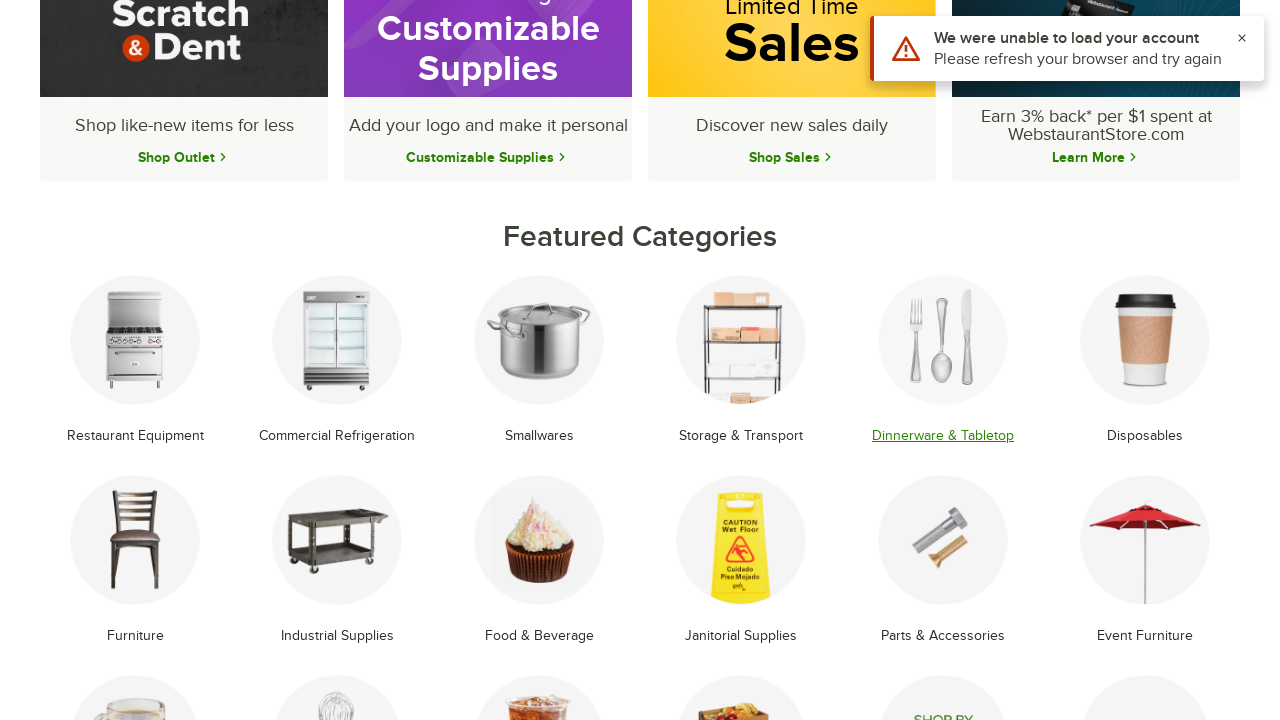

Reloaded main page
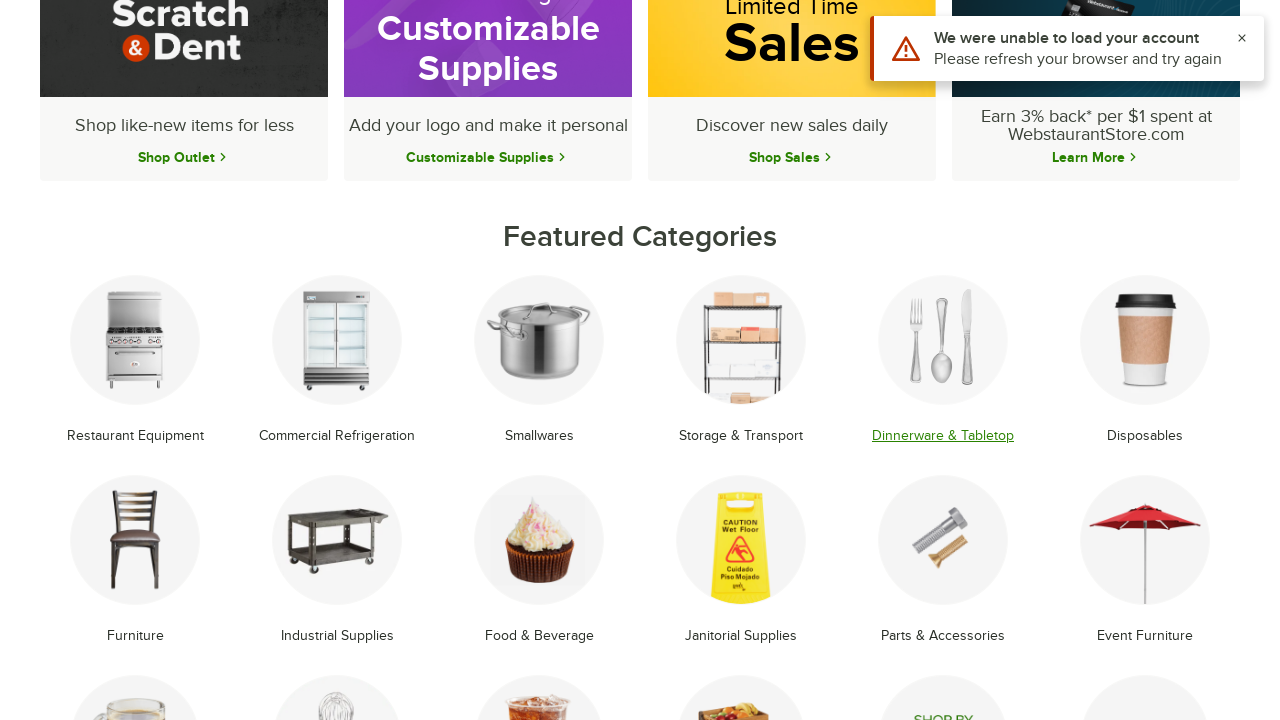

Featured categories reloaded after page refresh
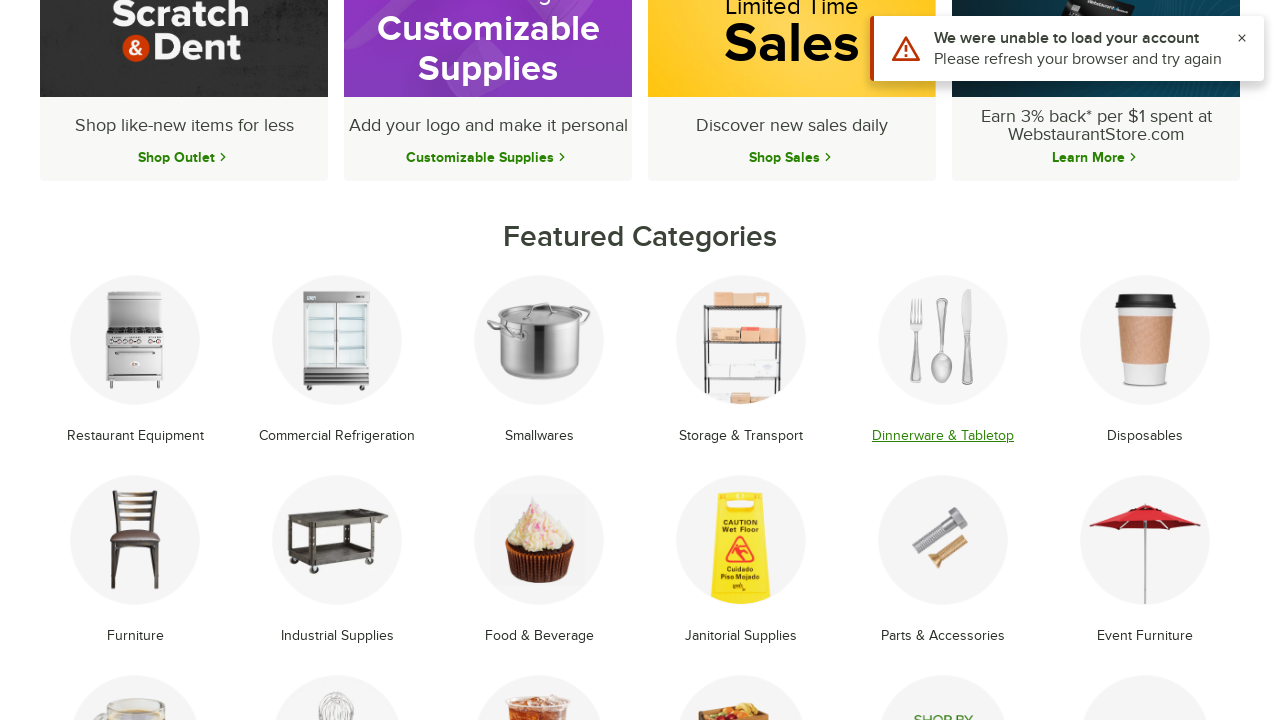

Clicked on featured category 6 at (1145, 361) on li.text-center.mb-8.group >> nth=5
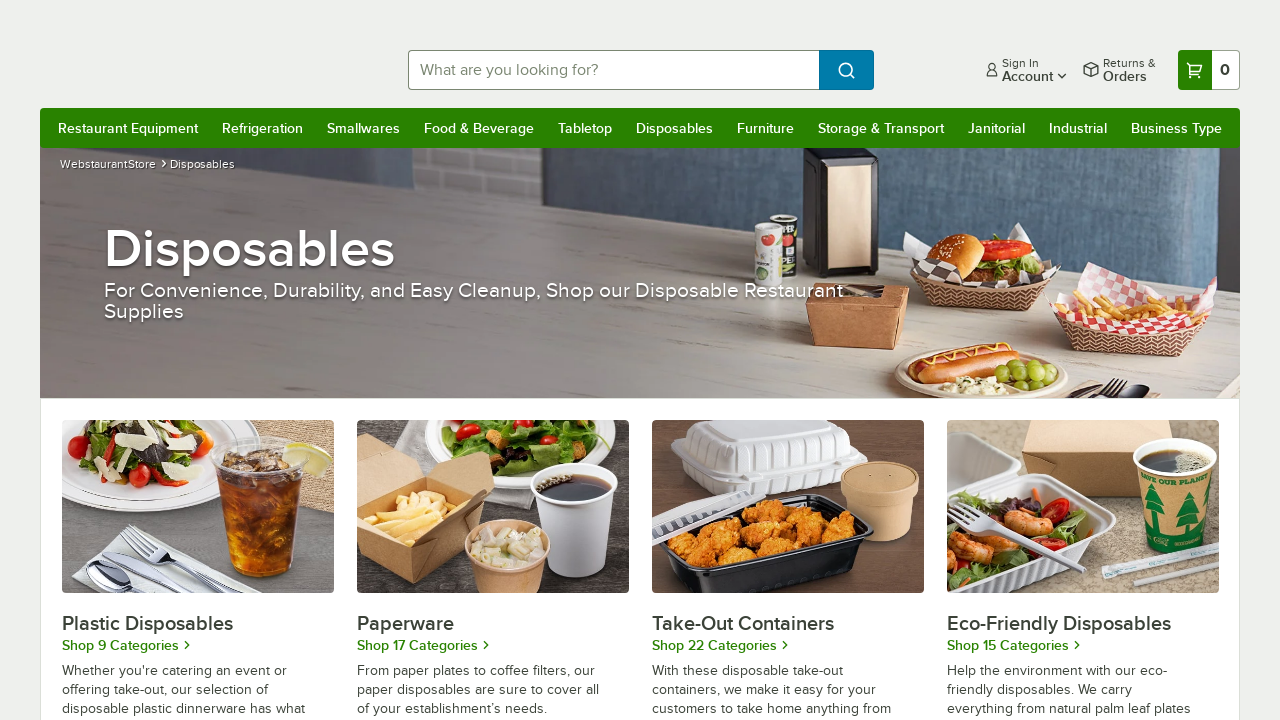

Category 6 page loaded
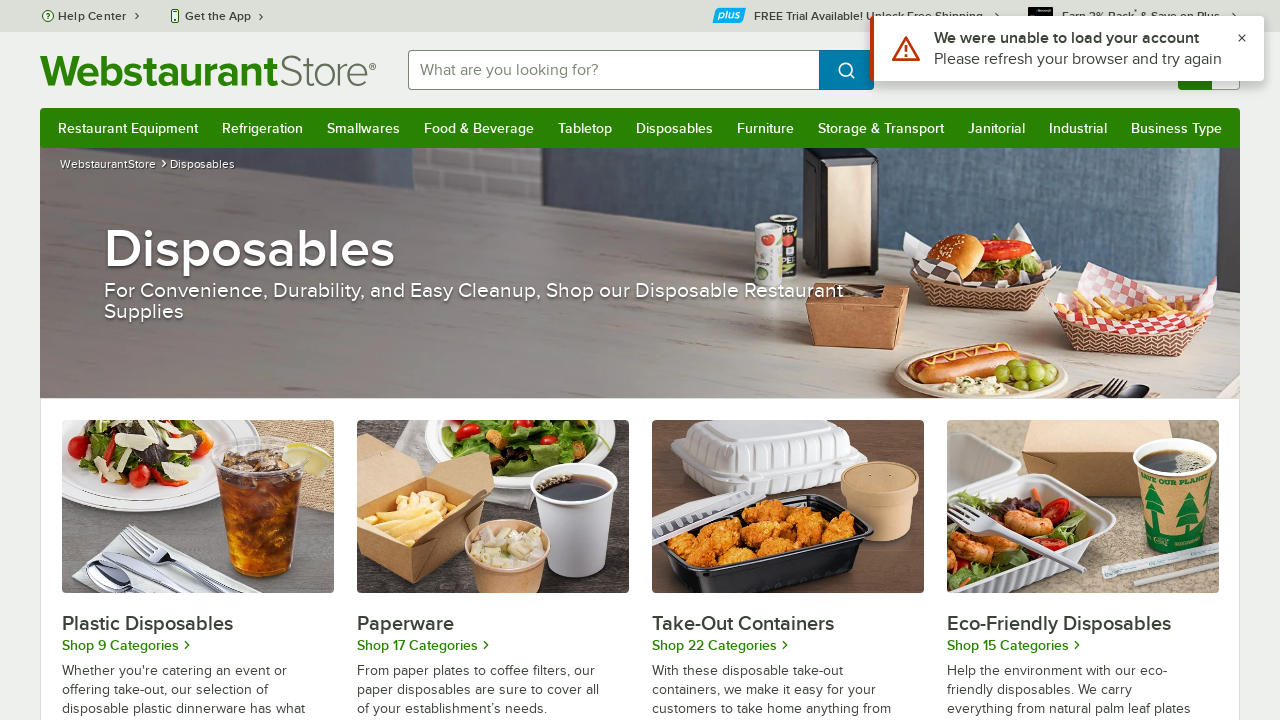

Captured page title: Disposable Products: Foodservice Paper Supplies & More
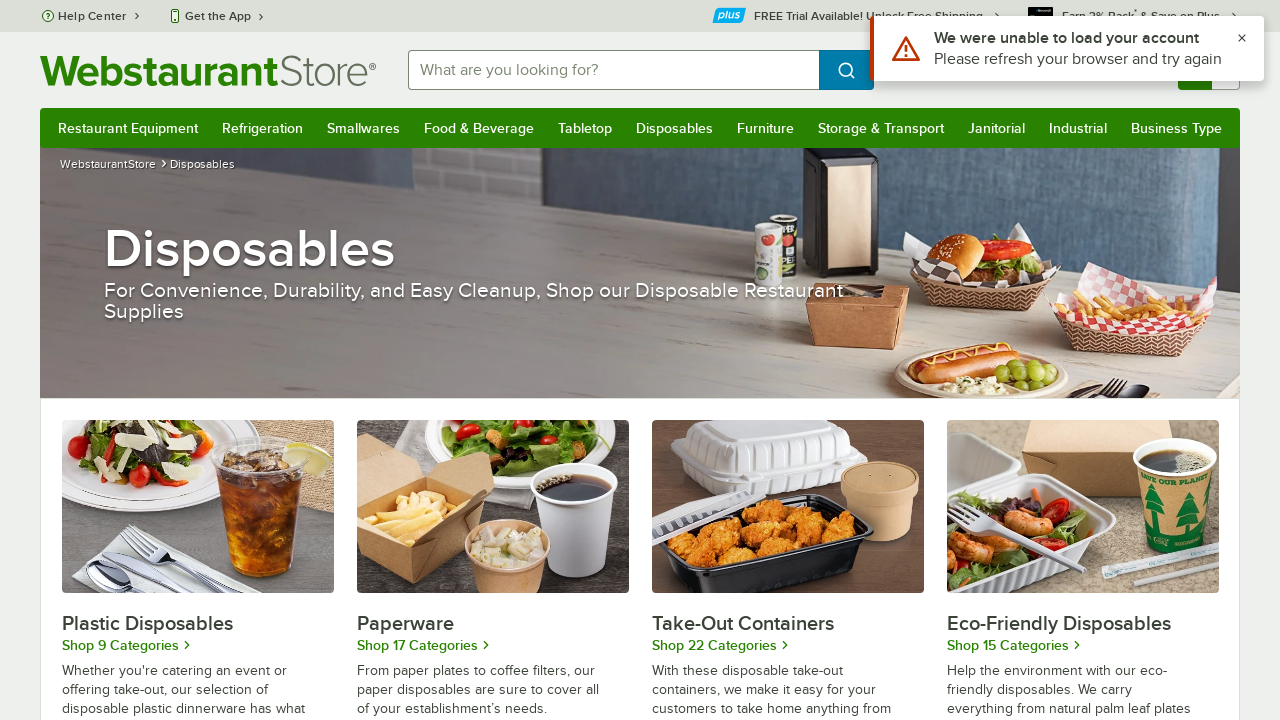

Navigated back from category 6
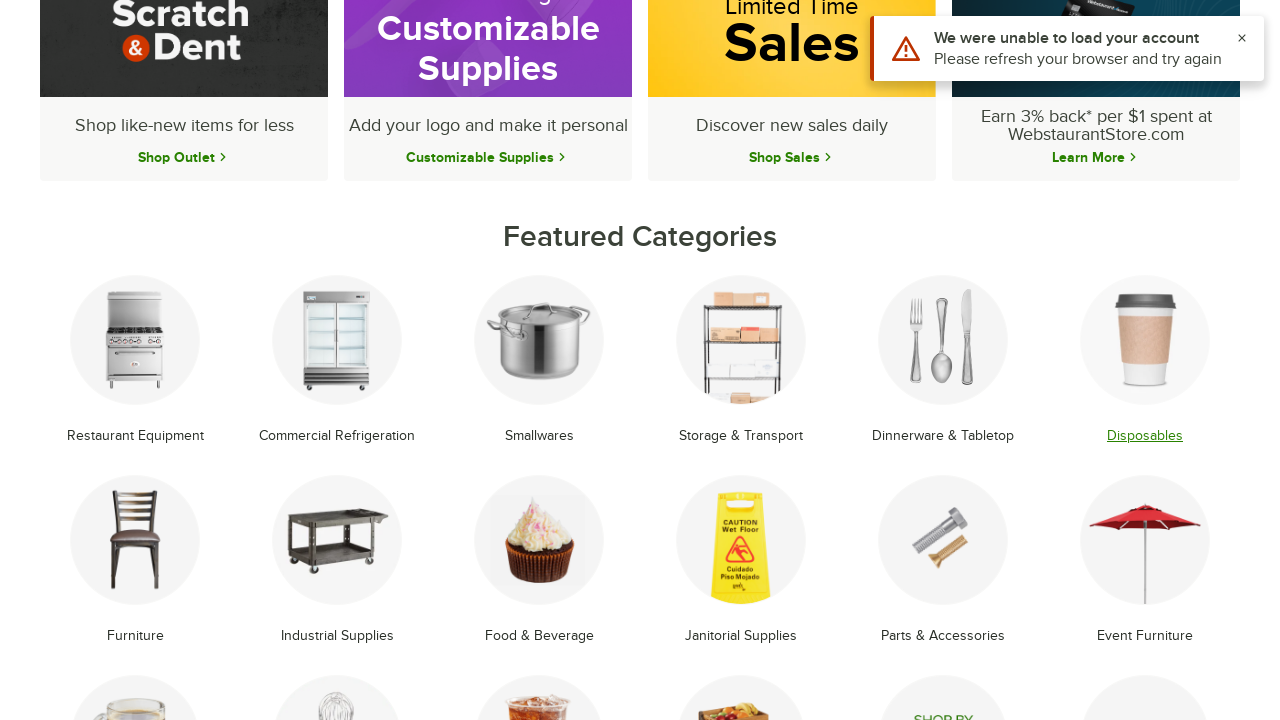

Reloaded main page
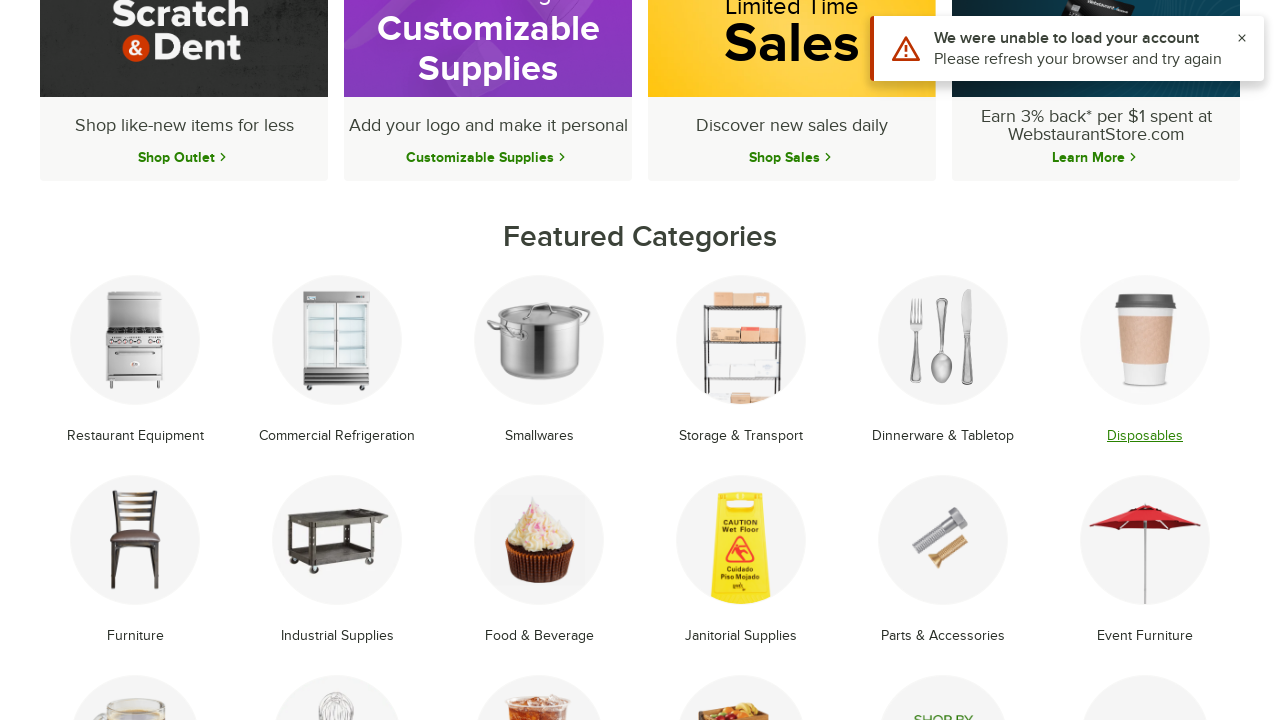

Featured categories reloaded after page refresh
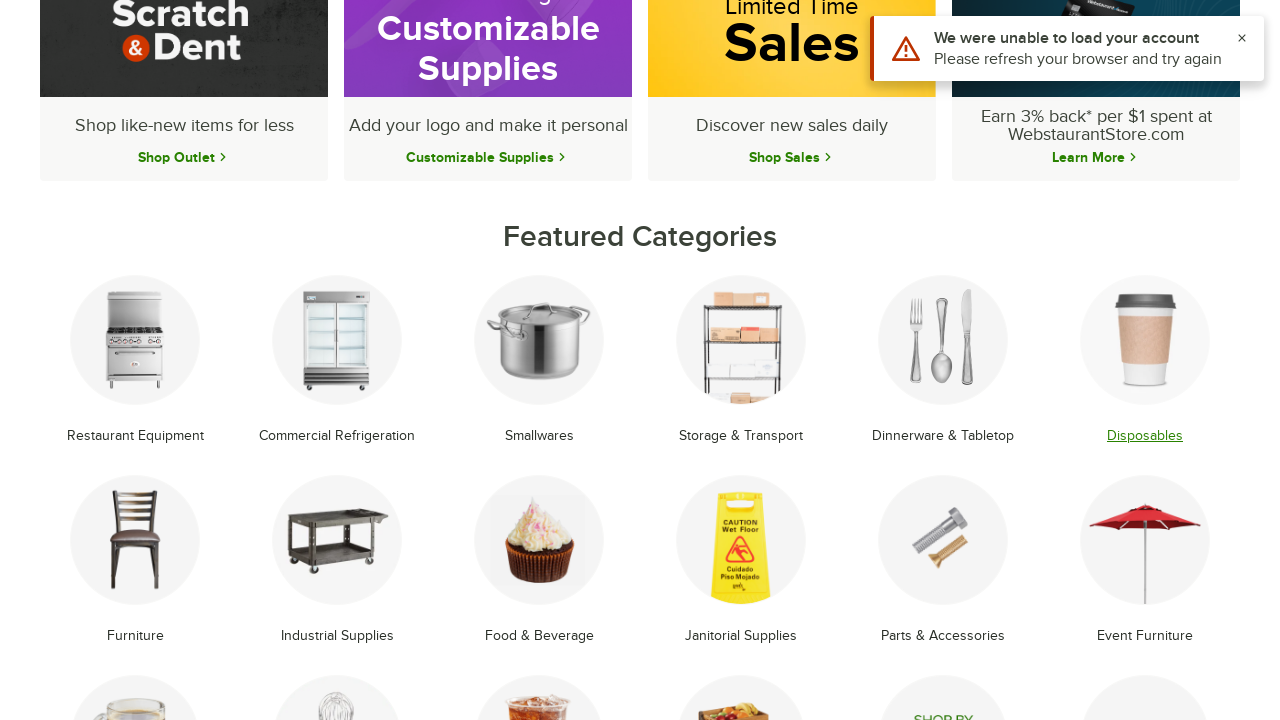

Clicked on featured category 7 at (135, 561) on li.text-center.mb-8.group >> nth=6
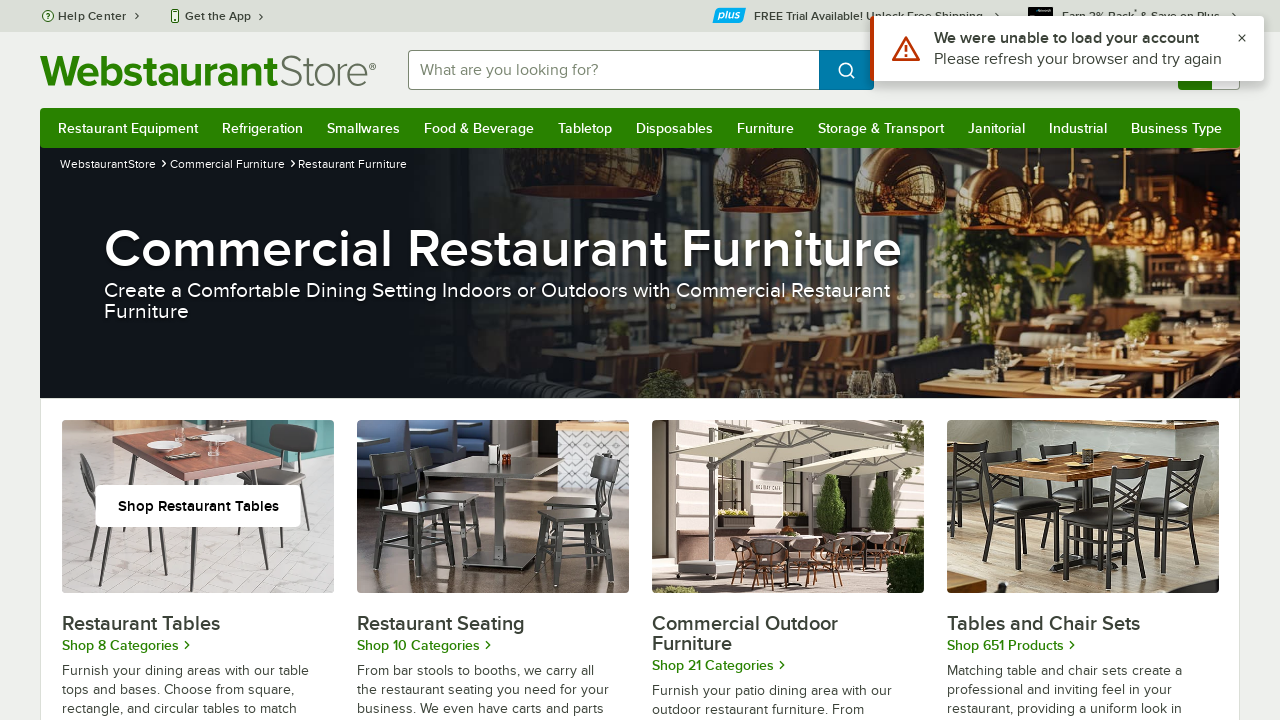

Category 7 page loaded
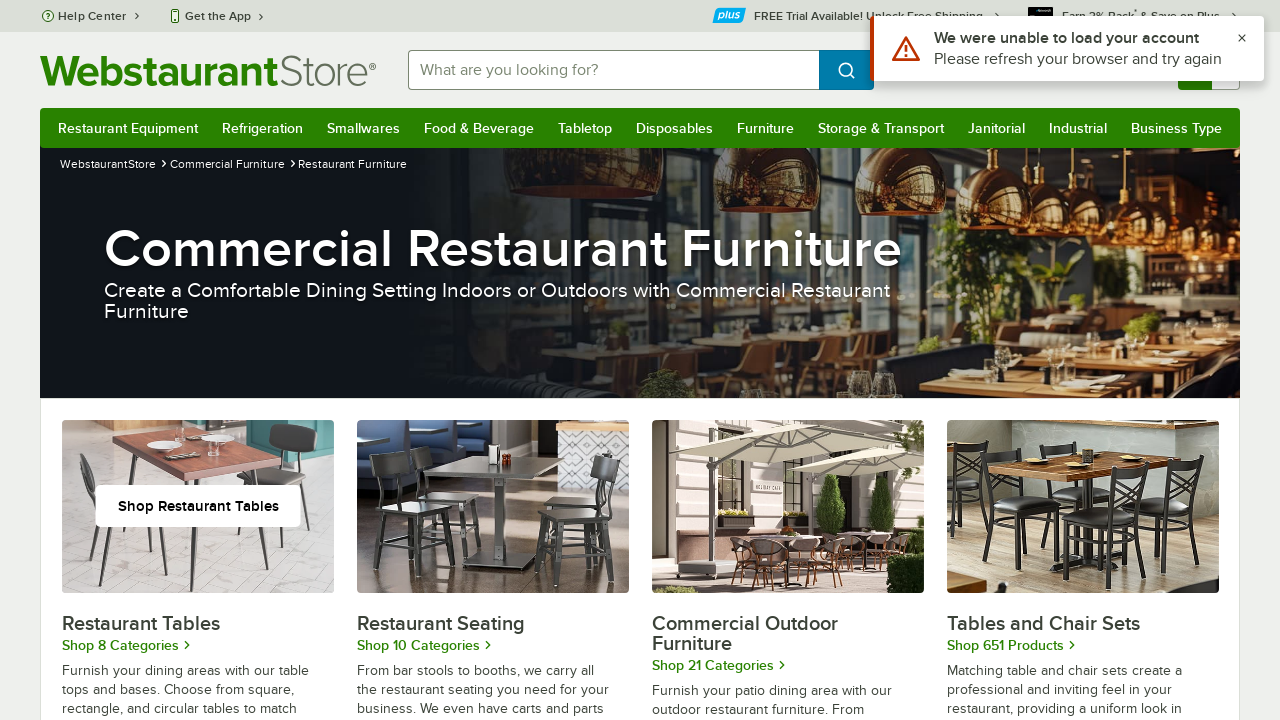

Captured page title: Restaurant Furniture: Tables & Chairs, Bar Furniture, & More
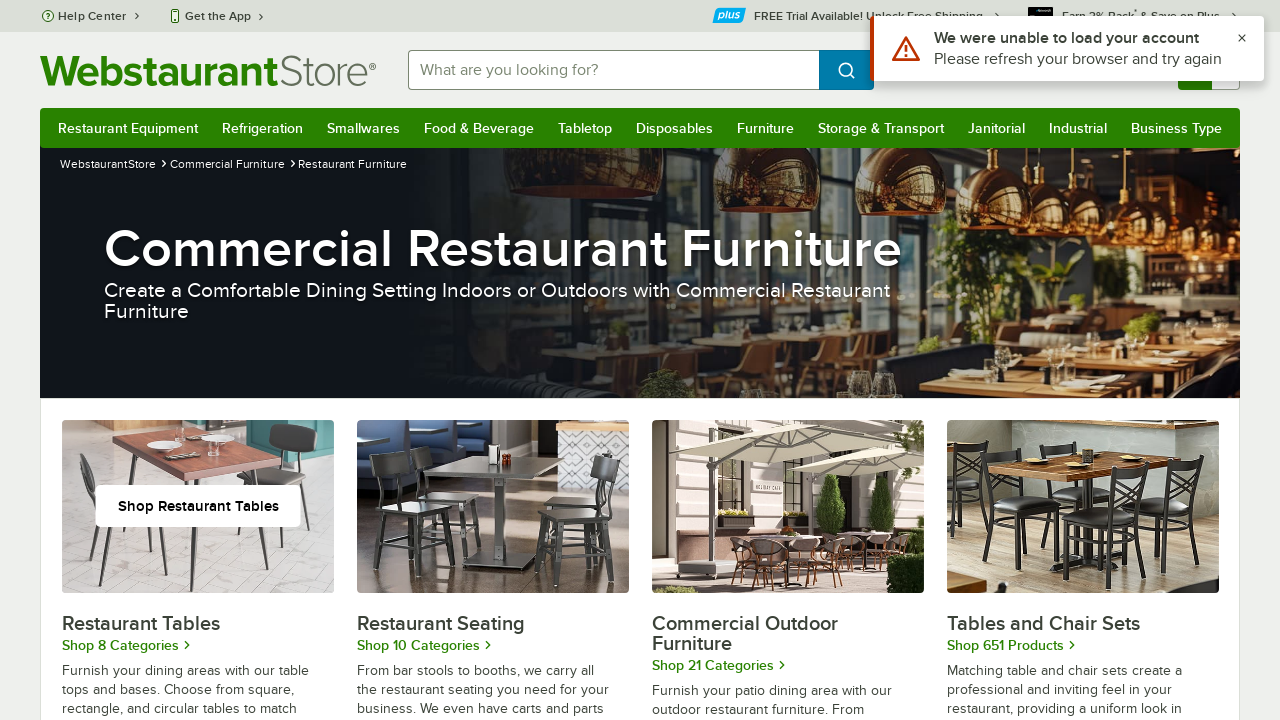

Navigated back from category 7
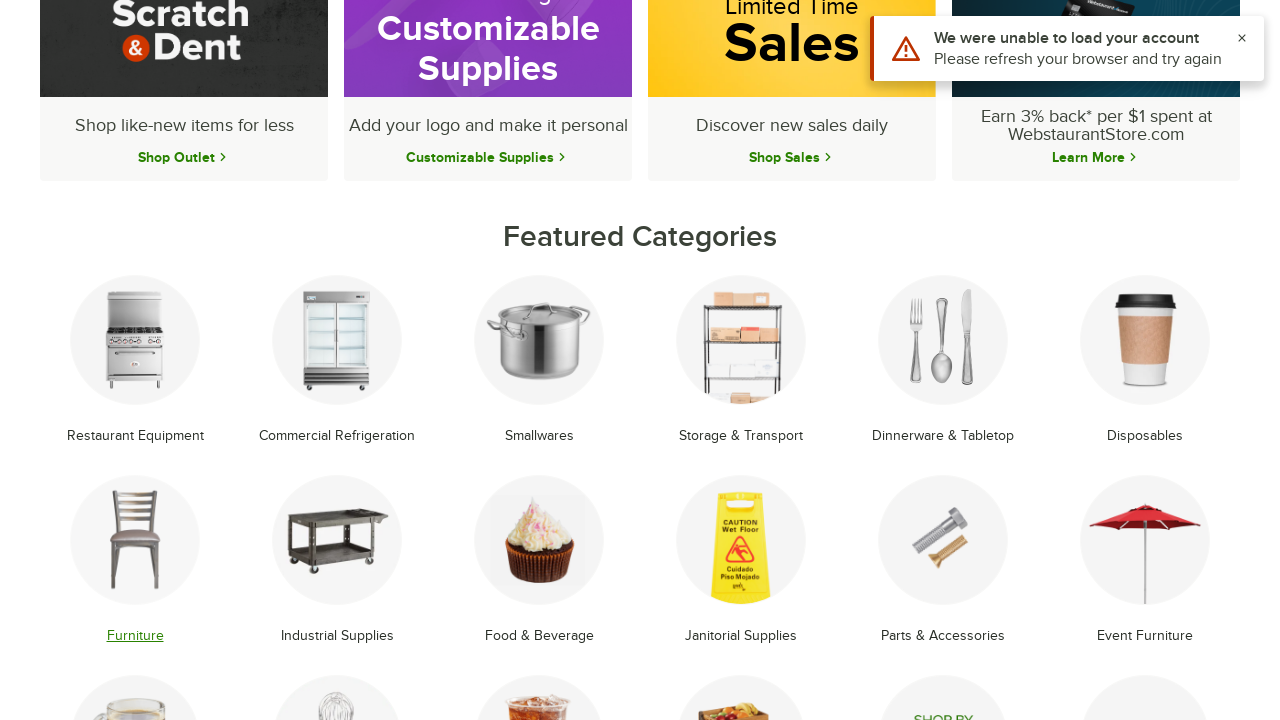

Reloaded main page
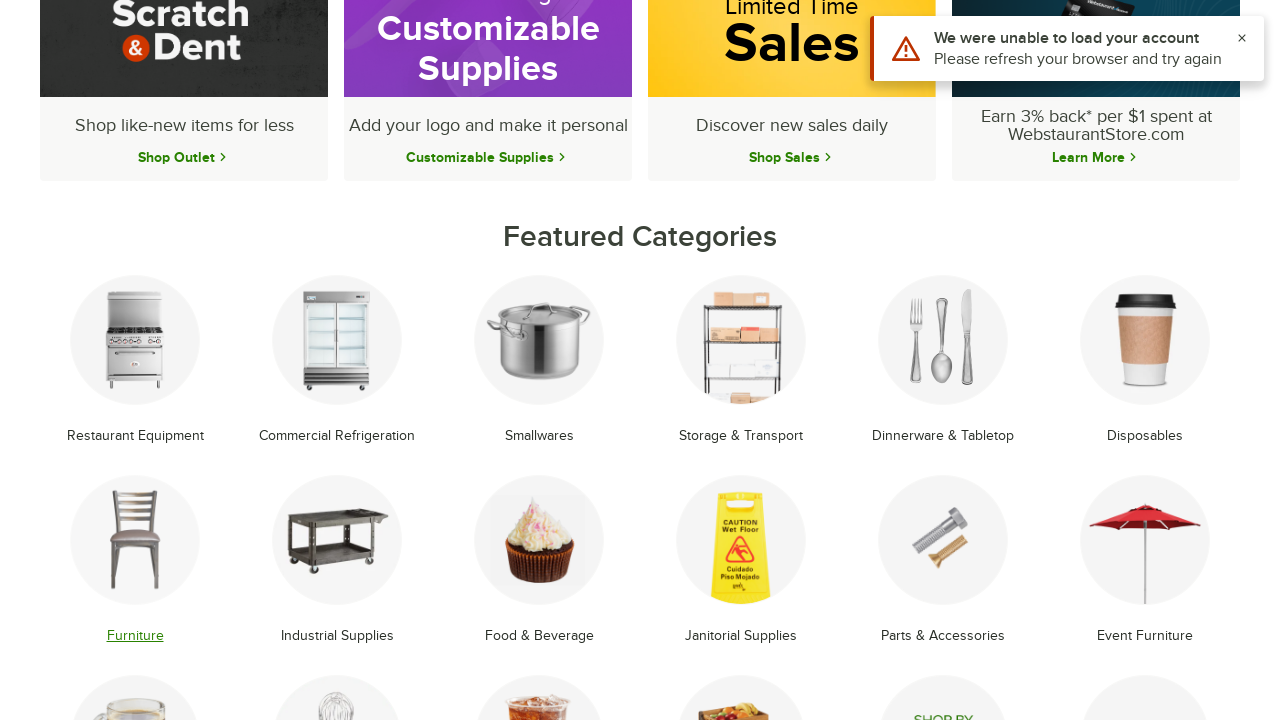

Featured categories reloaded after page refresh
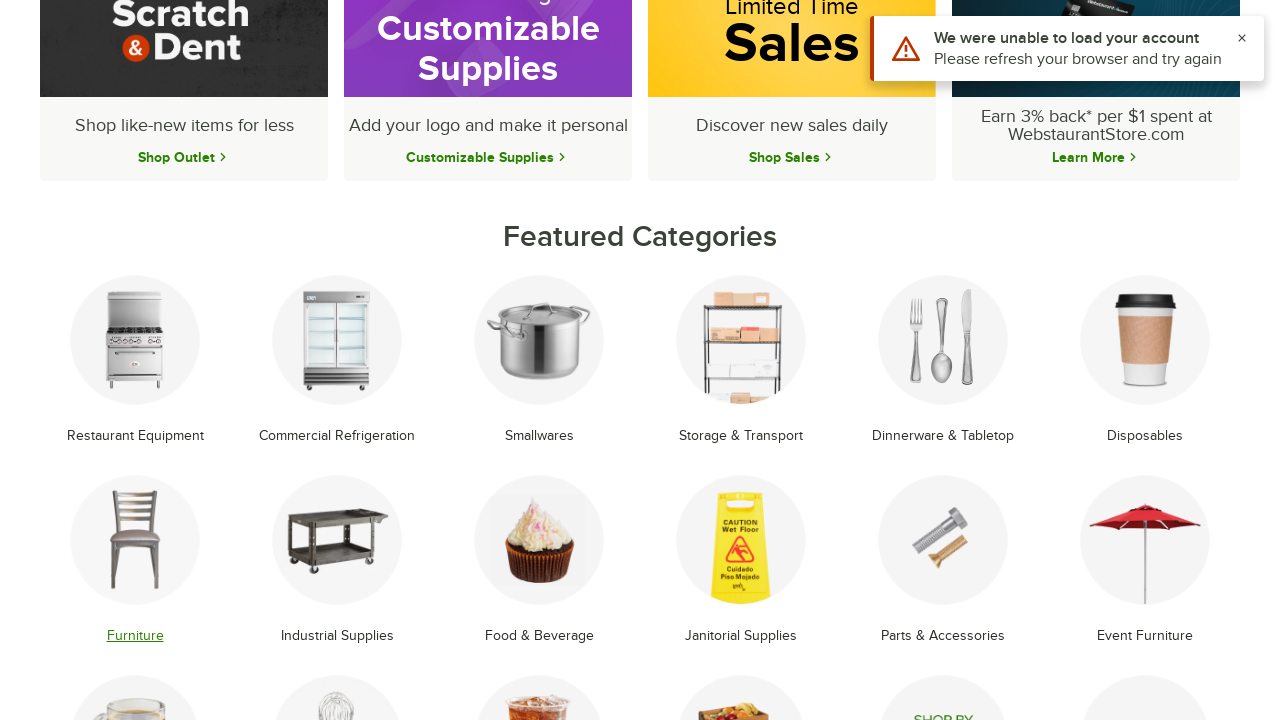

Clicked on featured category 8 at (337, 561) on li.text-center.mb-8.group >> nth=7
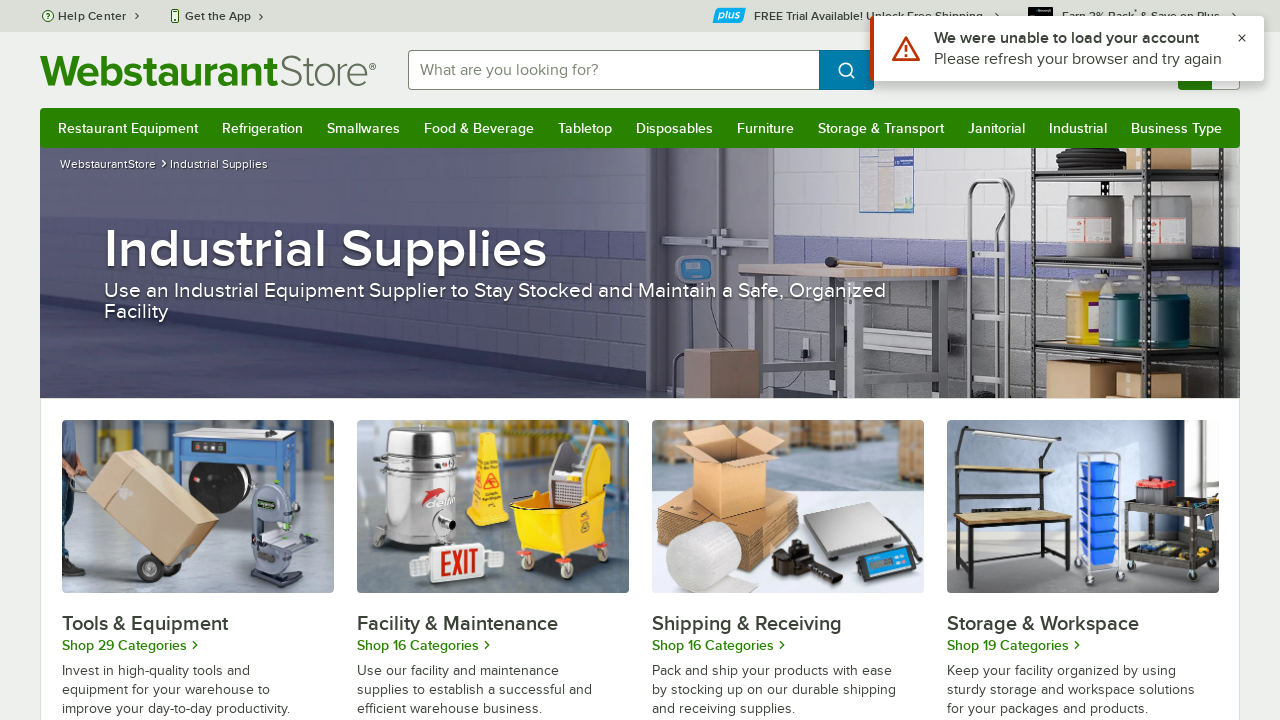

Category 8 page loaded
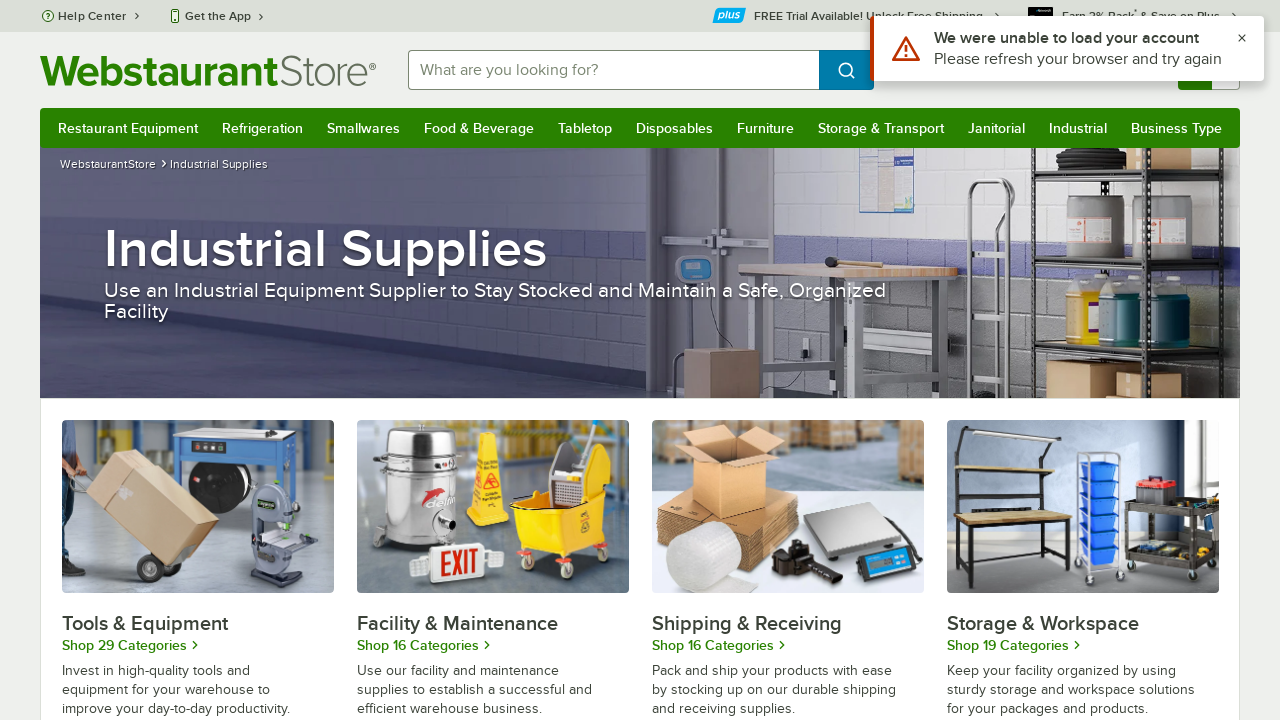

Captured page title: Industrial Supplies & Equipment at WebstaurantStore
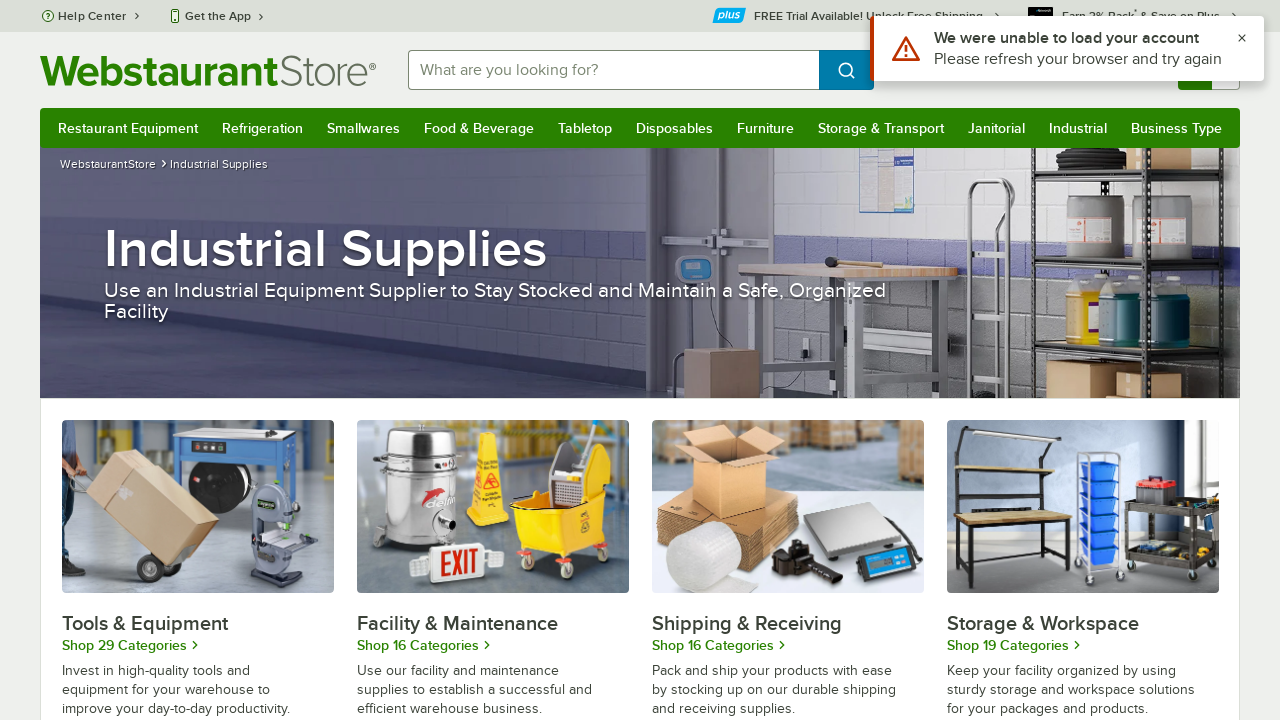

Navigated back from category 8
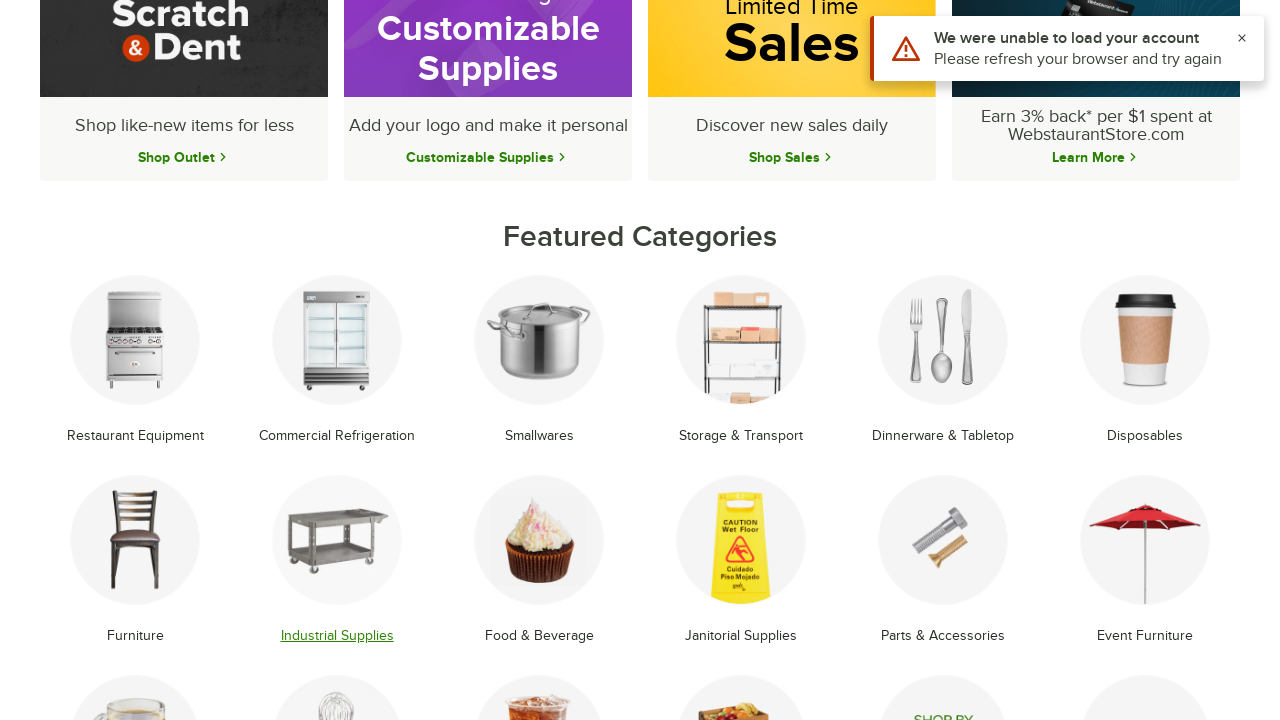

Reloaded main page
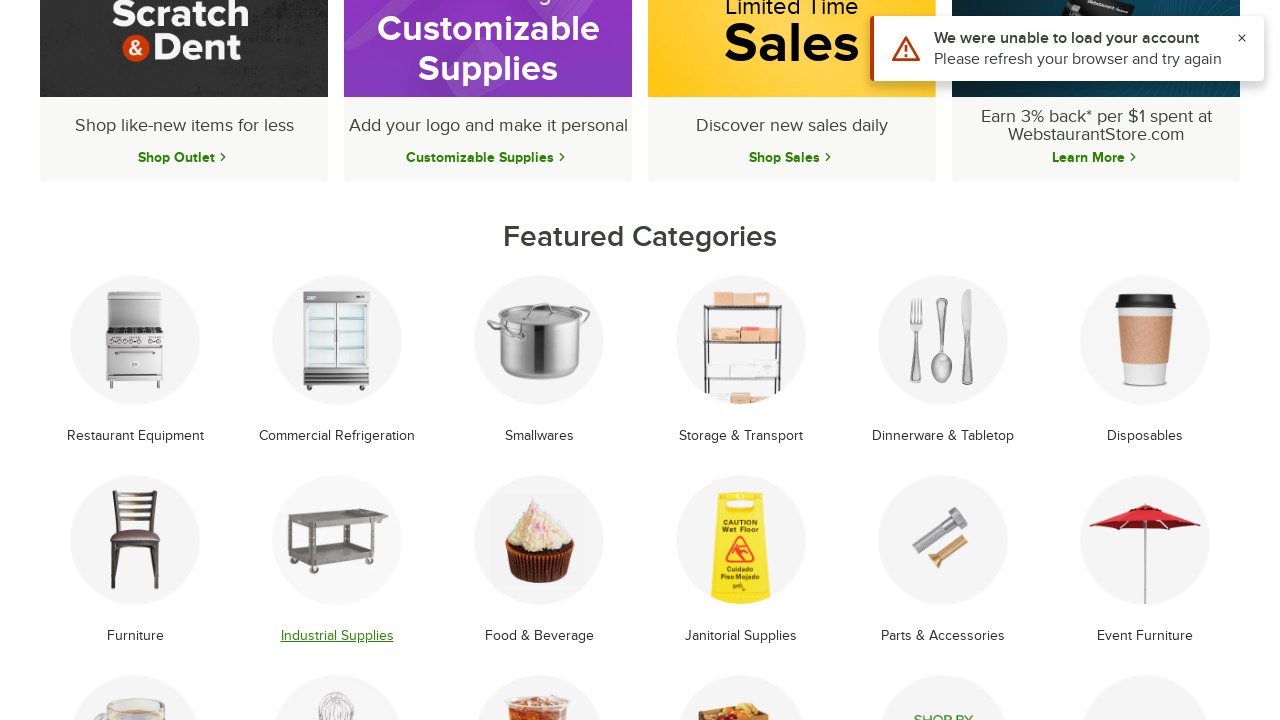

Featured categories reloaded after page refresh
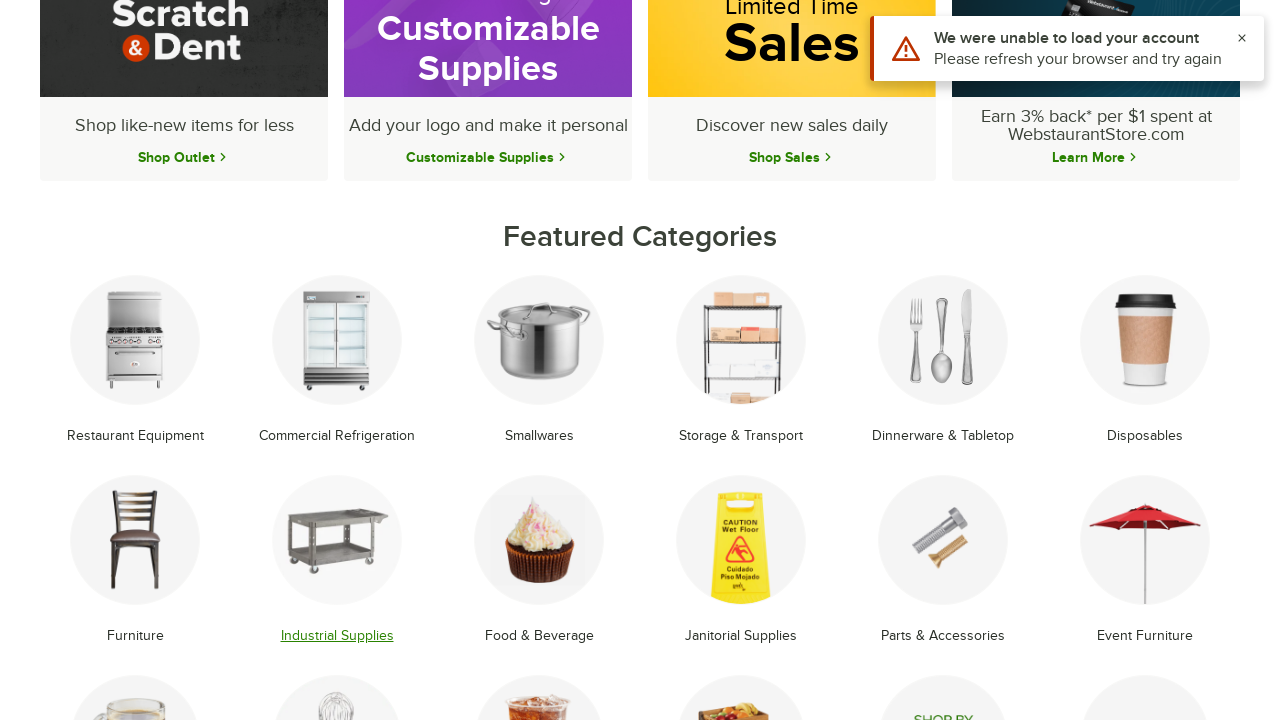

Clicked on featured category 9 at (539, 561) on li.text-center.mb-8.group >> nth=8
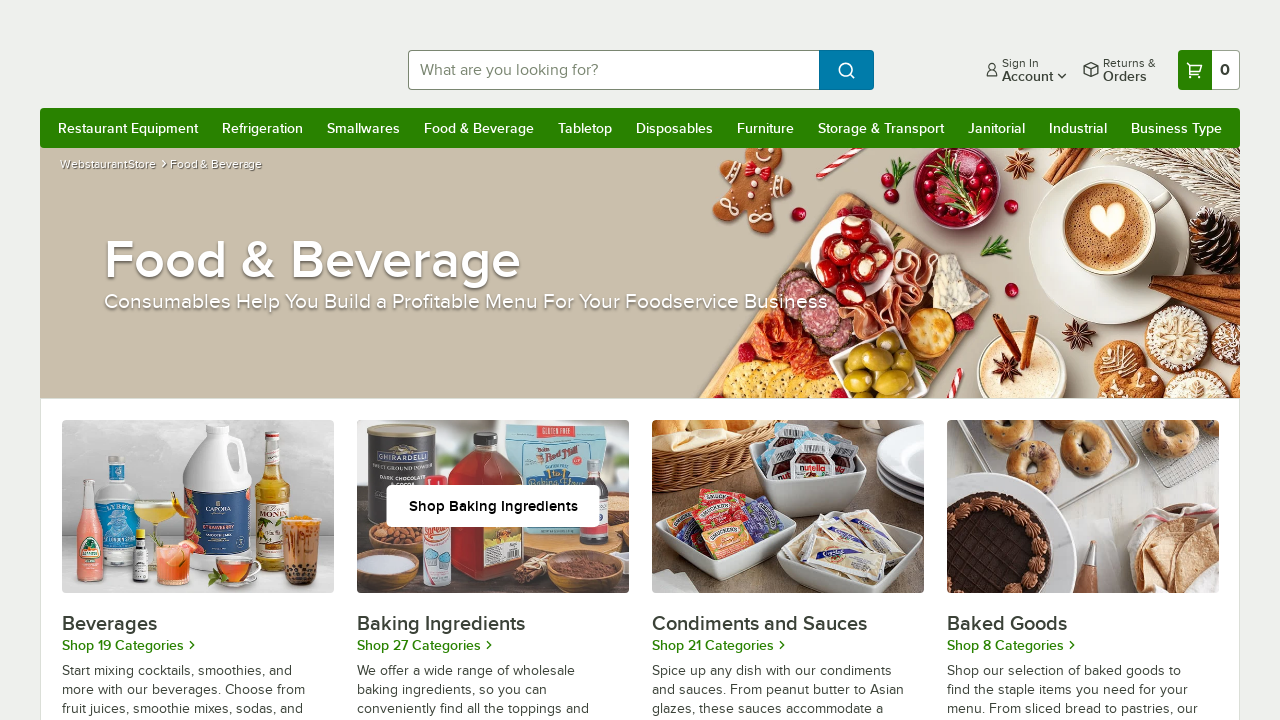

Category 9 page loaded
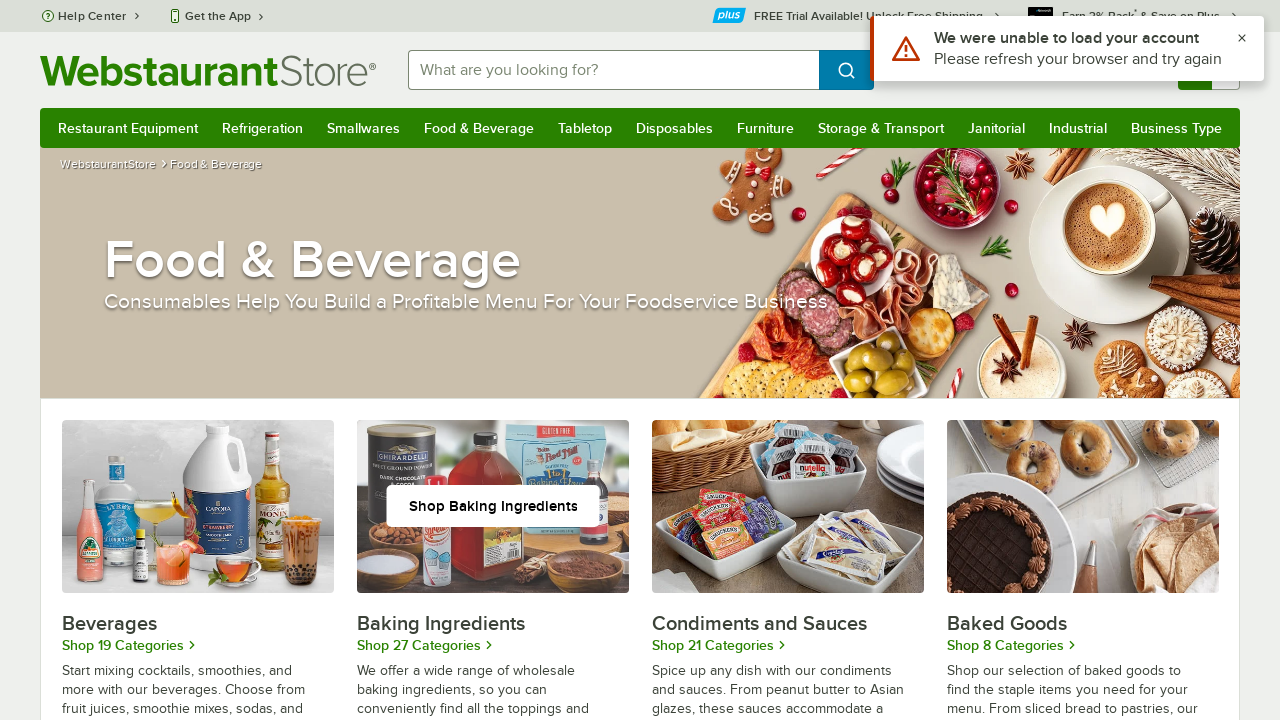

Captured page title: Food & Beverages: Wholesale Food for Restaurants & More
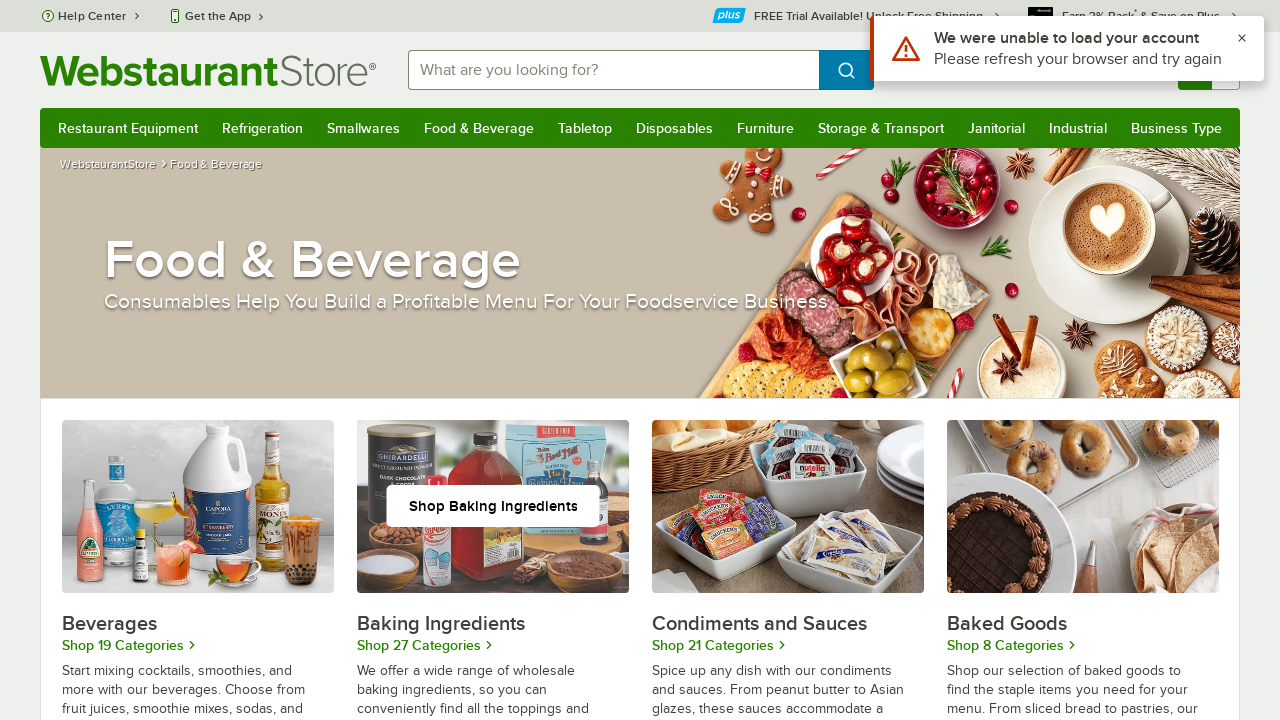

Navigated back from category 9
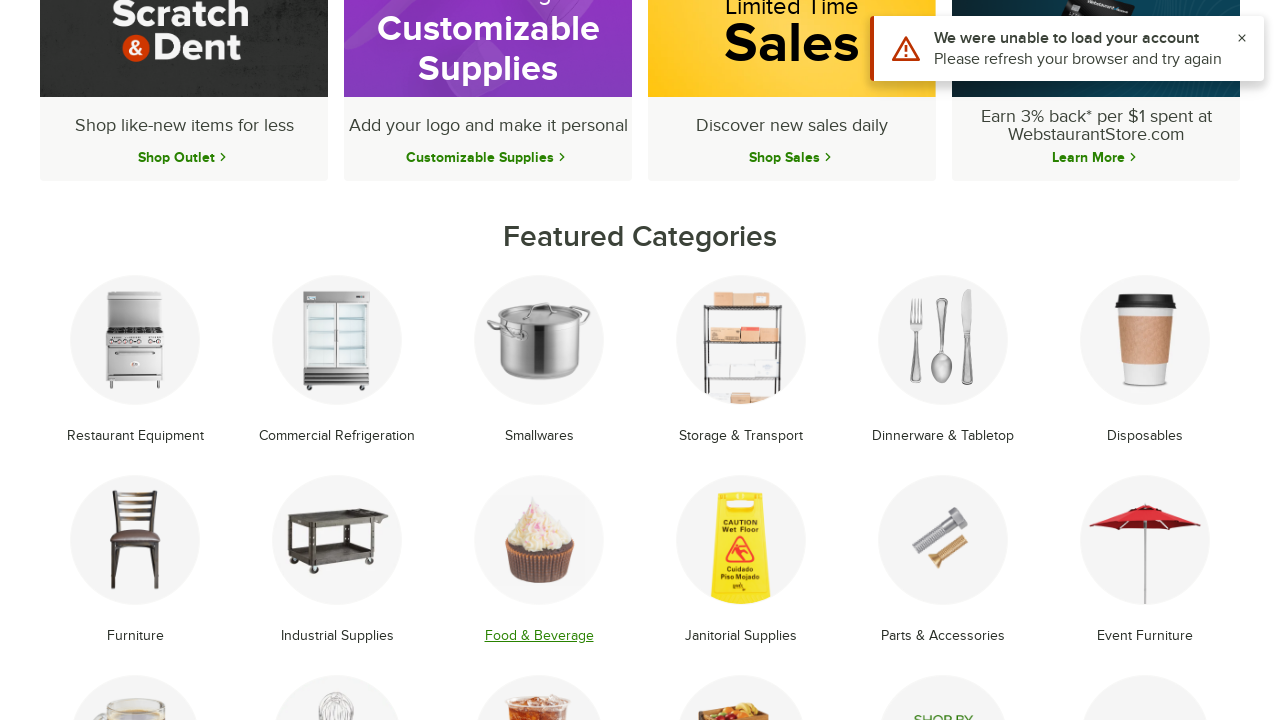

Reloaded main page
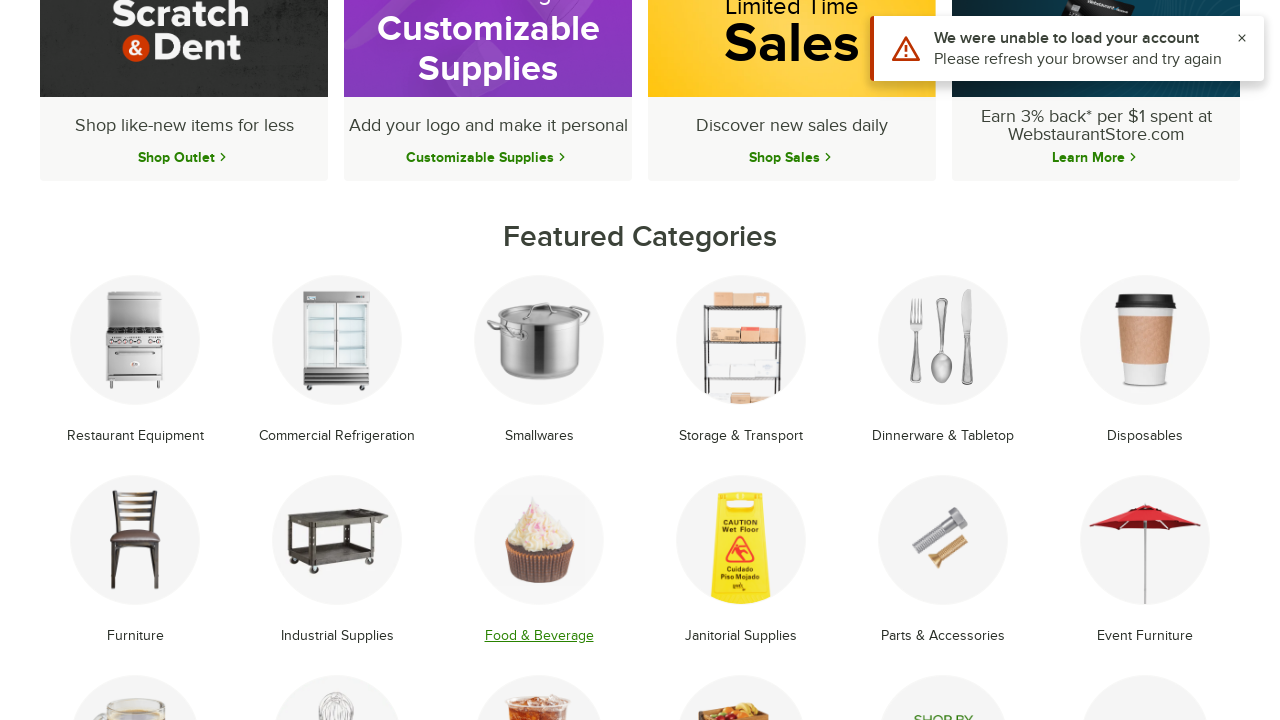

Featured categories reloaded after page refresh
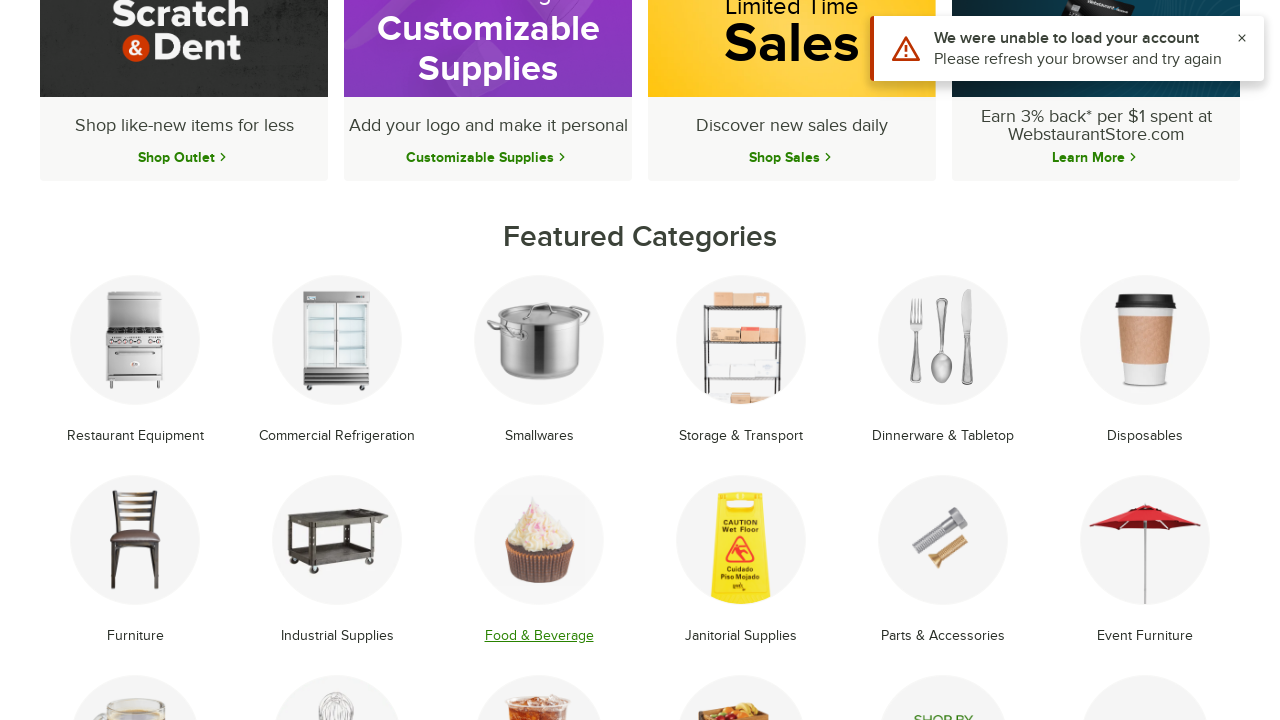

Clicked on featured category 10 at (741, 561) on li.text-center.mb-8.group >> nth=9
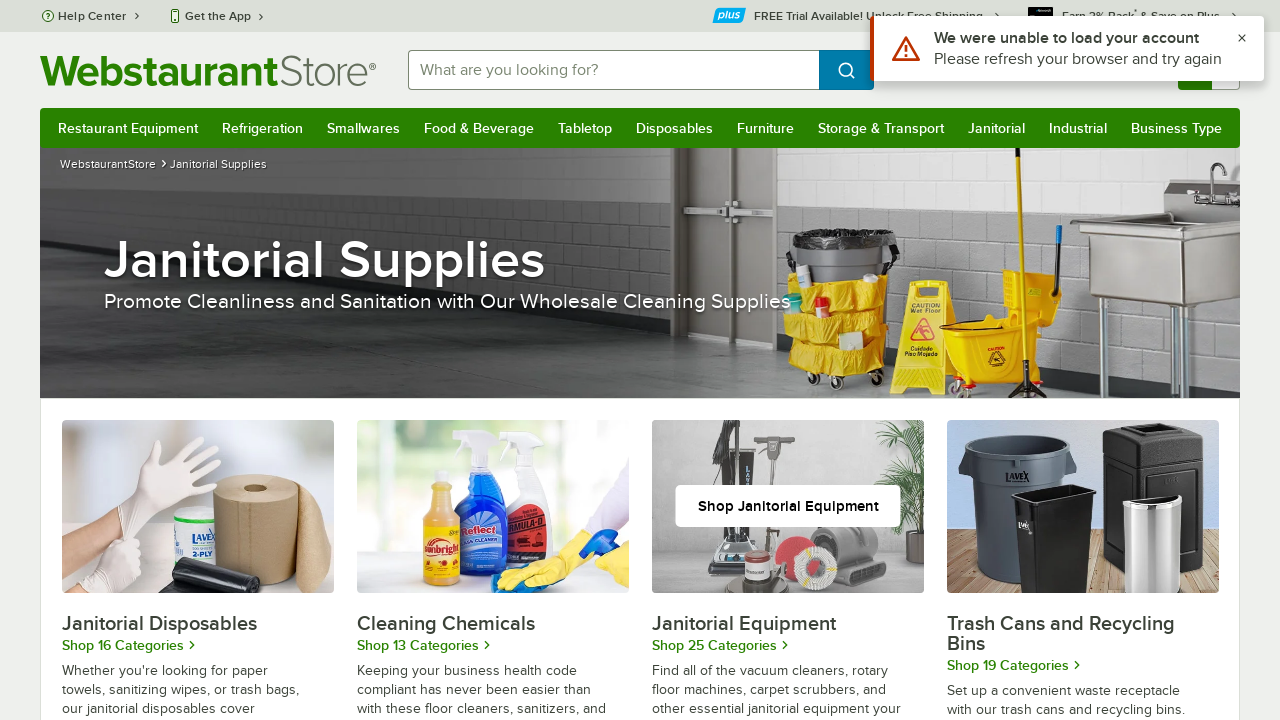

Category 10 page loaded
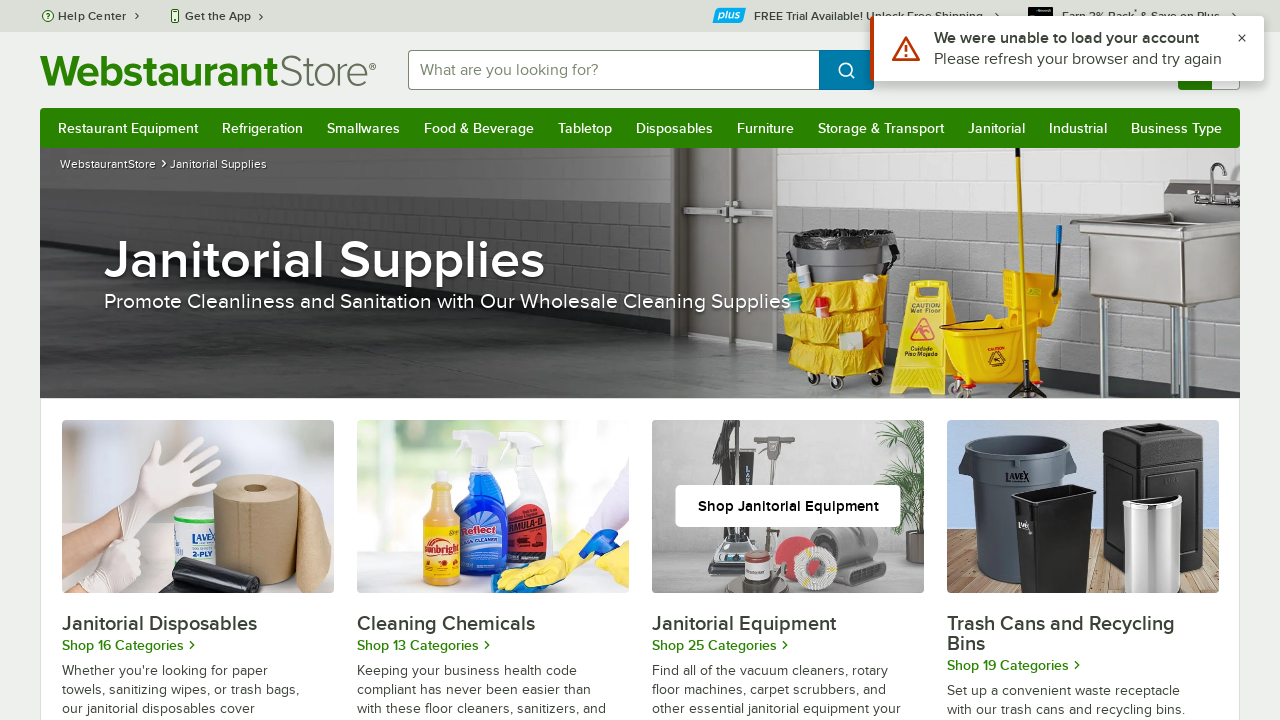

Captured page title: Commercial Cleaning & Janitorial Supplies - WebstaurantStore
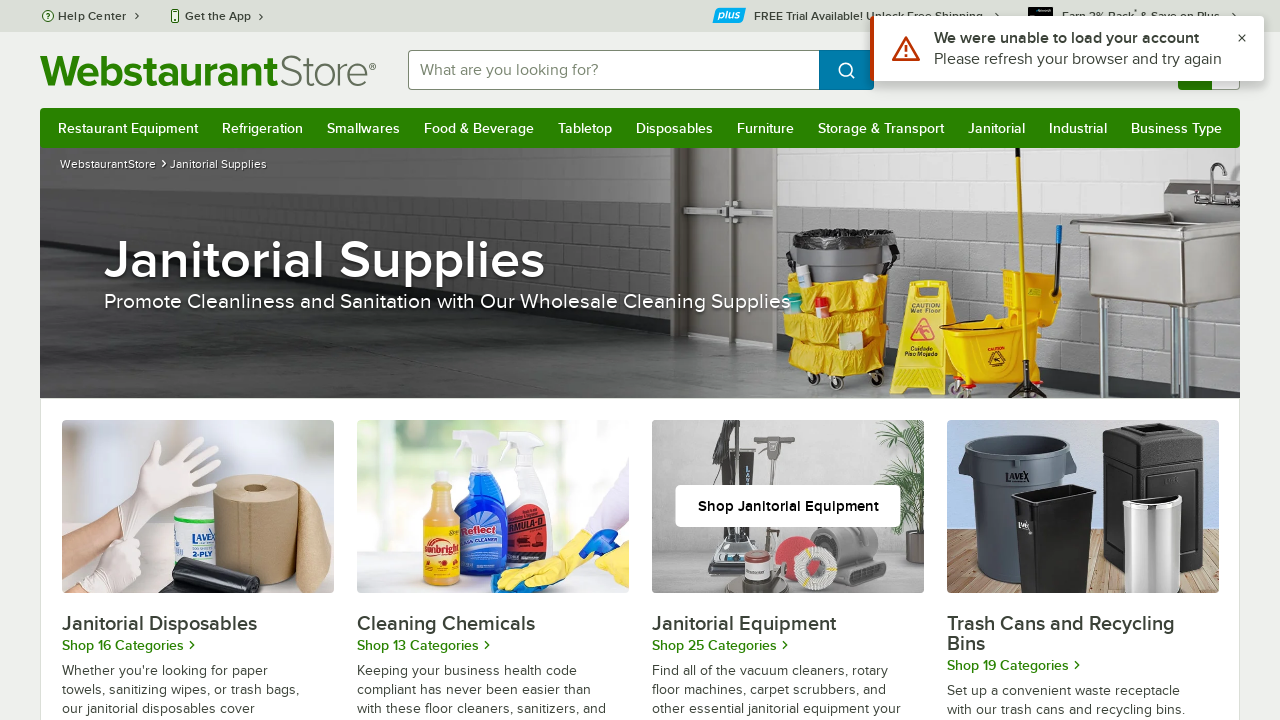

Navigated back from category 10
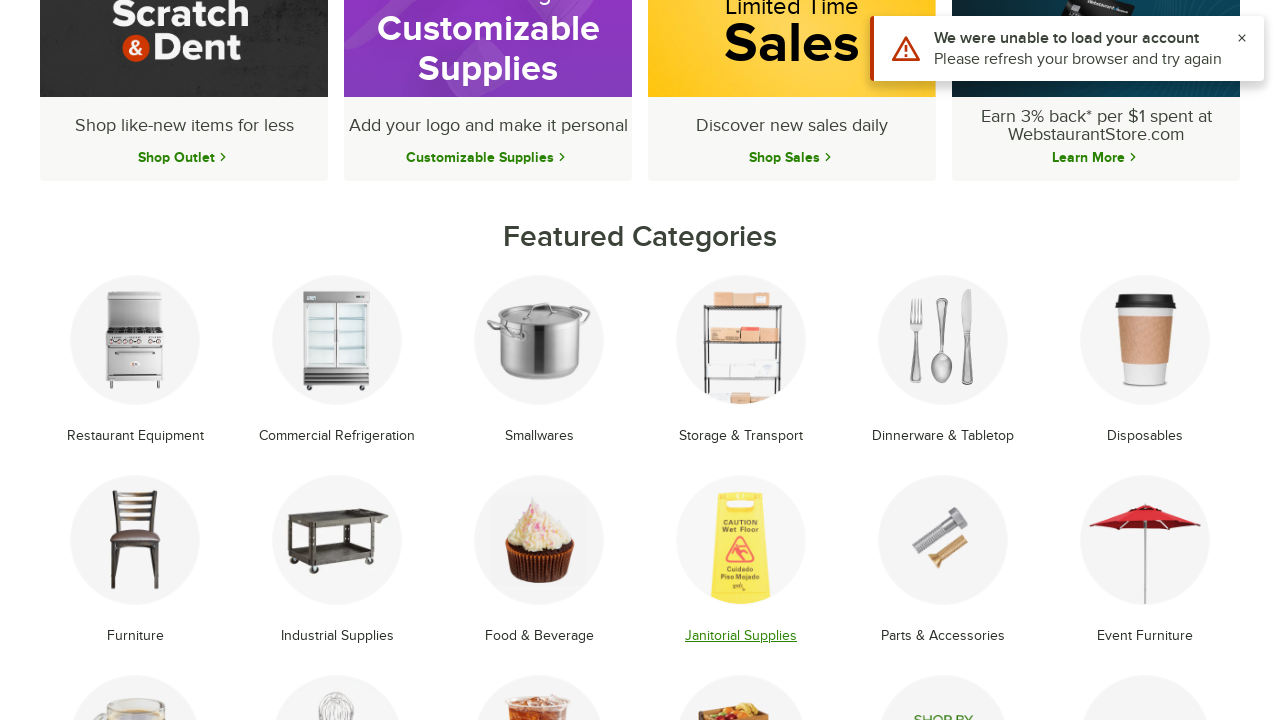

Reloaded main page
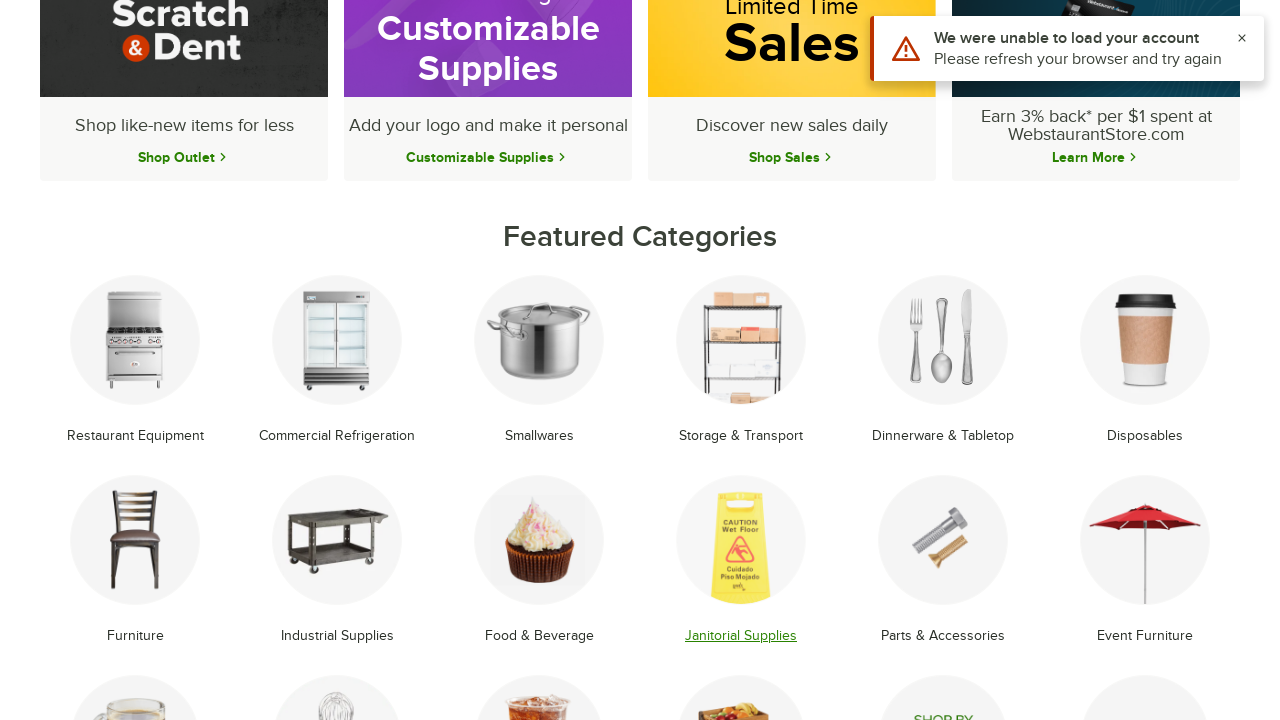

Featured categories reloaded after page refresh
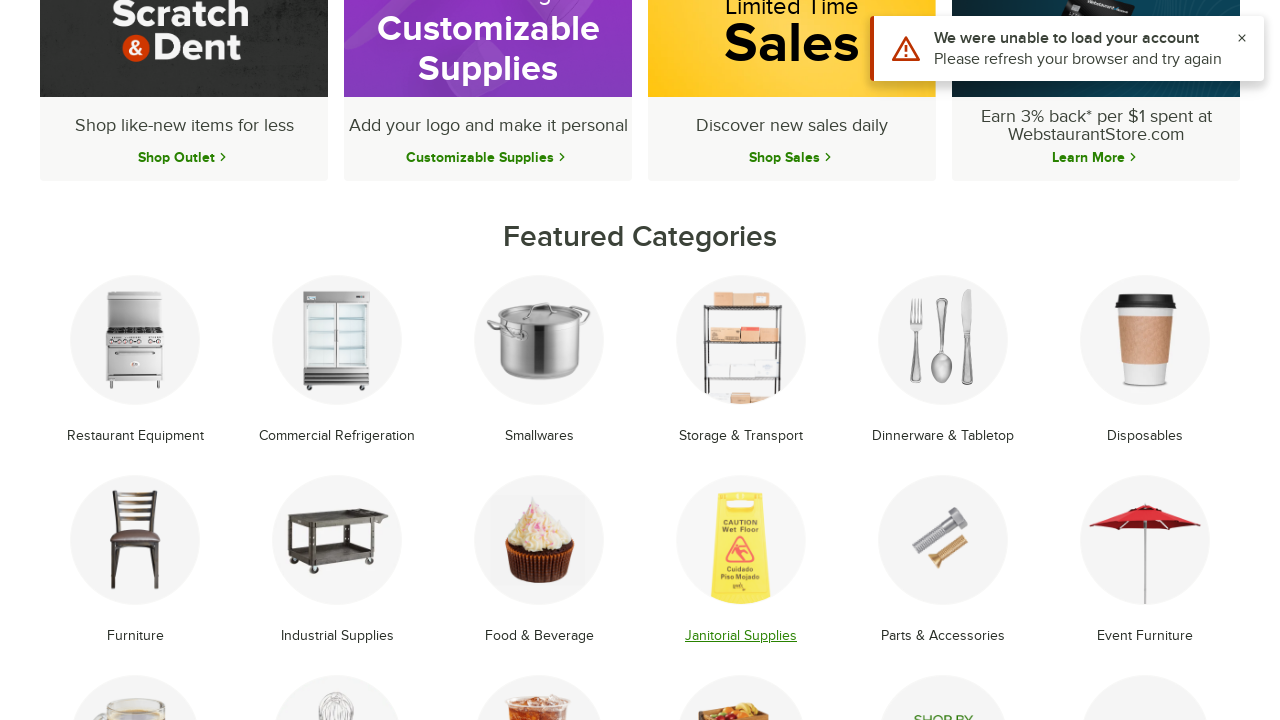

Clicked on featured category 11 at (943, 561) on li.text-center.mb-8.group >> nth=10
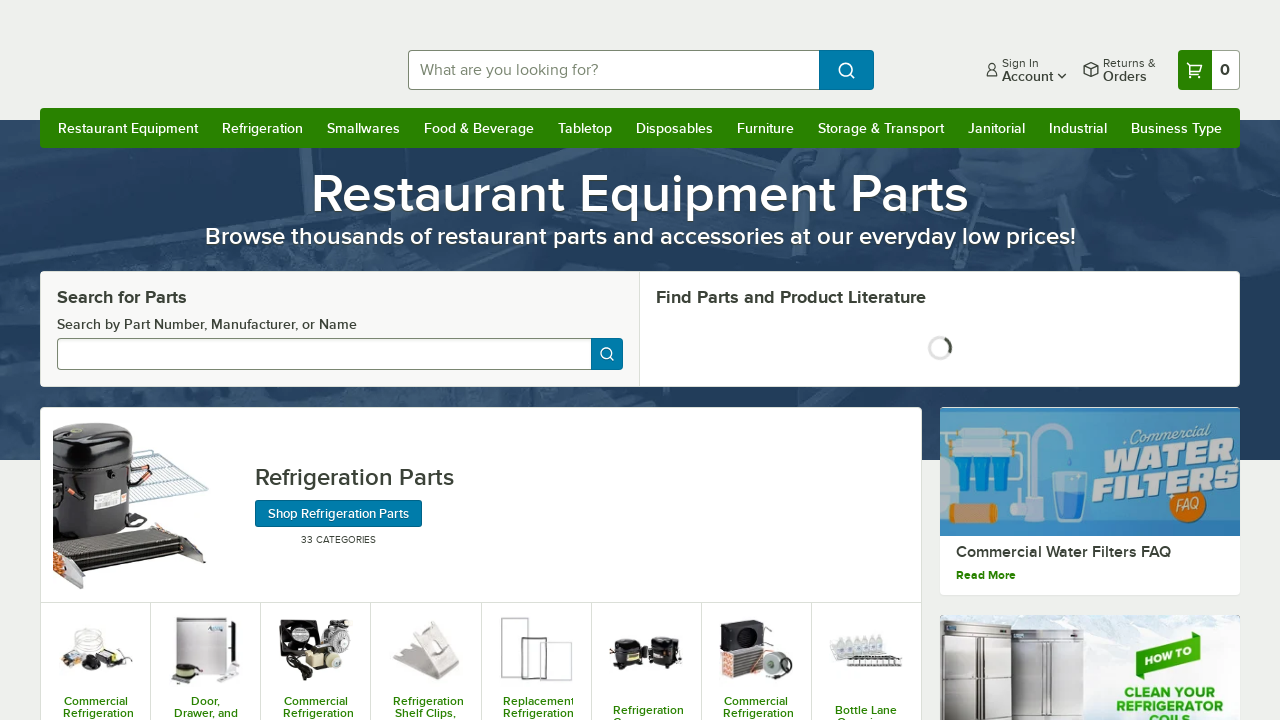

Category 11 page loaded
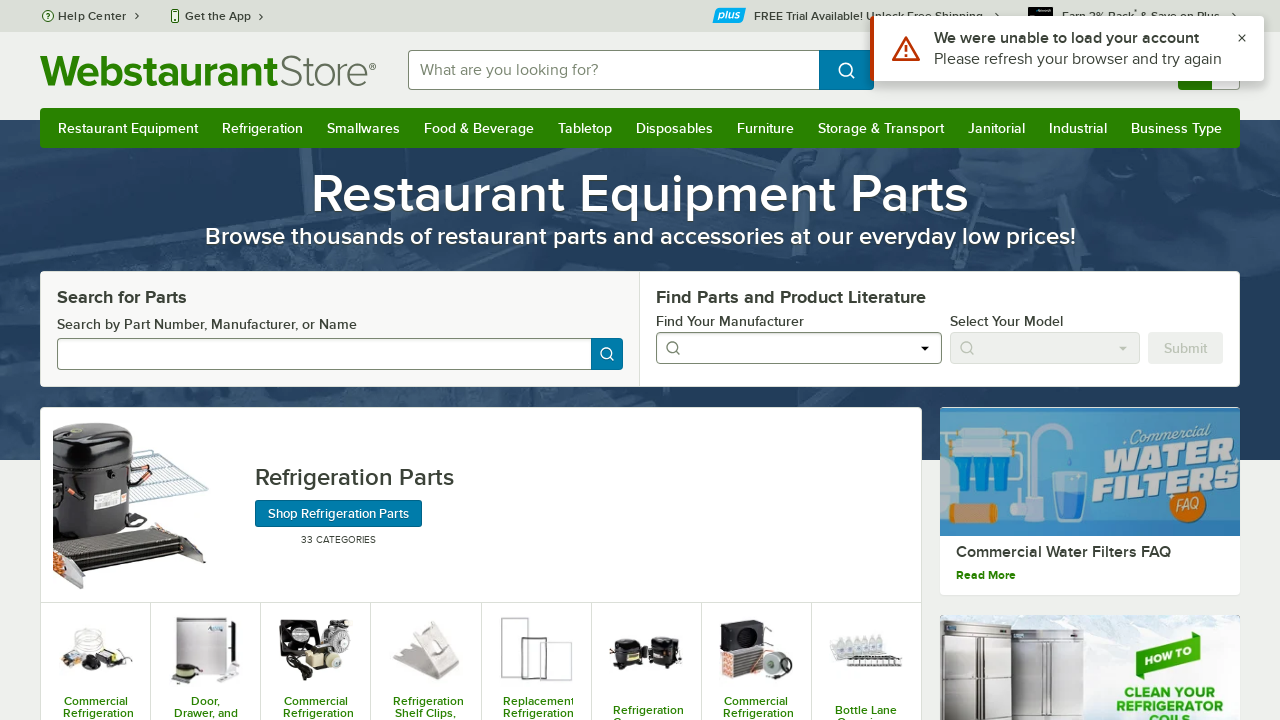

Captured page title: Restaurant Equipment Parts: Commercial Replacement Parts
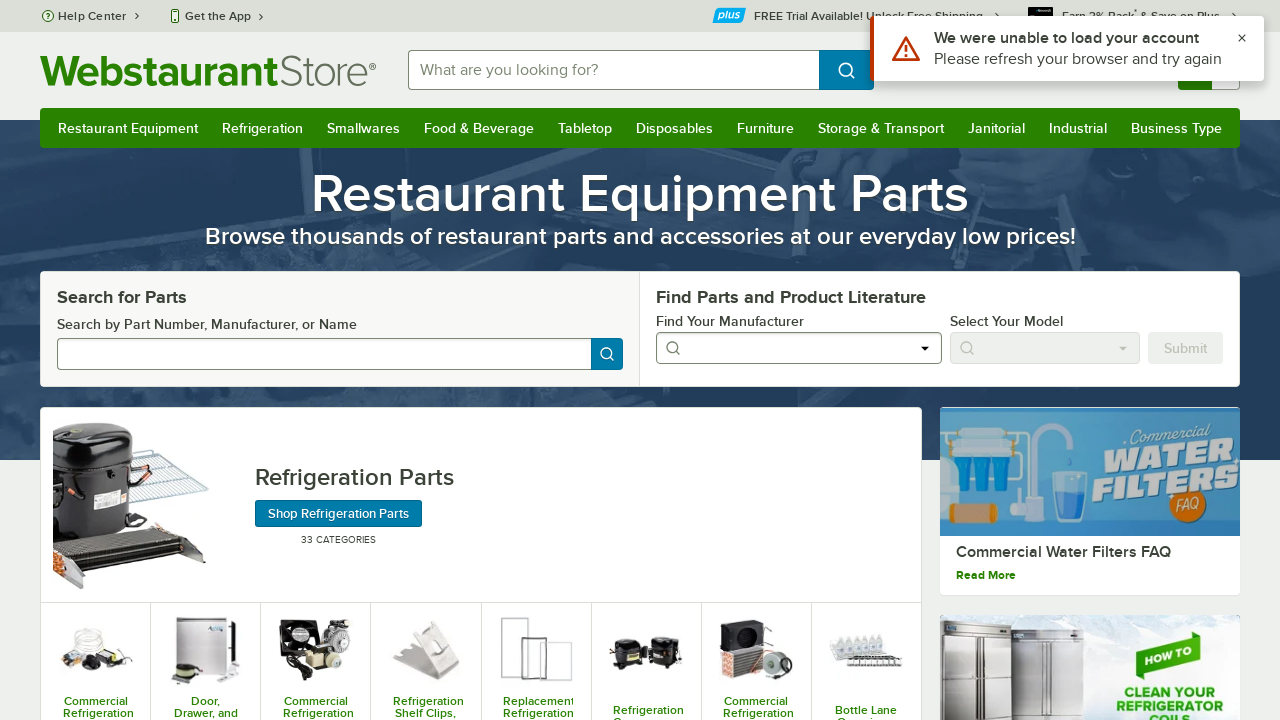

Navigated back from category 11
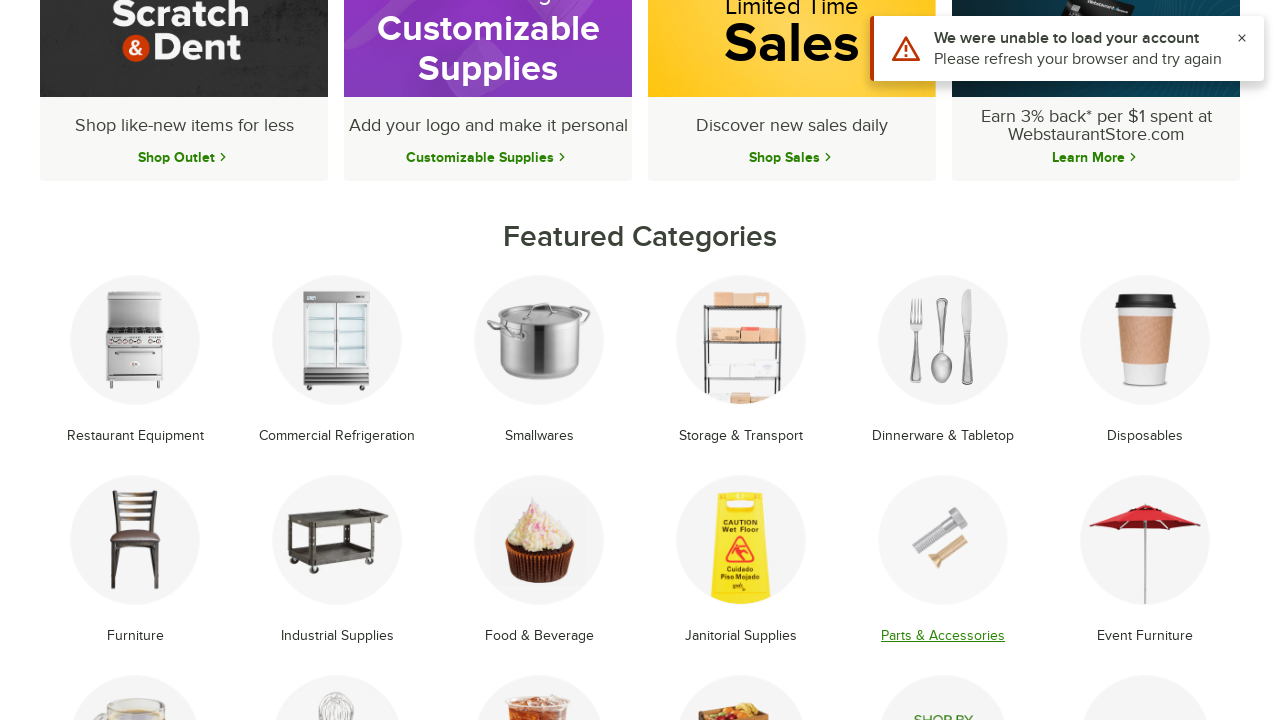

Reloaded main page
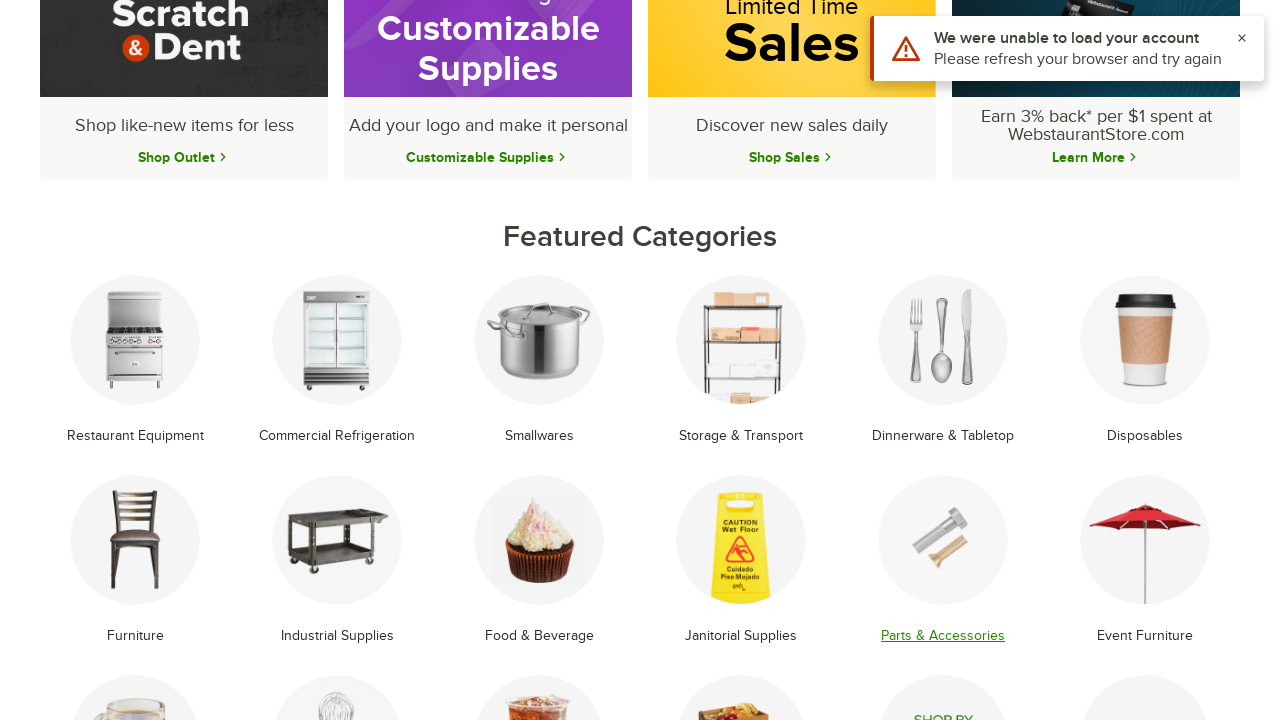

Featured categories reloaded after page refresh
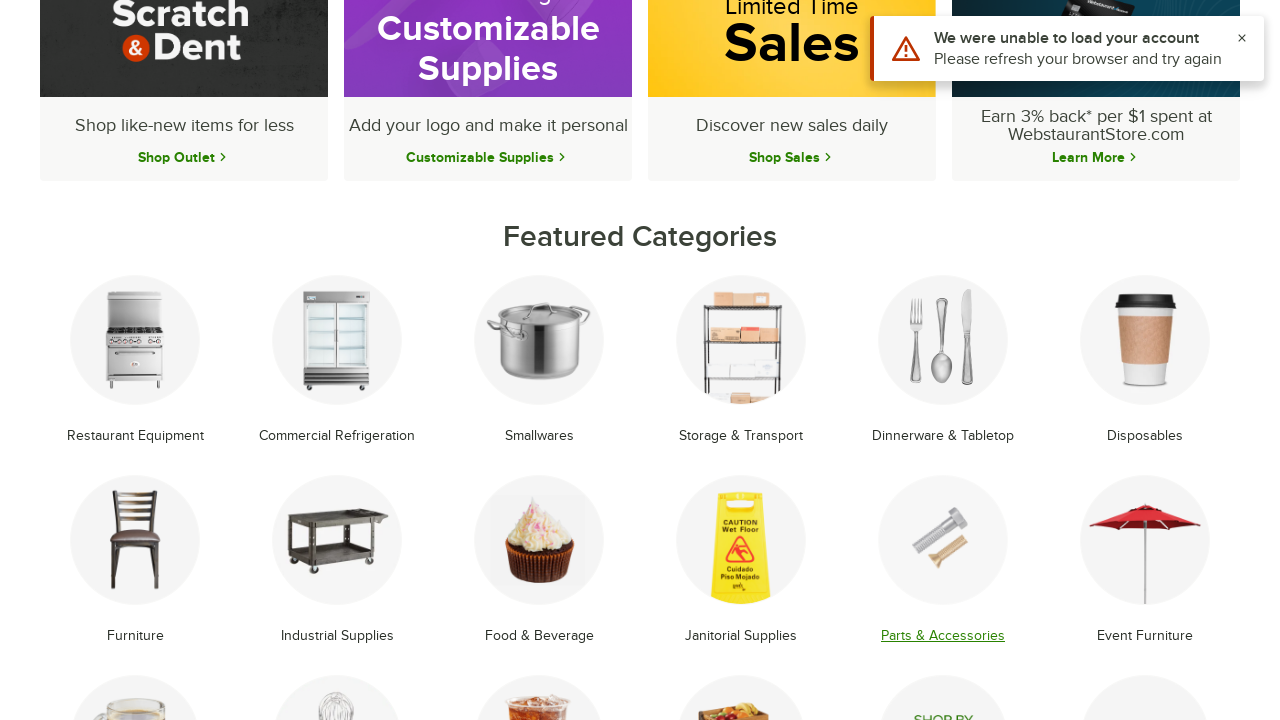

Clicked on featured category 12 at (1145, 561) on li.text-center.mb-8.group >> nth=11
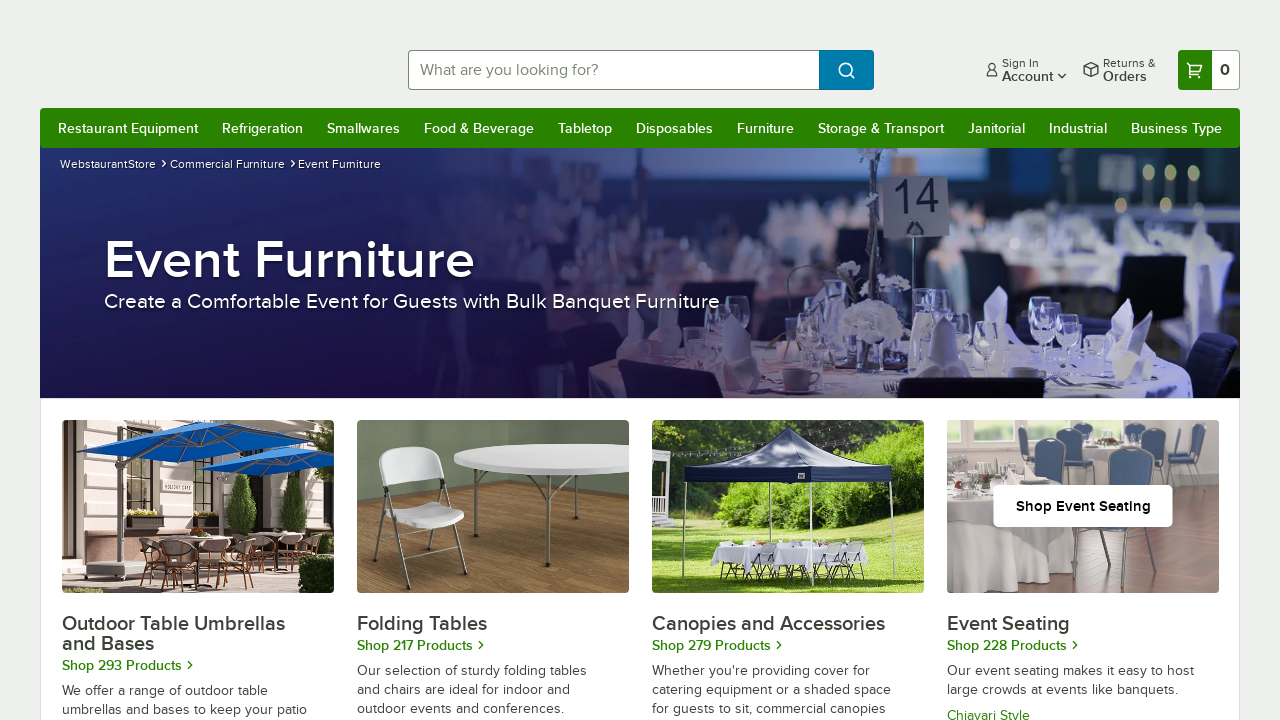

Category 12 page loaded
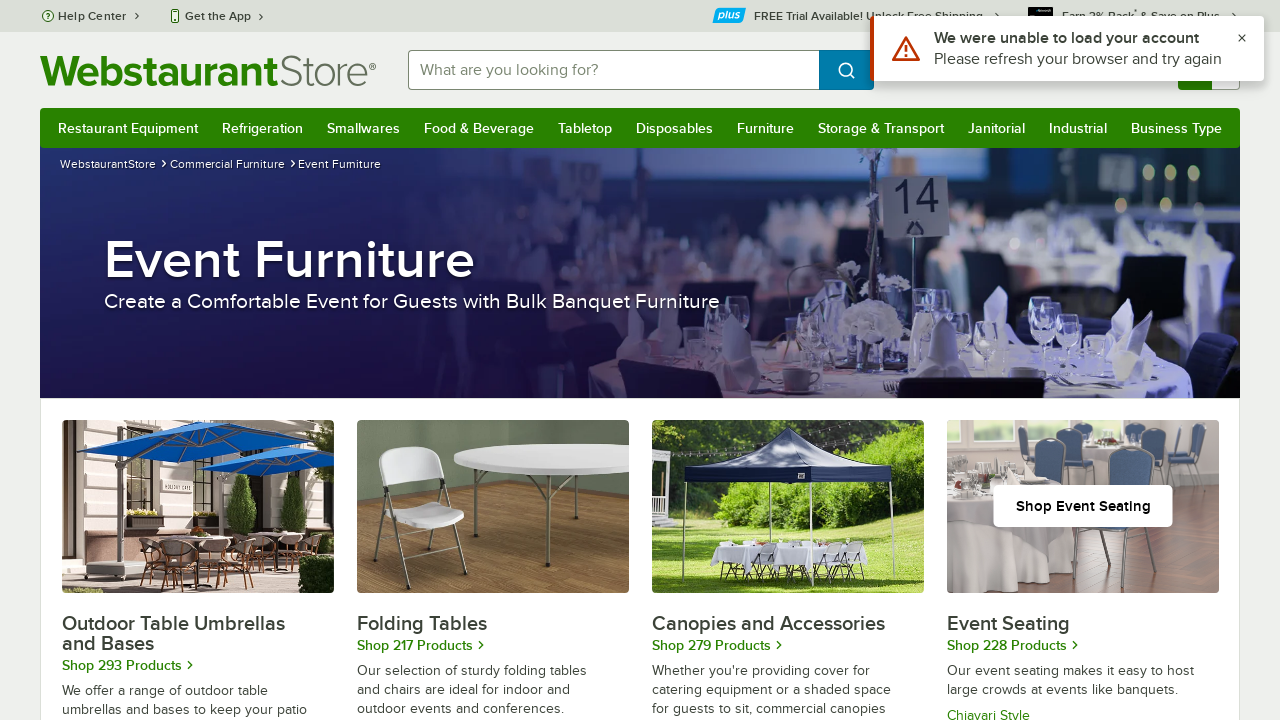

Captured page title: Banquet Furniture & Event Chairs - WebstaurantStore
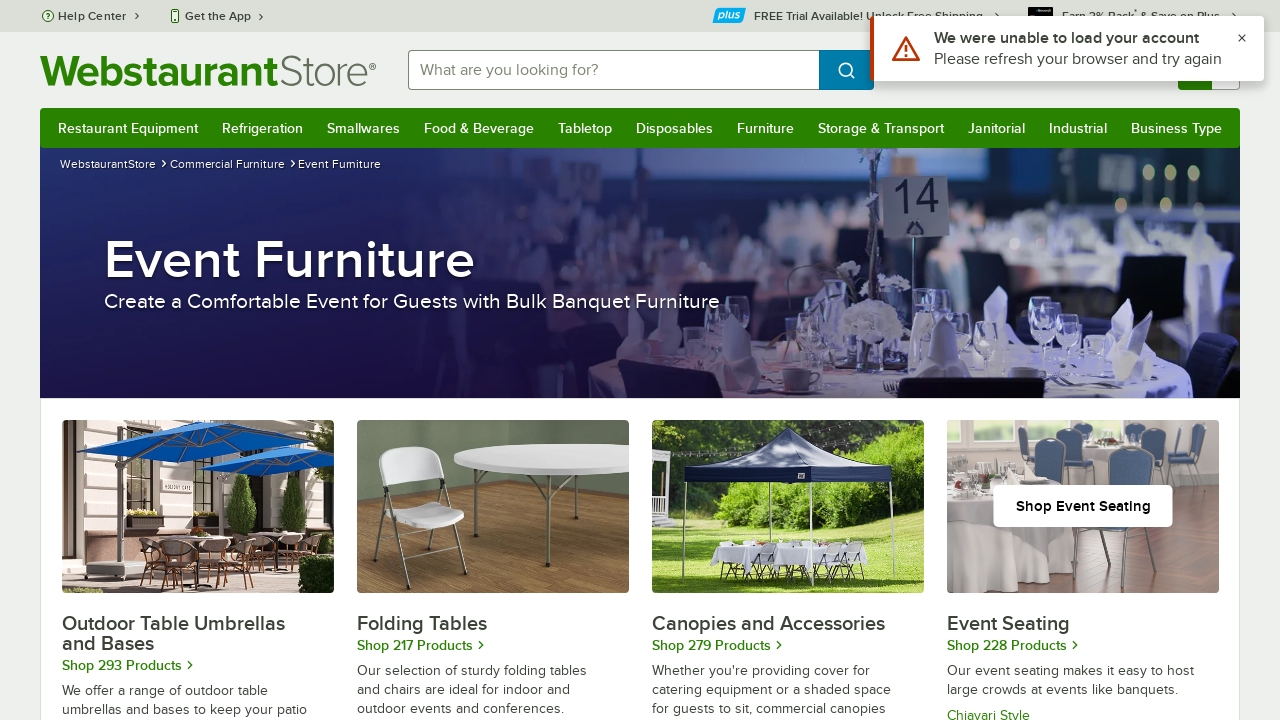

Navigated back from category 12
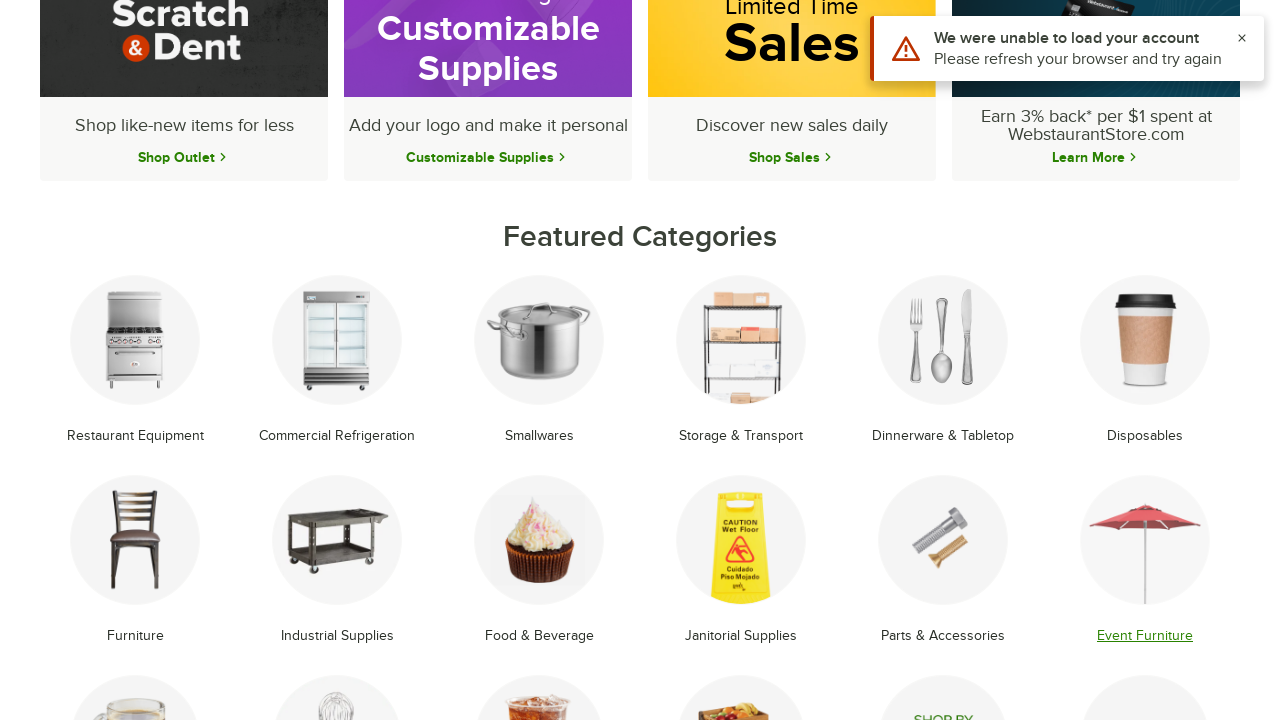

Reloaded main page
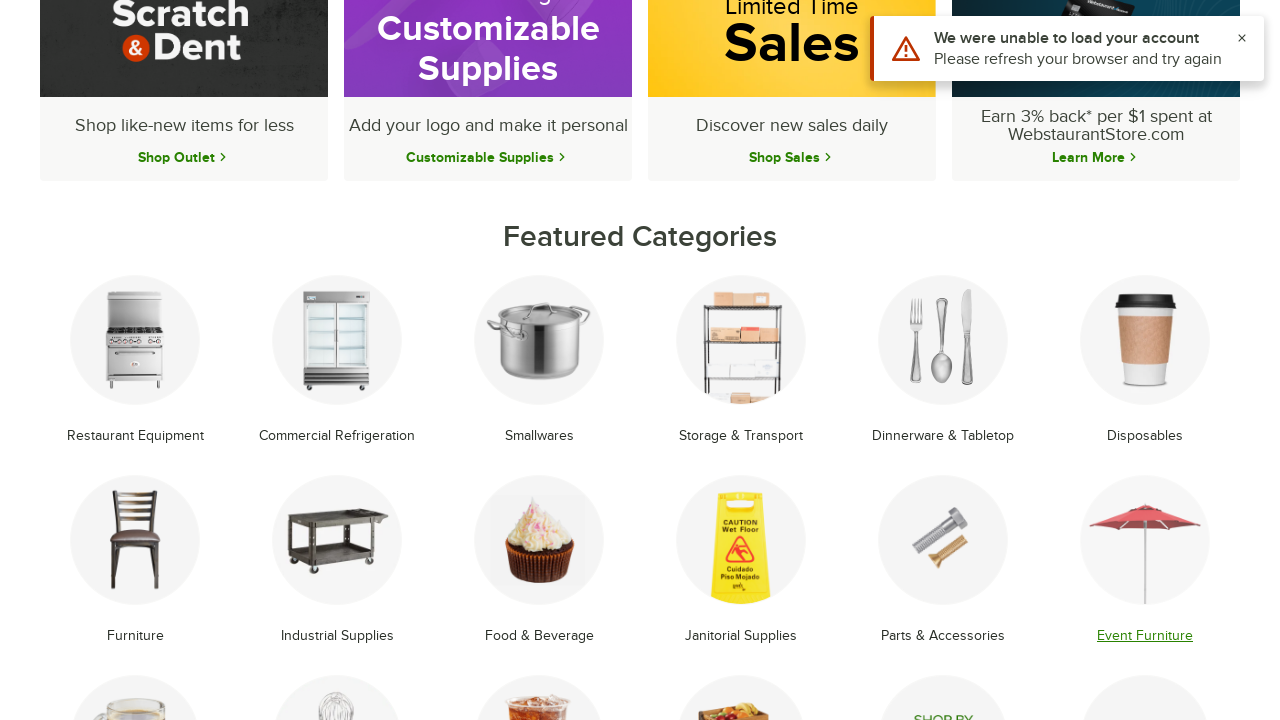

Featured categories reloaded after page refresh
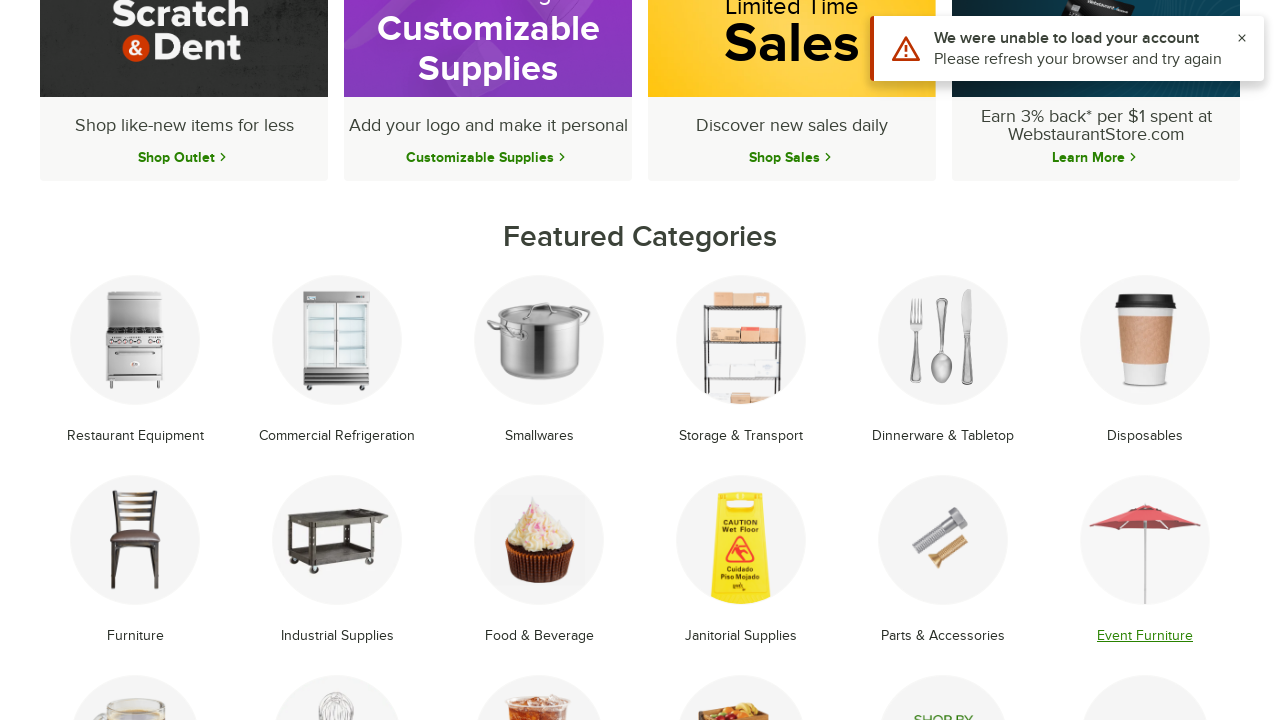

Clicked on featured category 13 at (135, 634) on li.text-center.mb-8.group >> nth=12
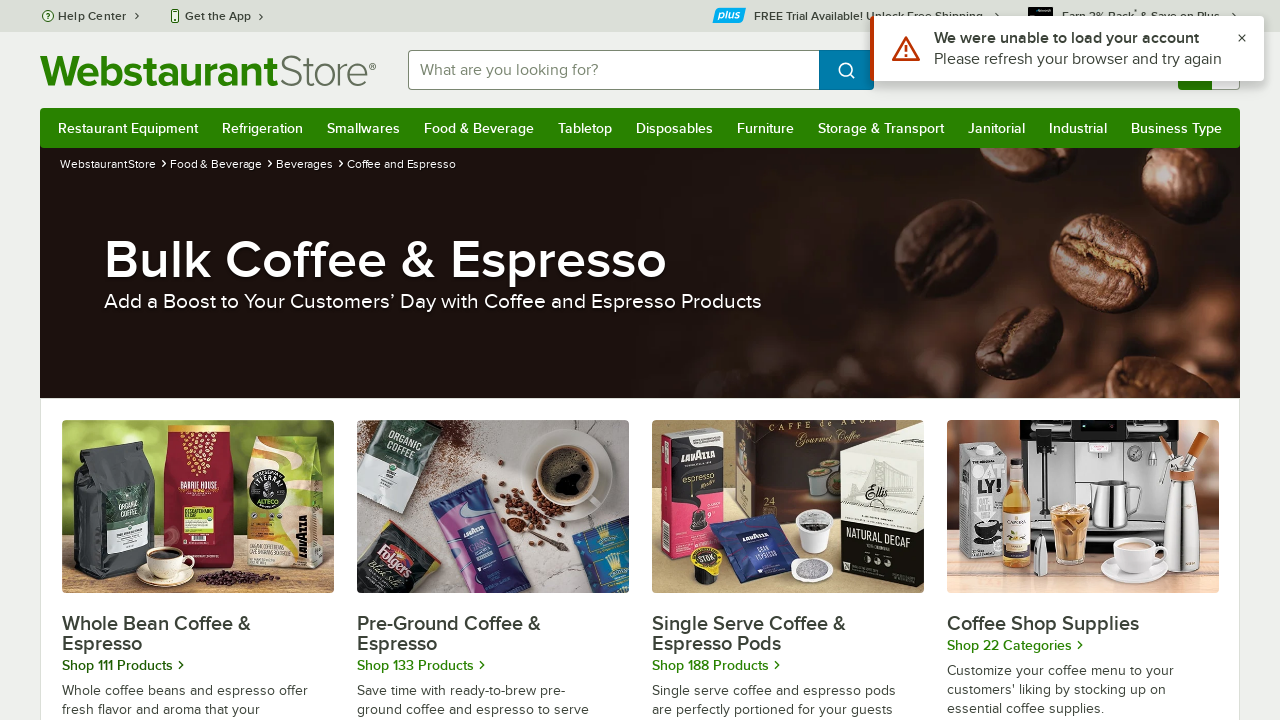

Category 13 page loaded
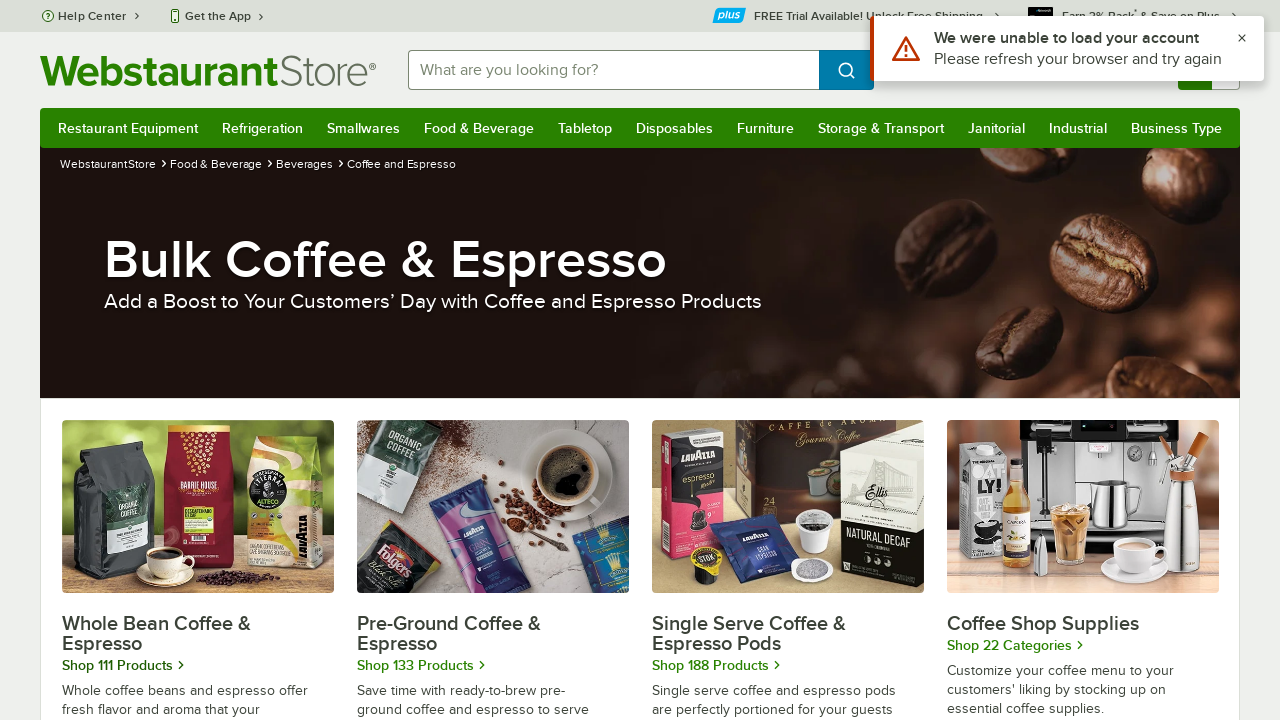

Captured page title: Wholesale Coffee & Espresso in Bulk - WebstaurantStore
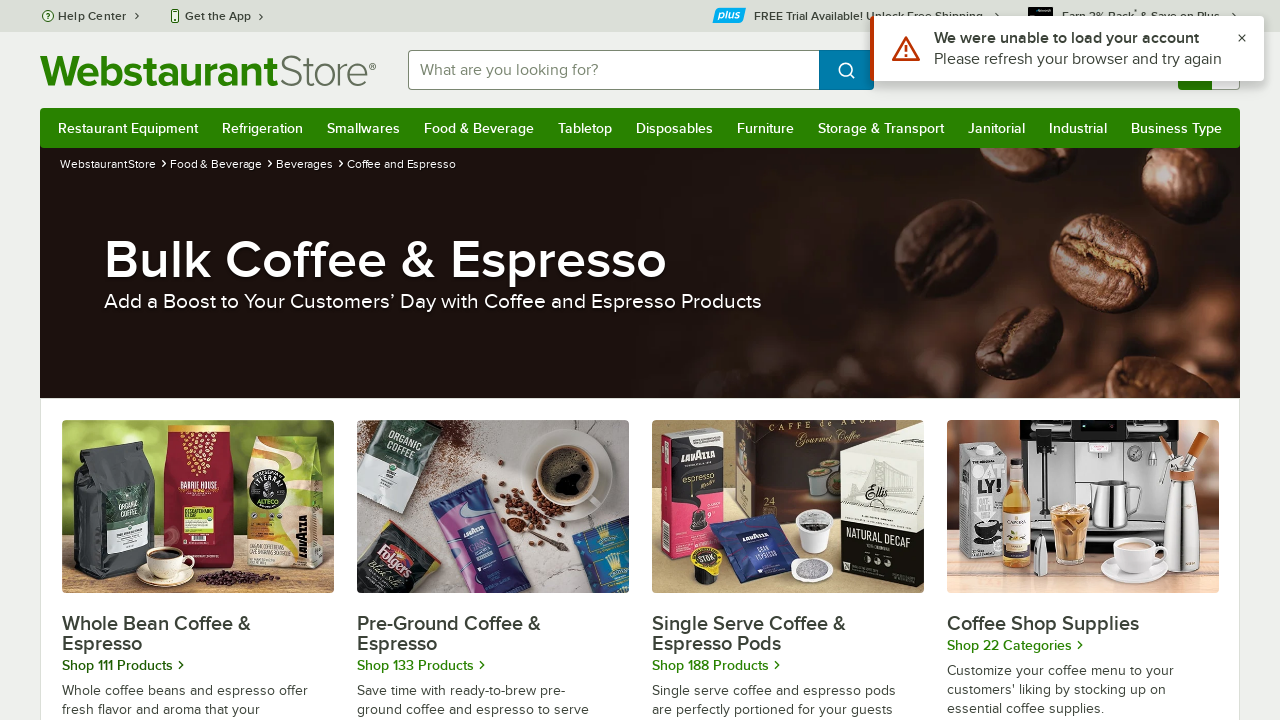

Navigated back from category 13
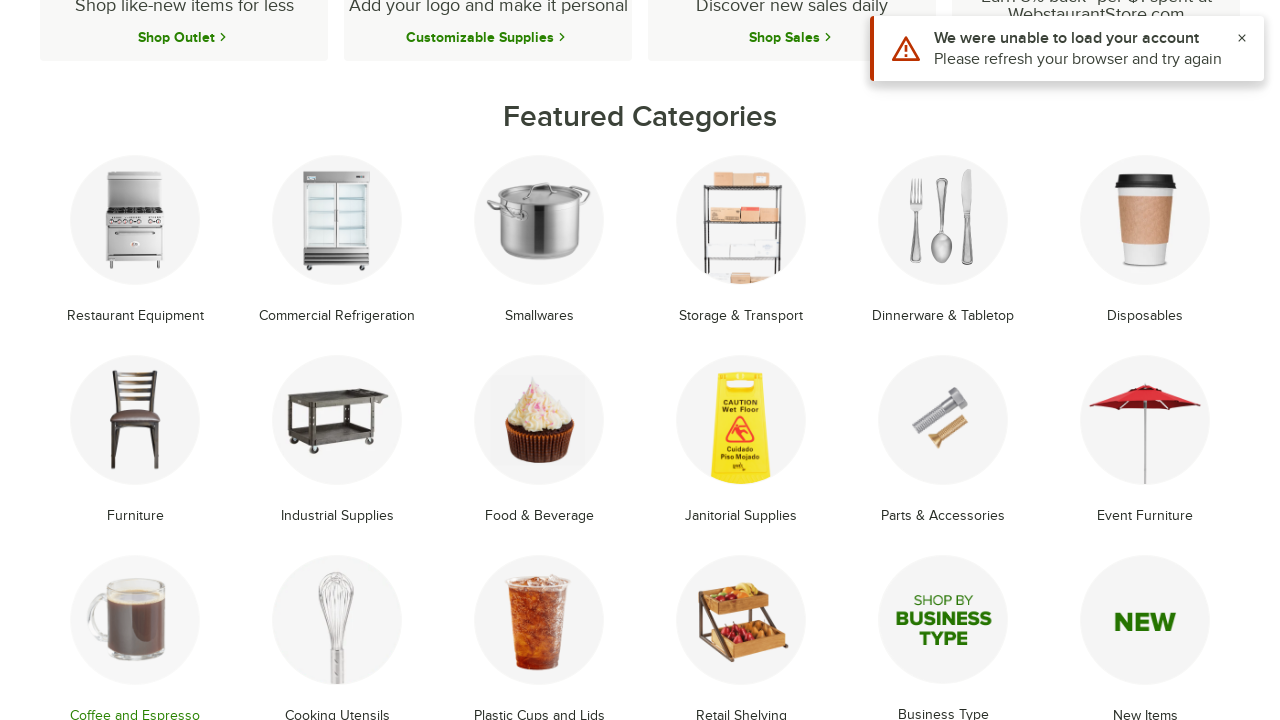

Reloaded main page
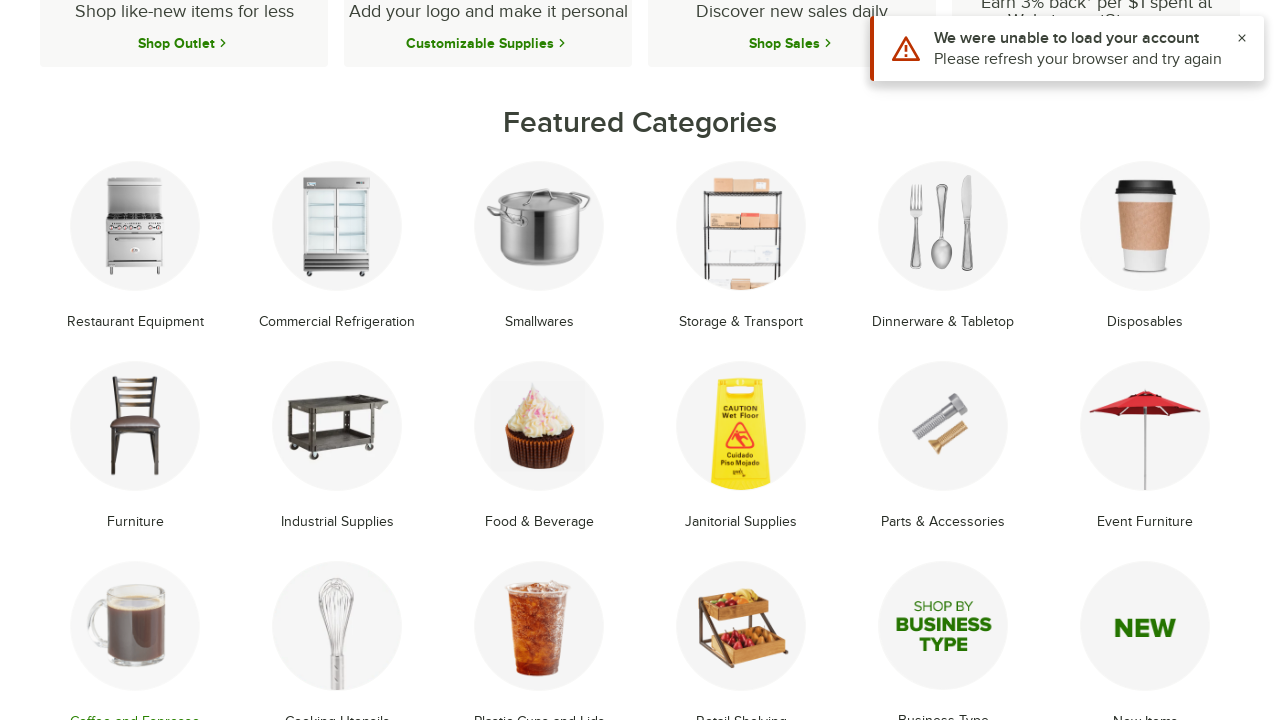

Featured categories reloaded after page refresh
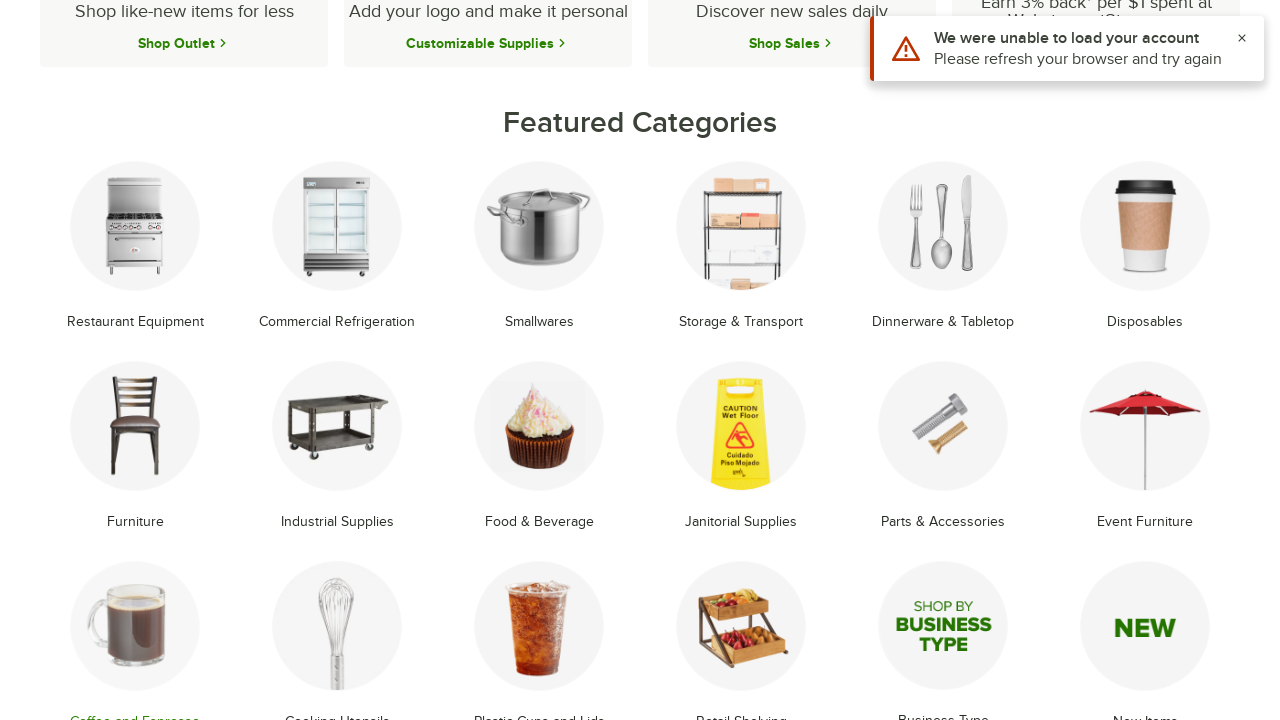

Clicked on featured category 14 at (337, 634) on li.text-center.mb-8.group >> nth=13
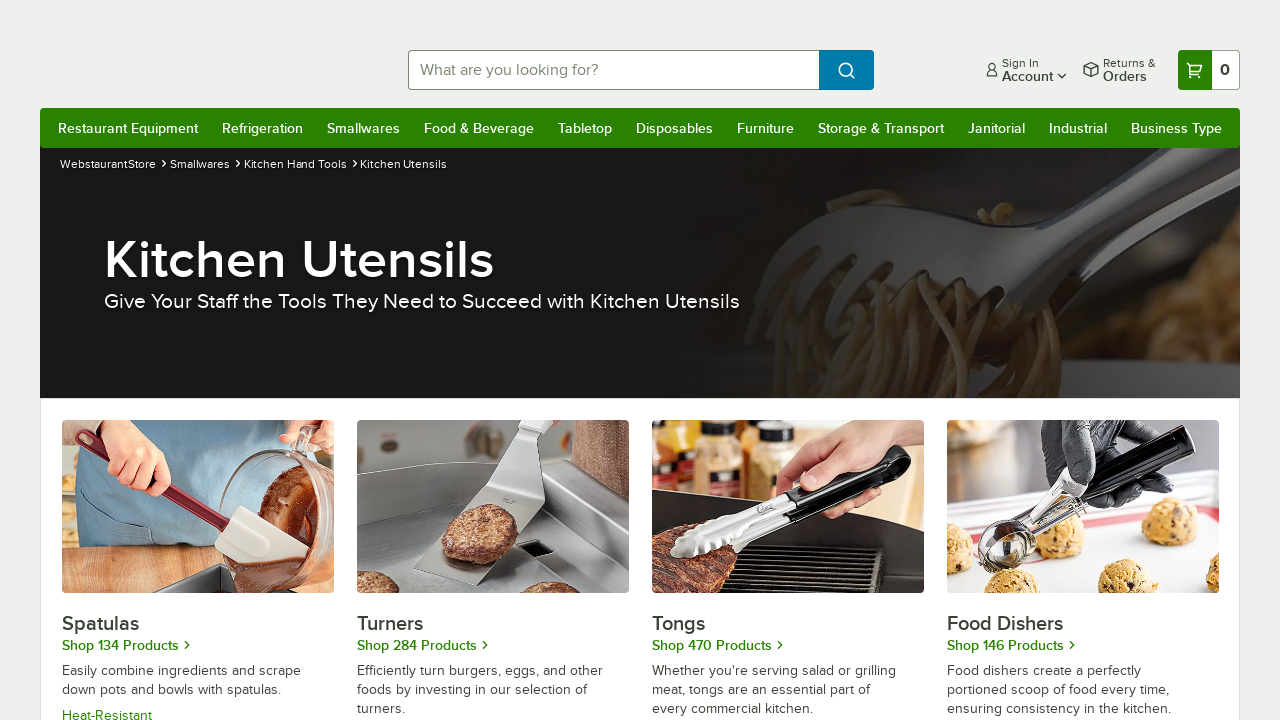

Category 14 page loaded
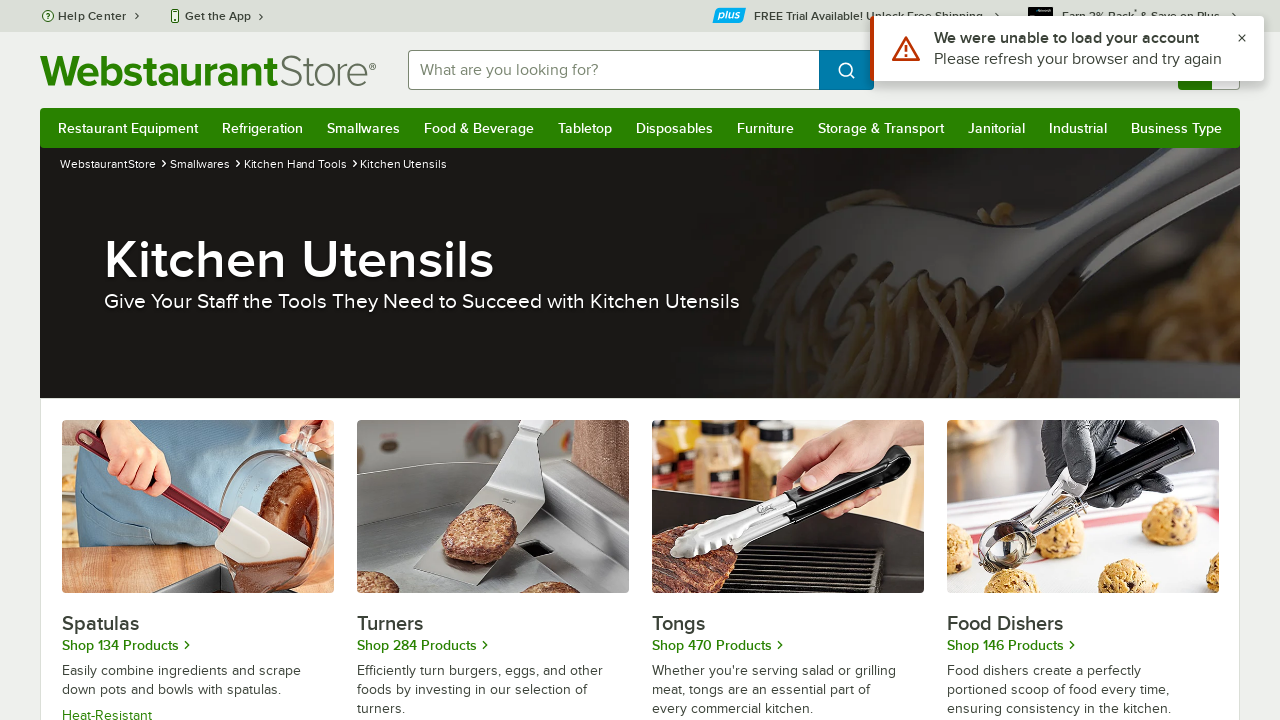

Captured page title: Commercial Kitchen Utensils: Dishers, Ladles, Spoons & More
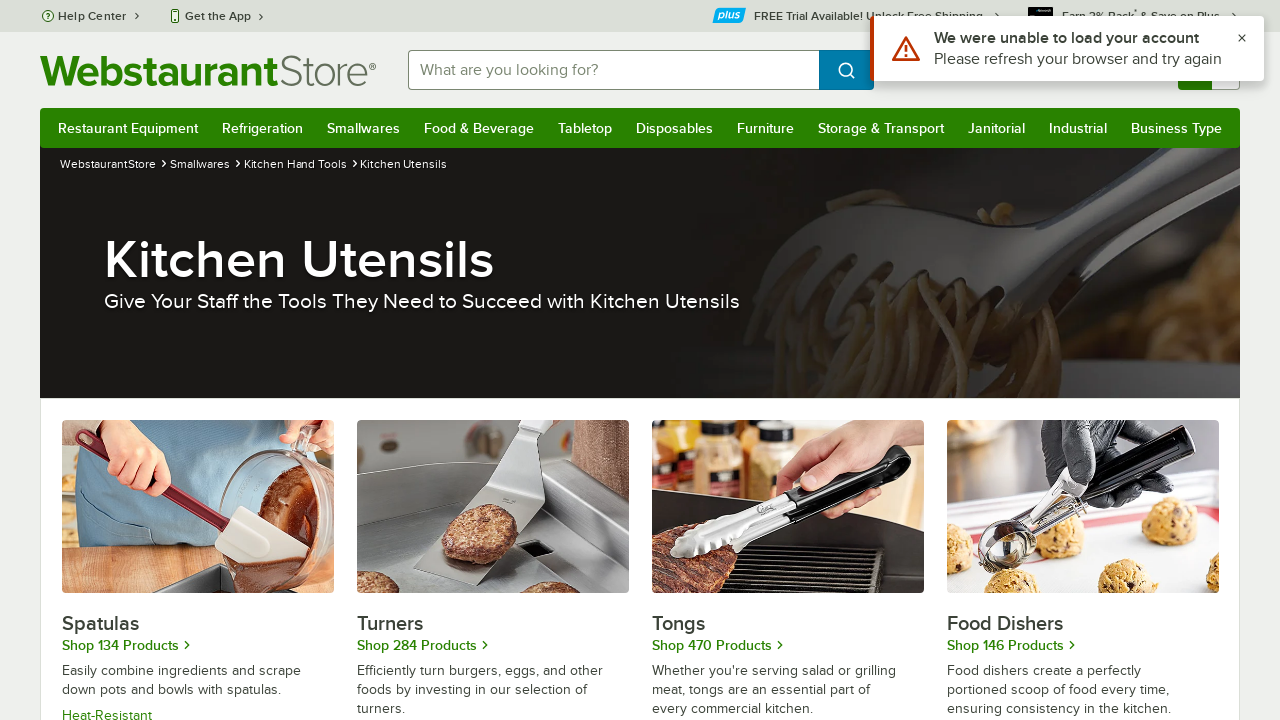

Navigated back from category 14
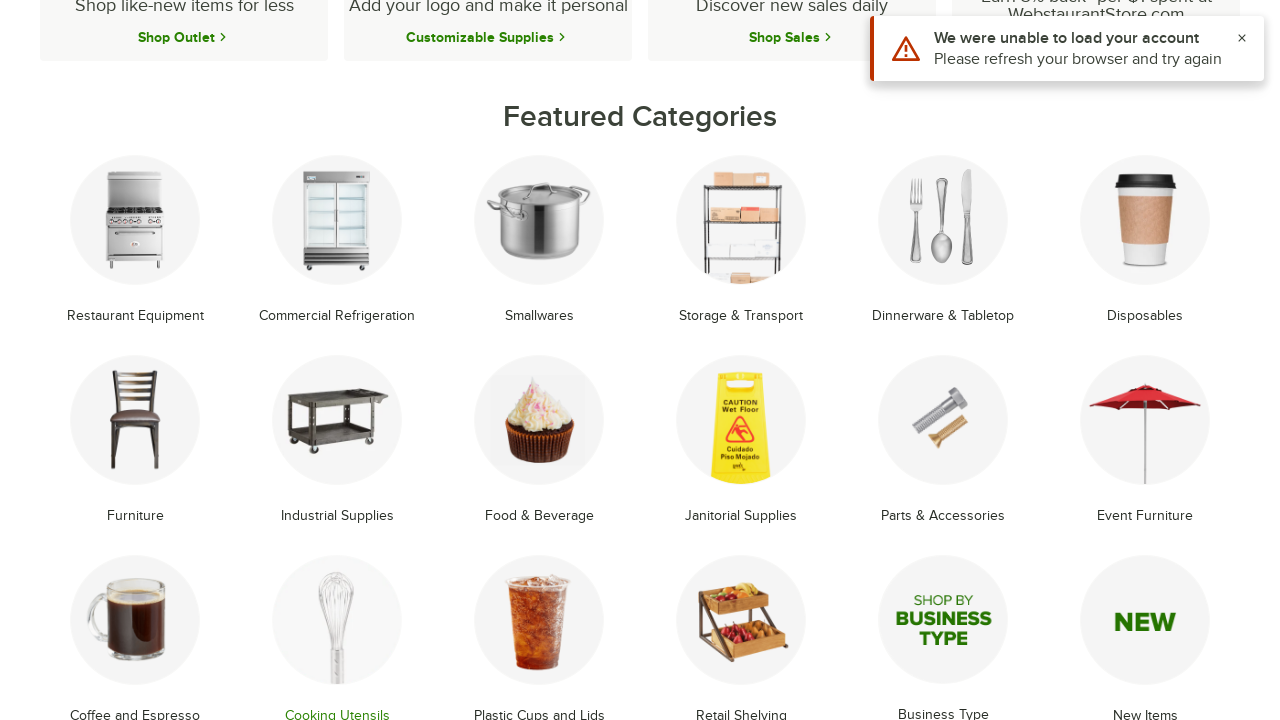

Reloaded main page
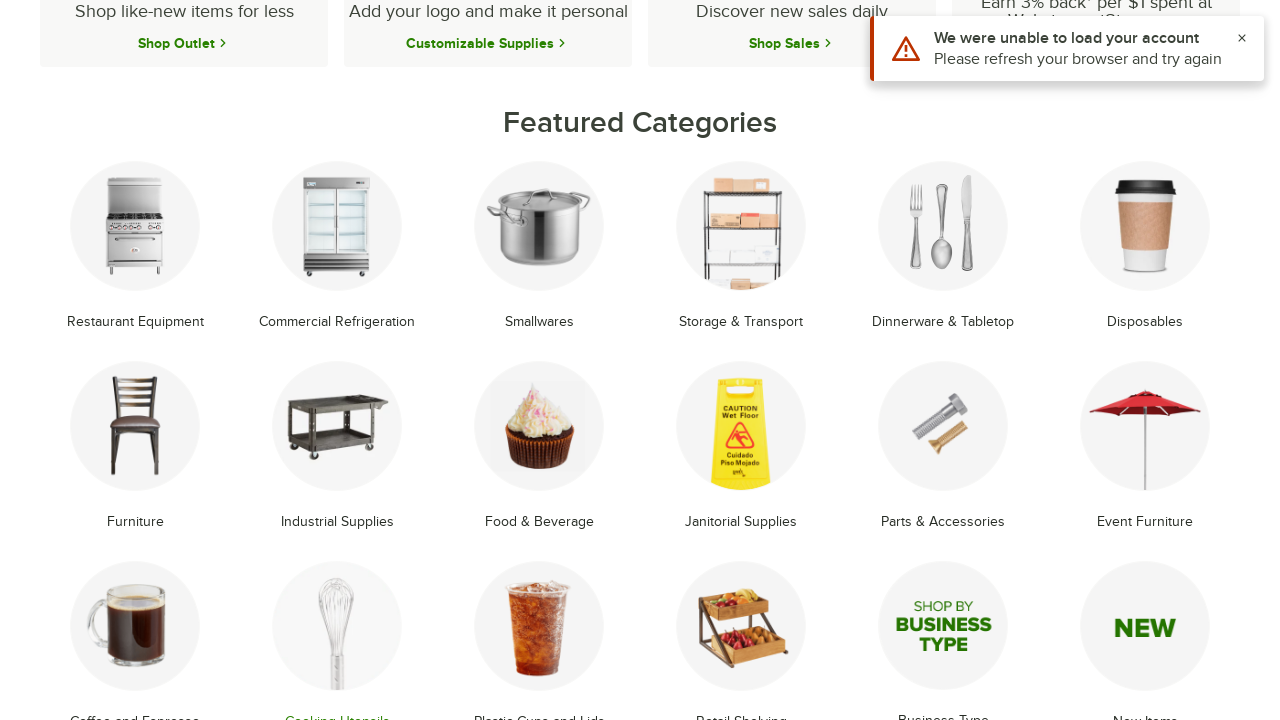

Featured categories reloaded after page refresh
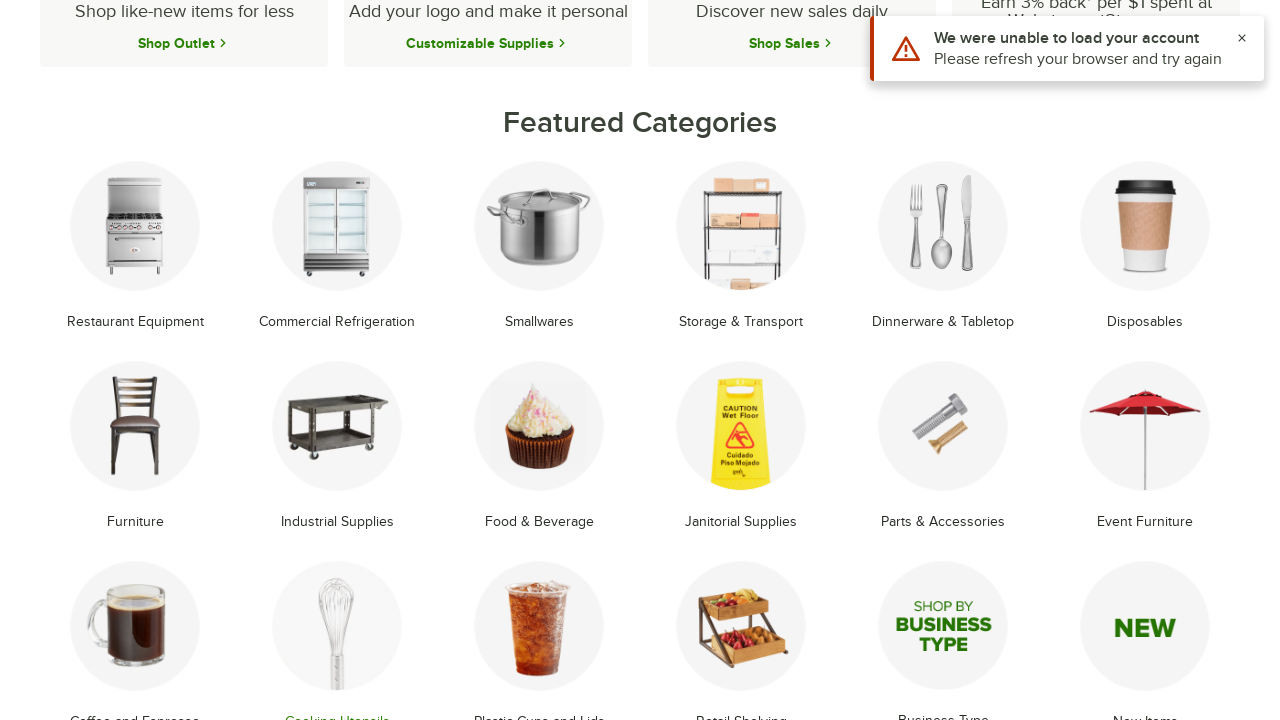

Clicked on featured category 15 at (539, 634) on li.text-center.mb-8.group >> nth=14
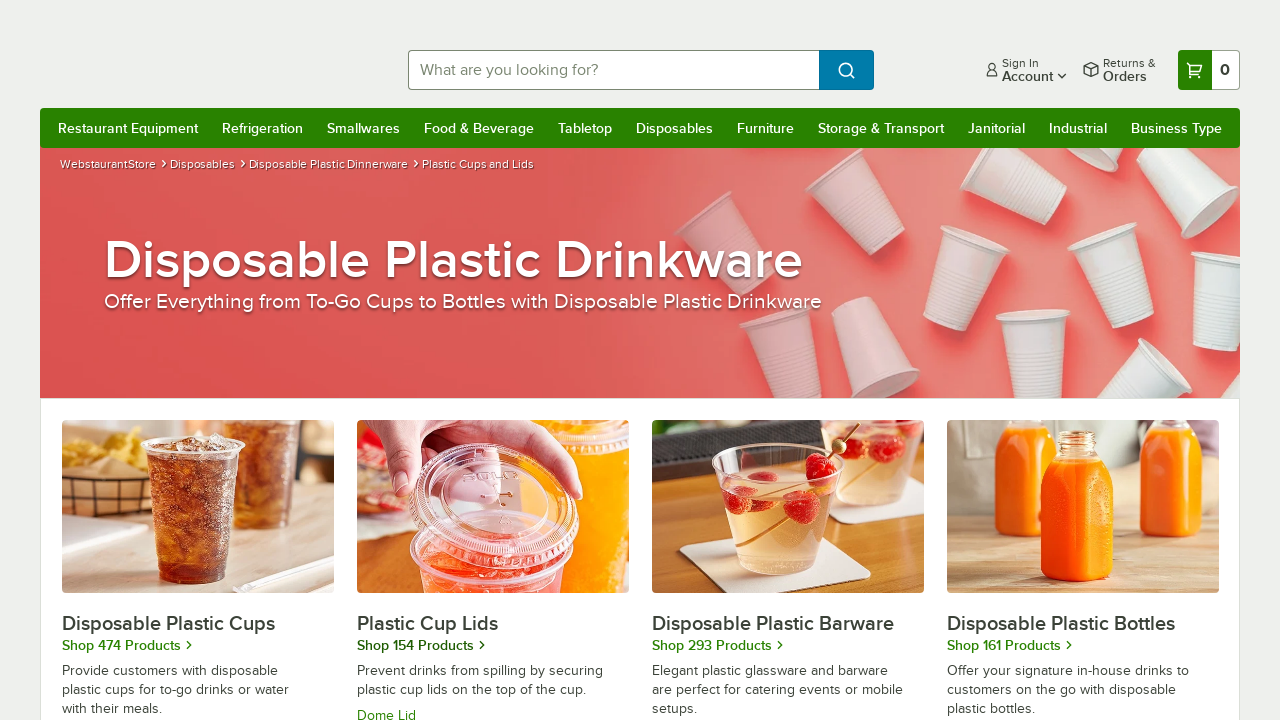

Category 15 page loaded
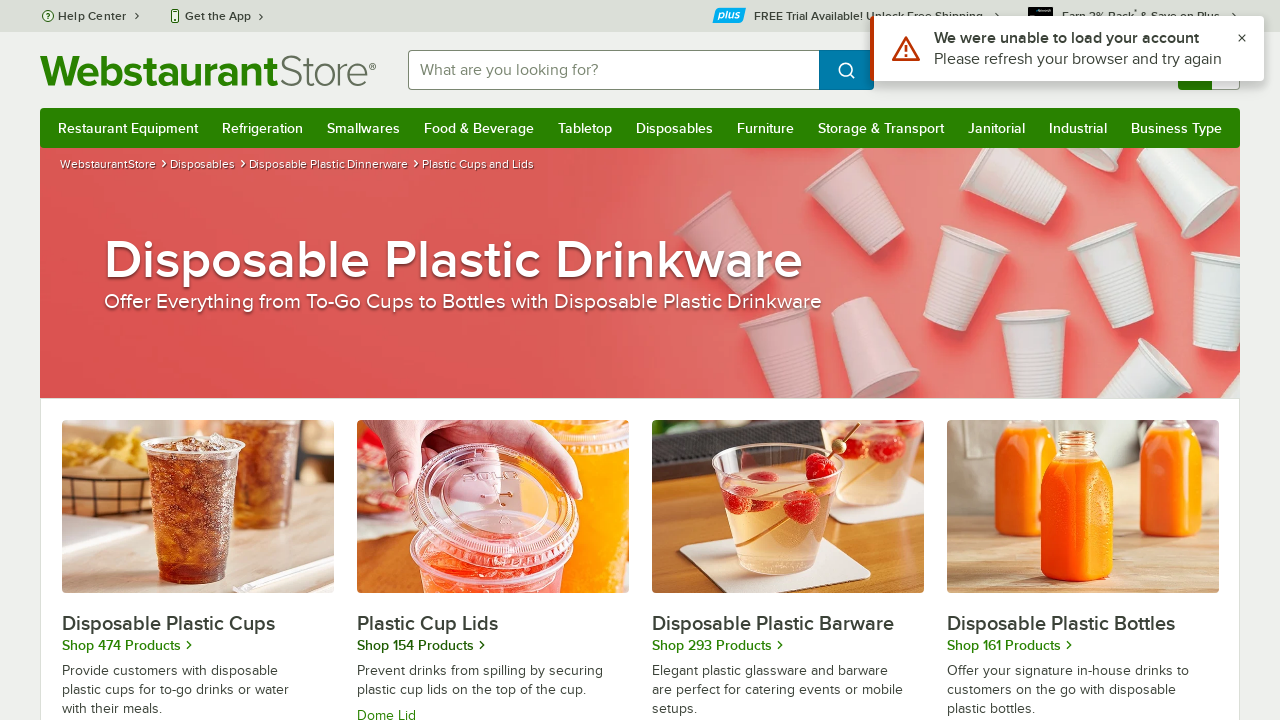

Captured page title: Disposable Plastic Drinkware: Cups & Lids in Bulk
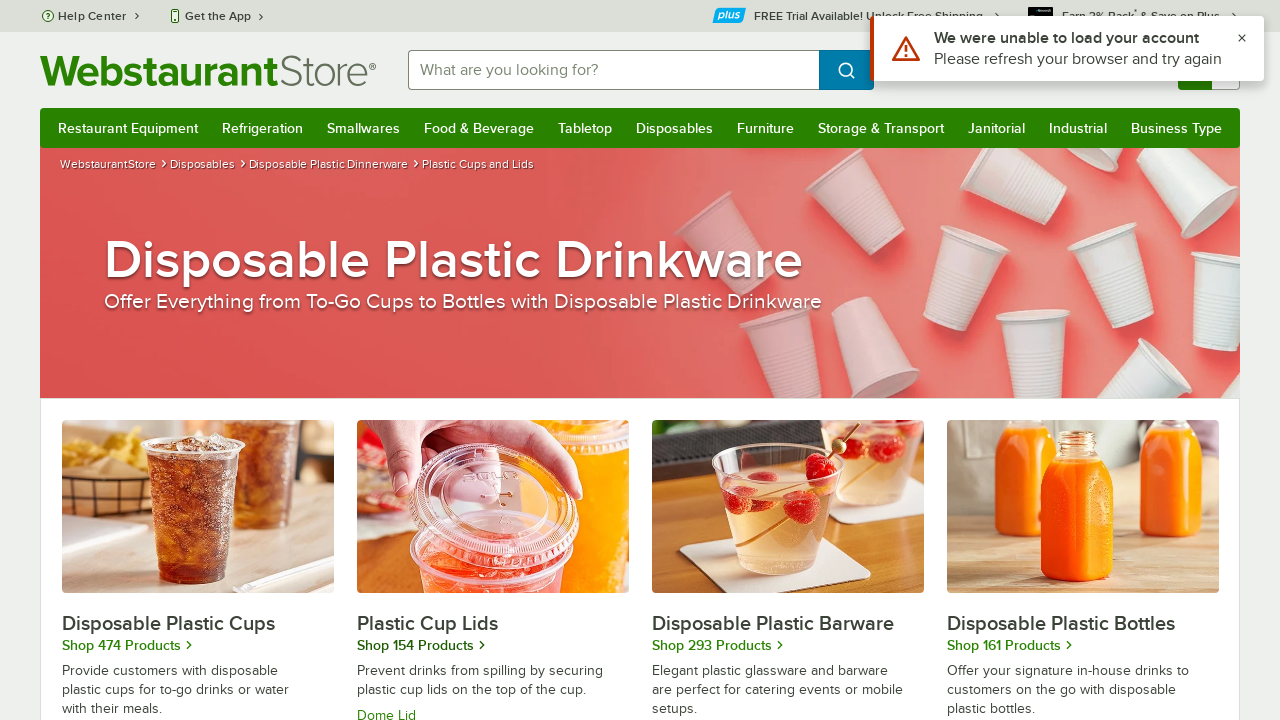

Navigated back from category 15
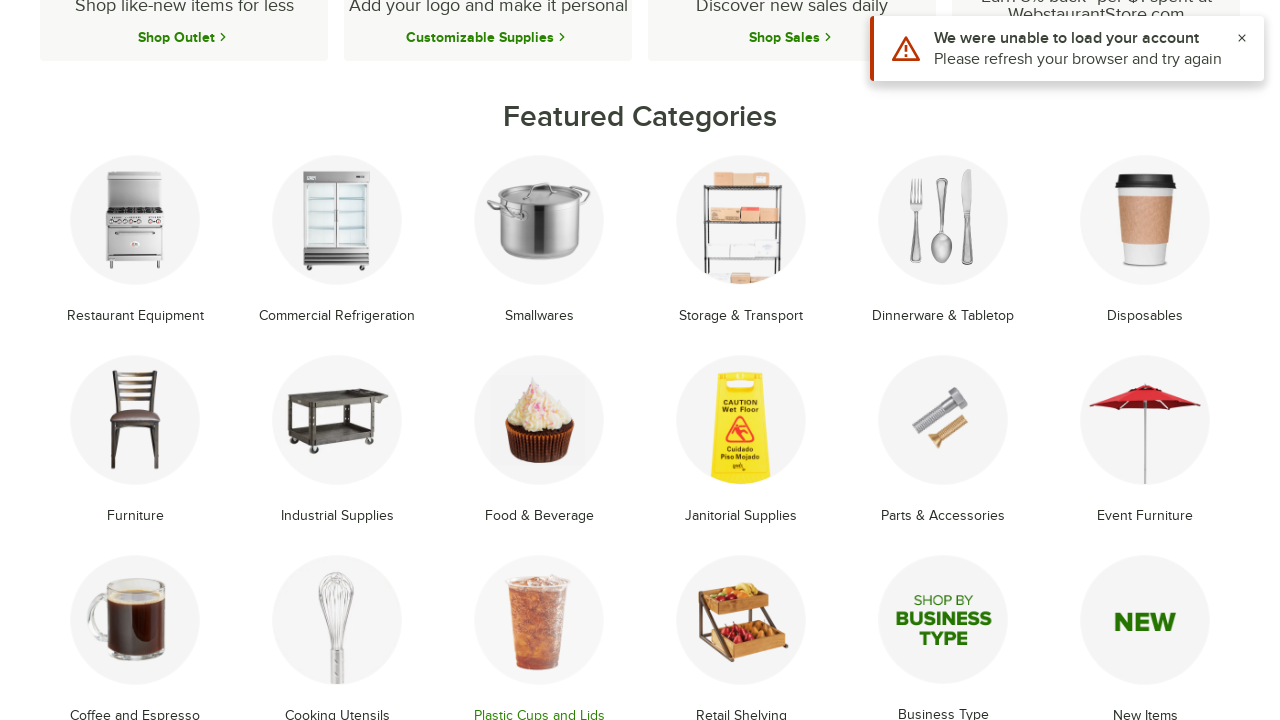

Reloaded main page
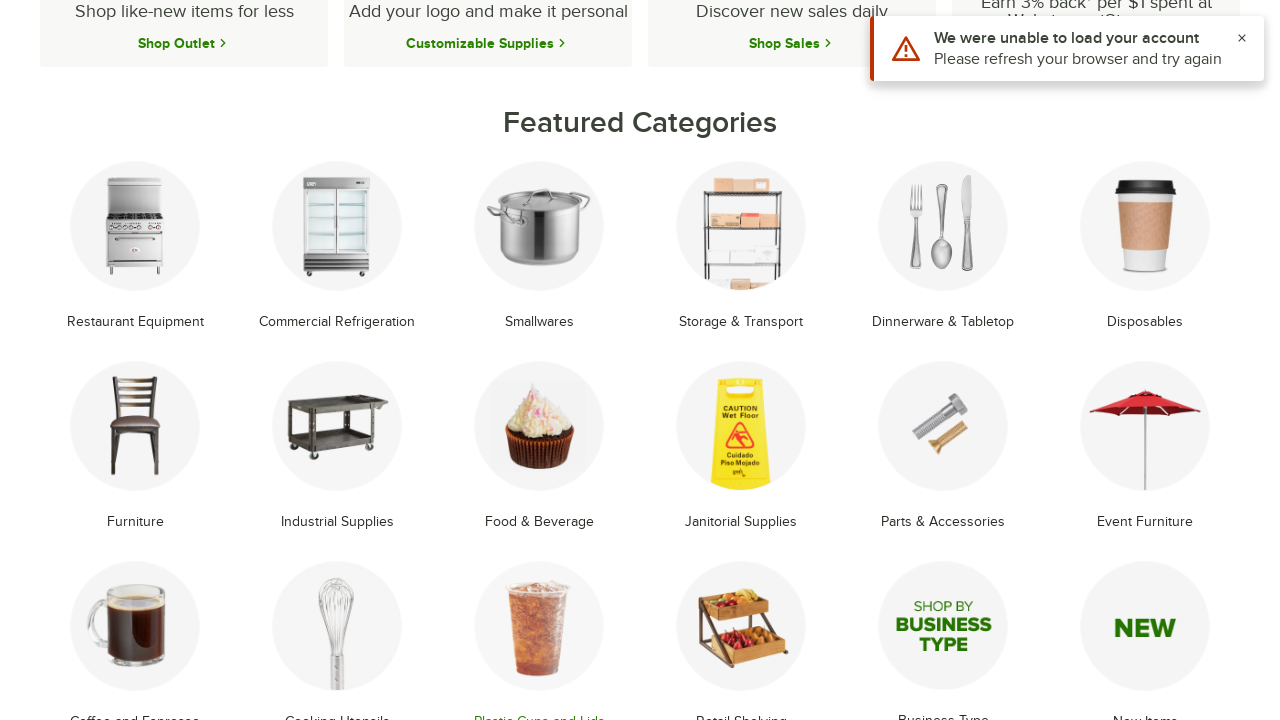

Featured categories reloaded after page refresh
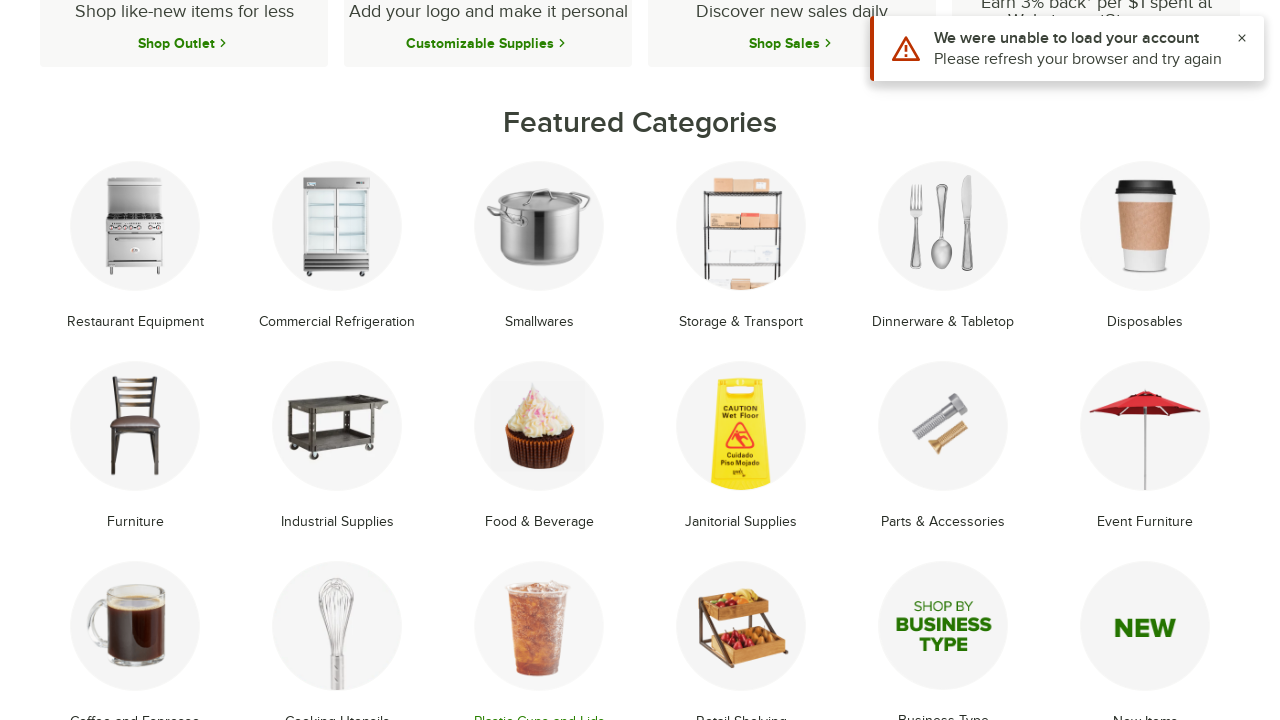

Clicked on featured category 16 at (741, 634) on li.text-center.mb-8.group >> nth=15
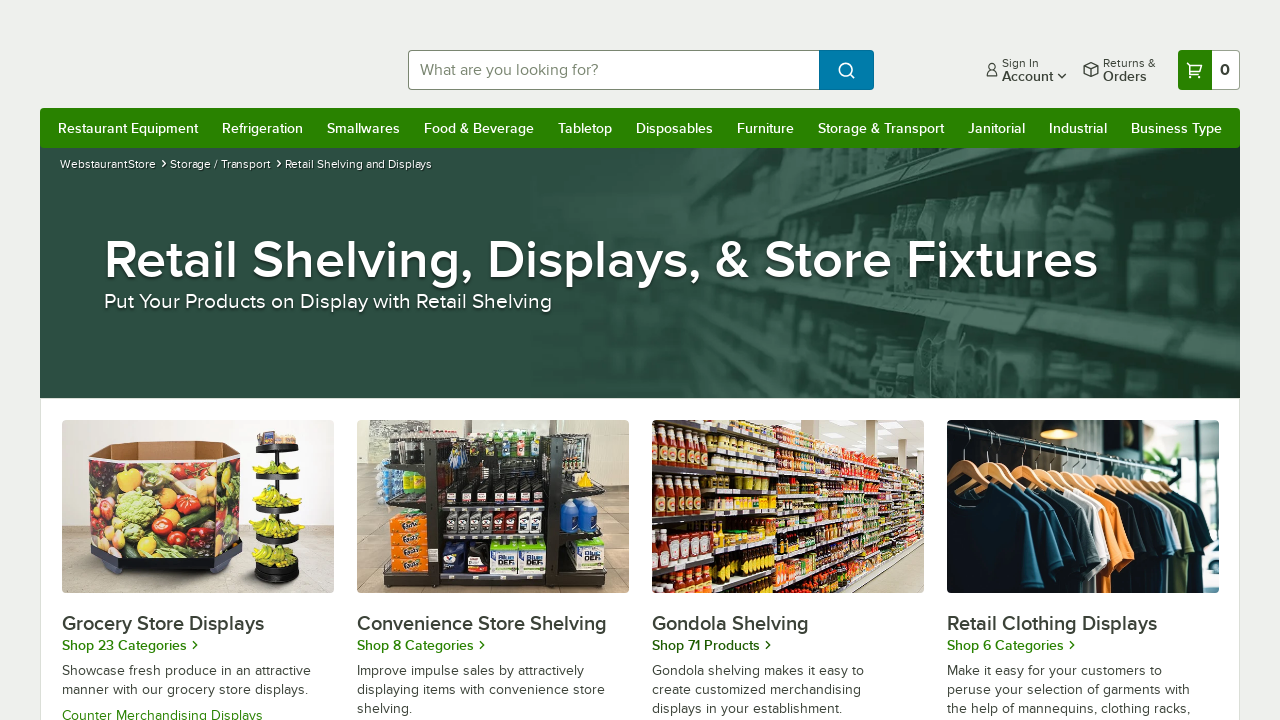

Category 16 page loaded
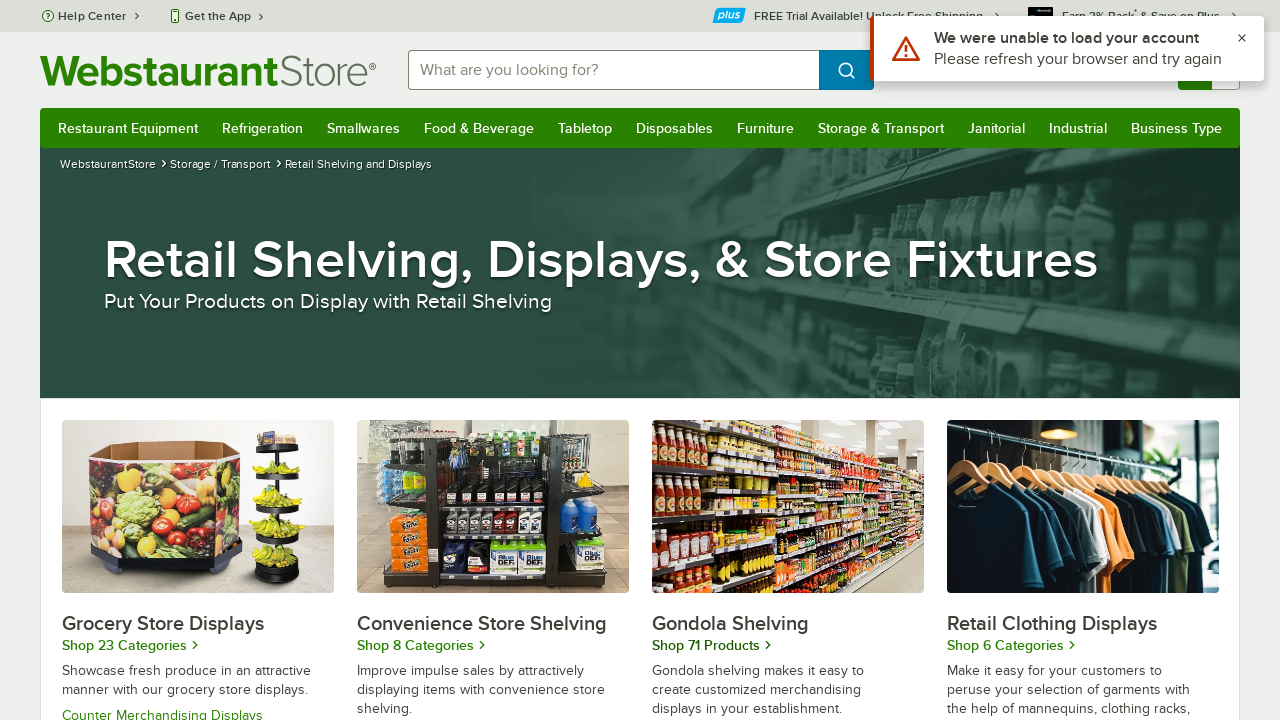

Captured page title: Retail Shelving, Displays, & Store Fixtures - WebstaurantStore
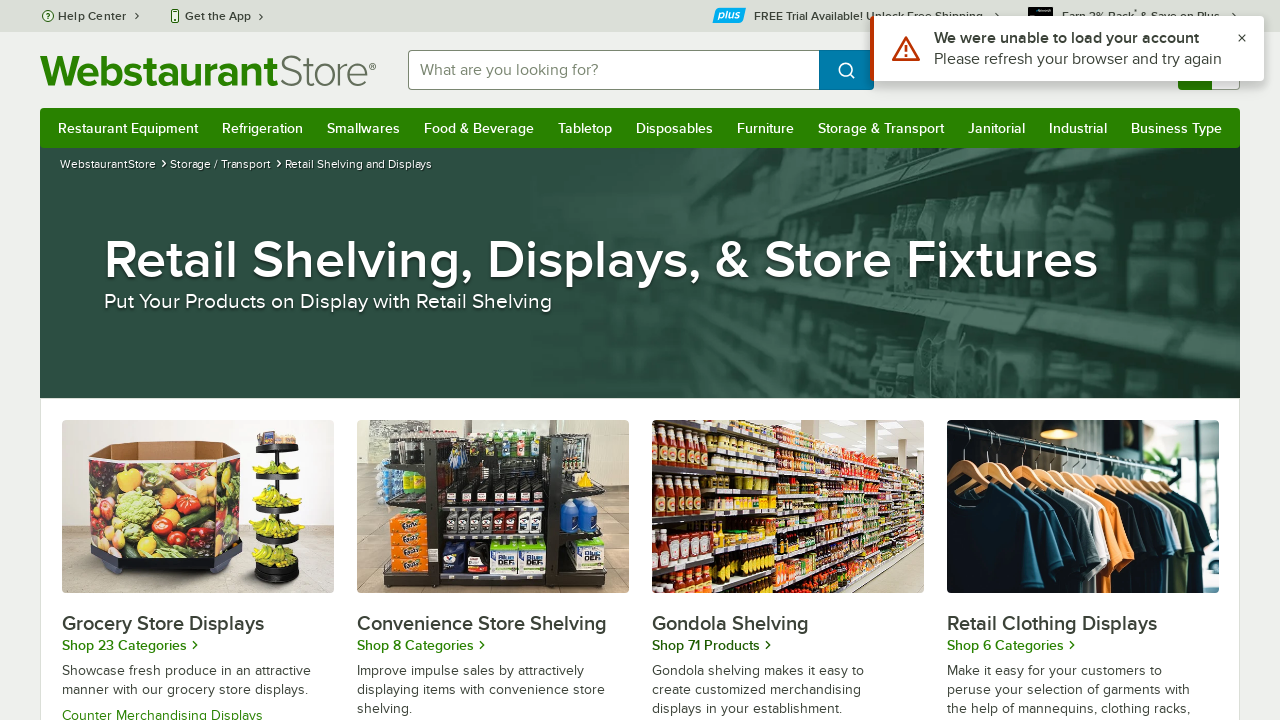

Navigated back from category 16
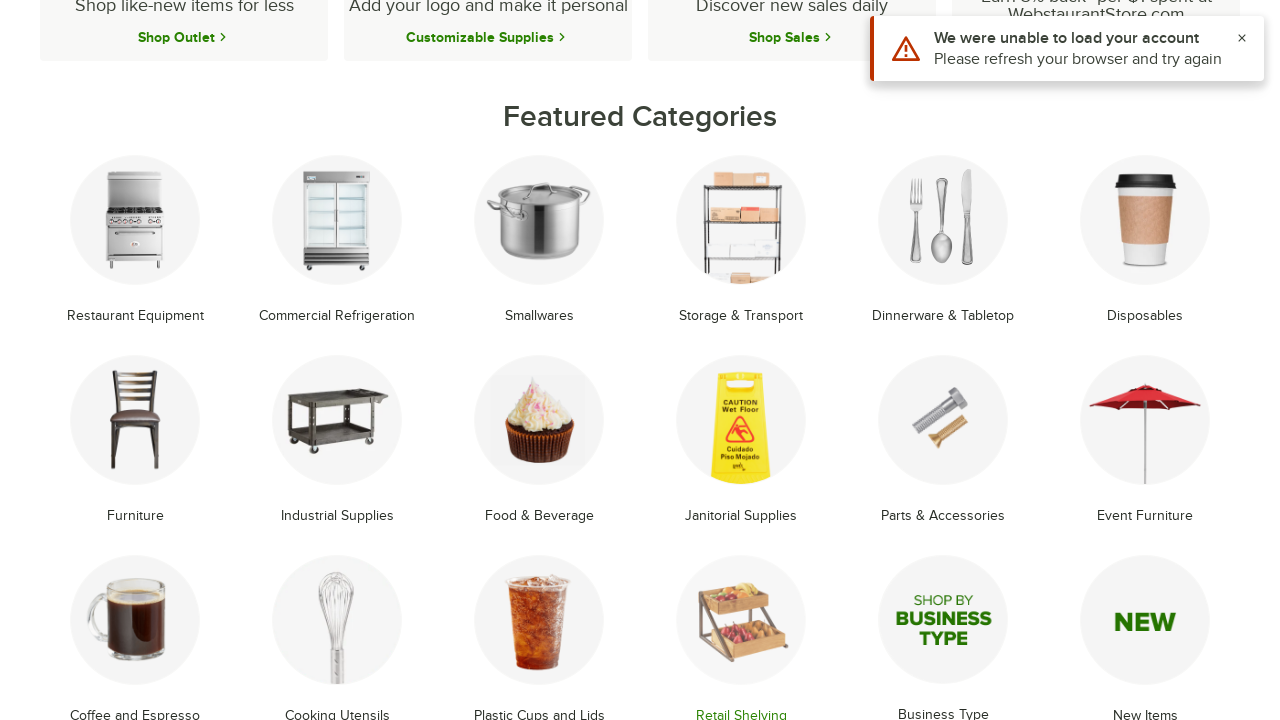

Reloaded main page
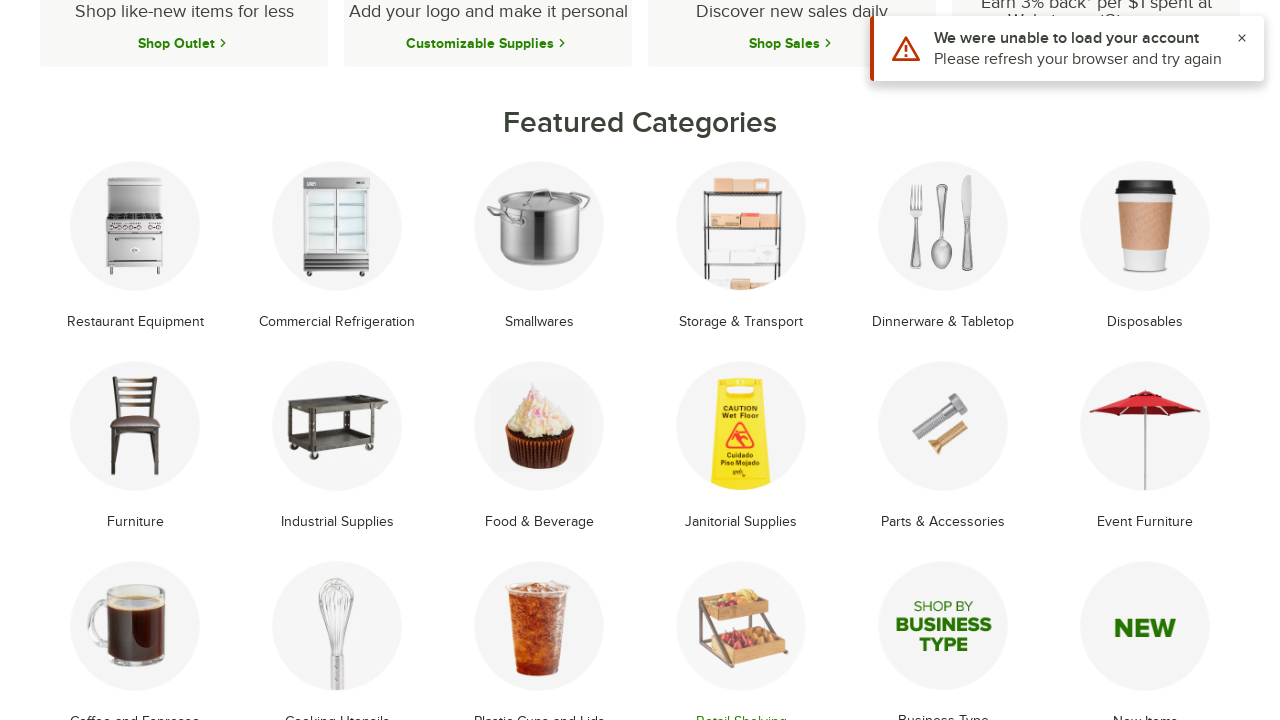

Featured categories reloaded after page refresh
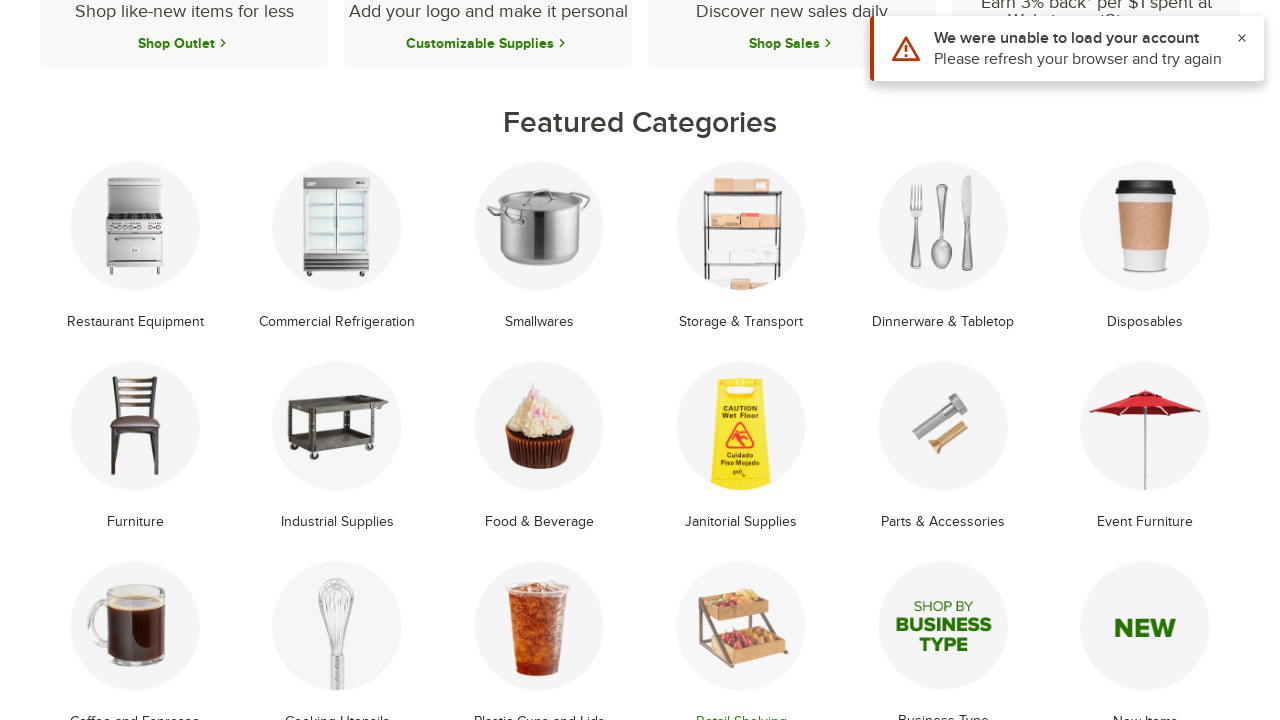

Clicked on featured category 17 at (943, 634) on li.text-center.mb-8.group >> nth=16
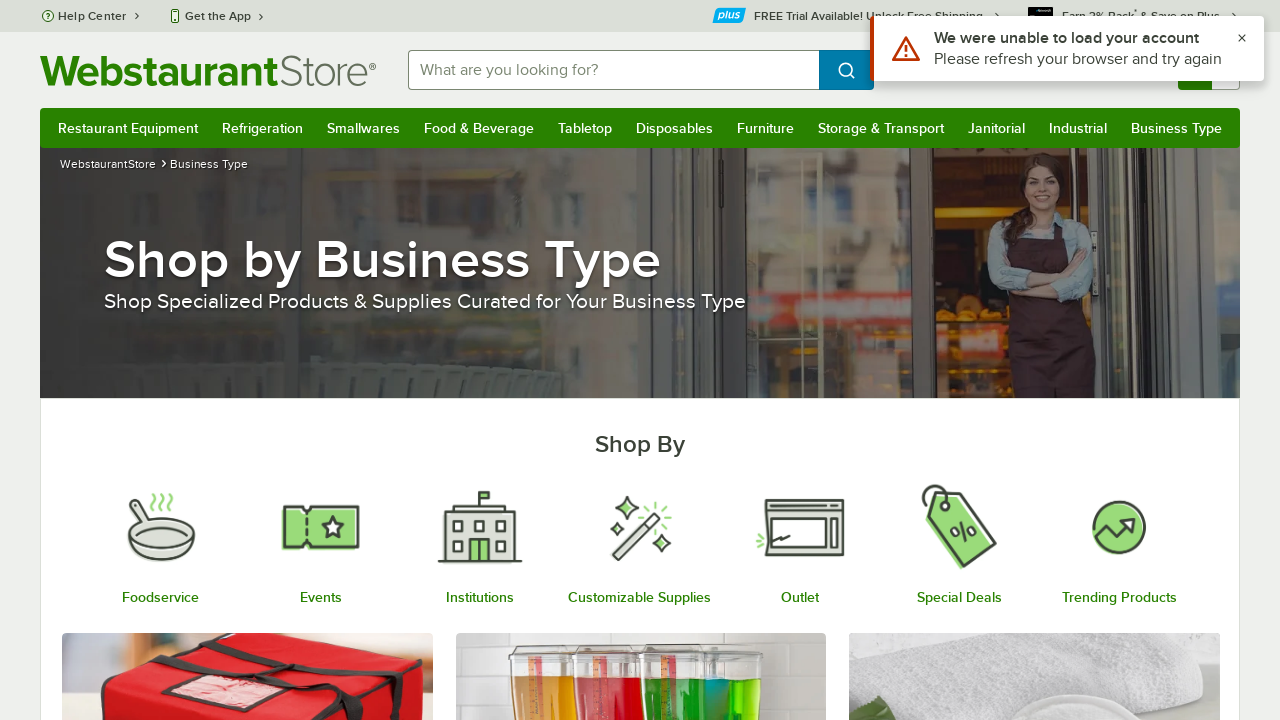

Category 17 page loaded
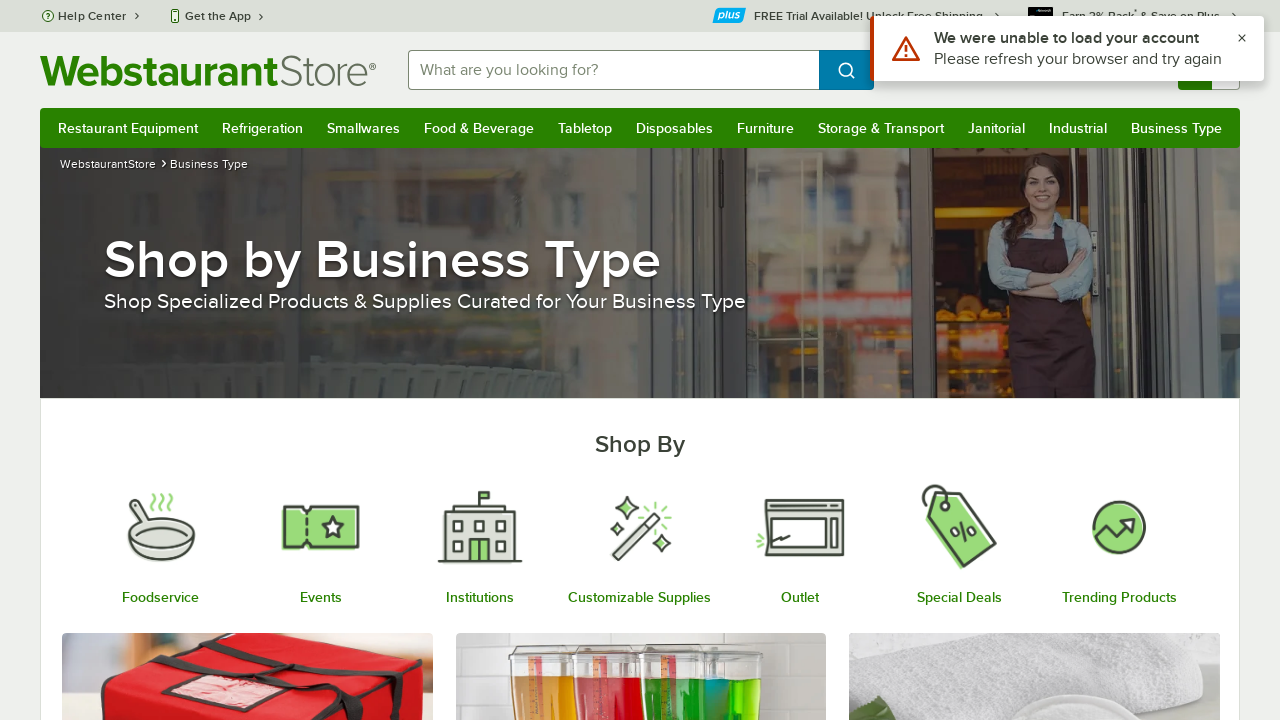

Captured page title: Shop by Business Type: Small Business, Offices, & More
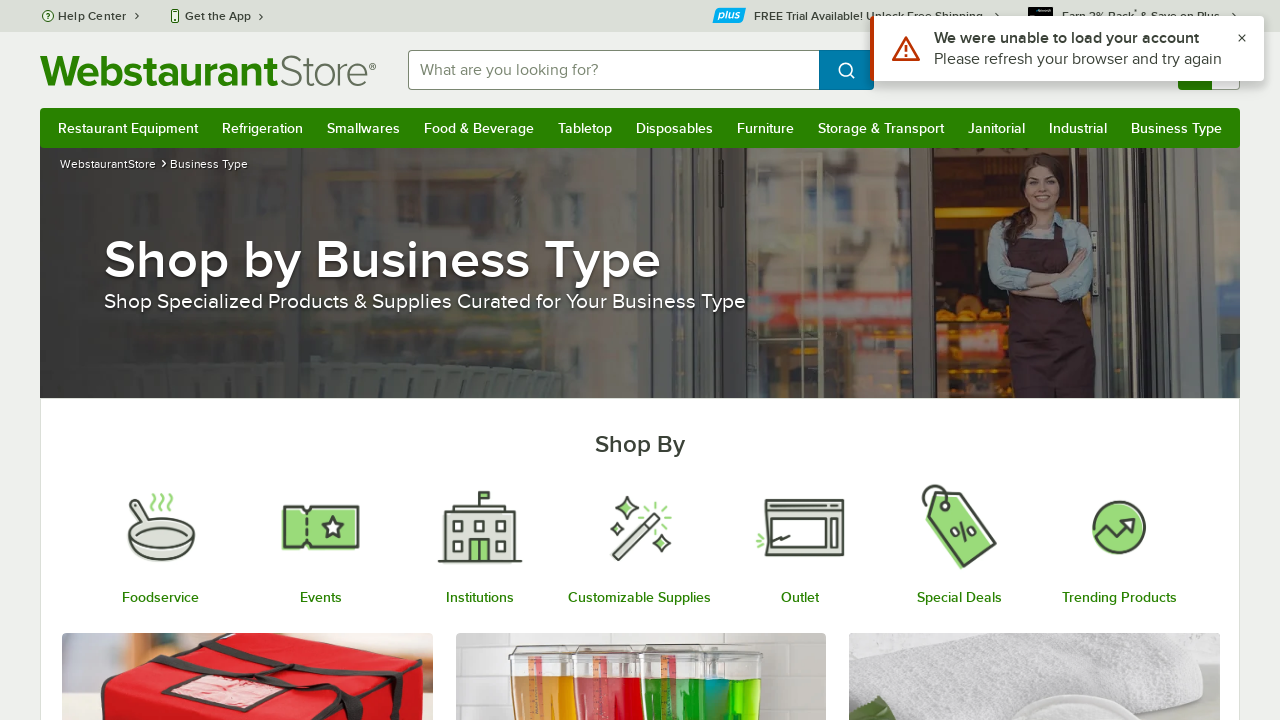

Navigated back from category 17
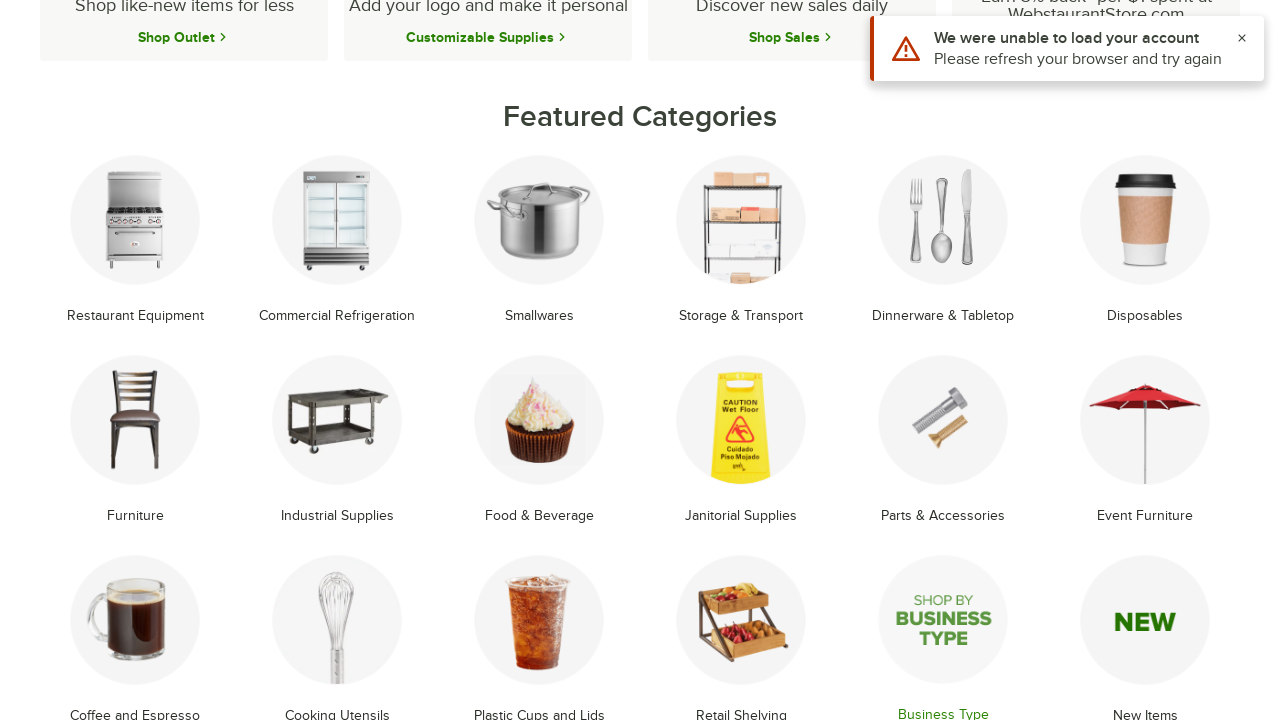

Reloaded main page
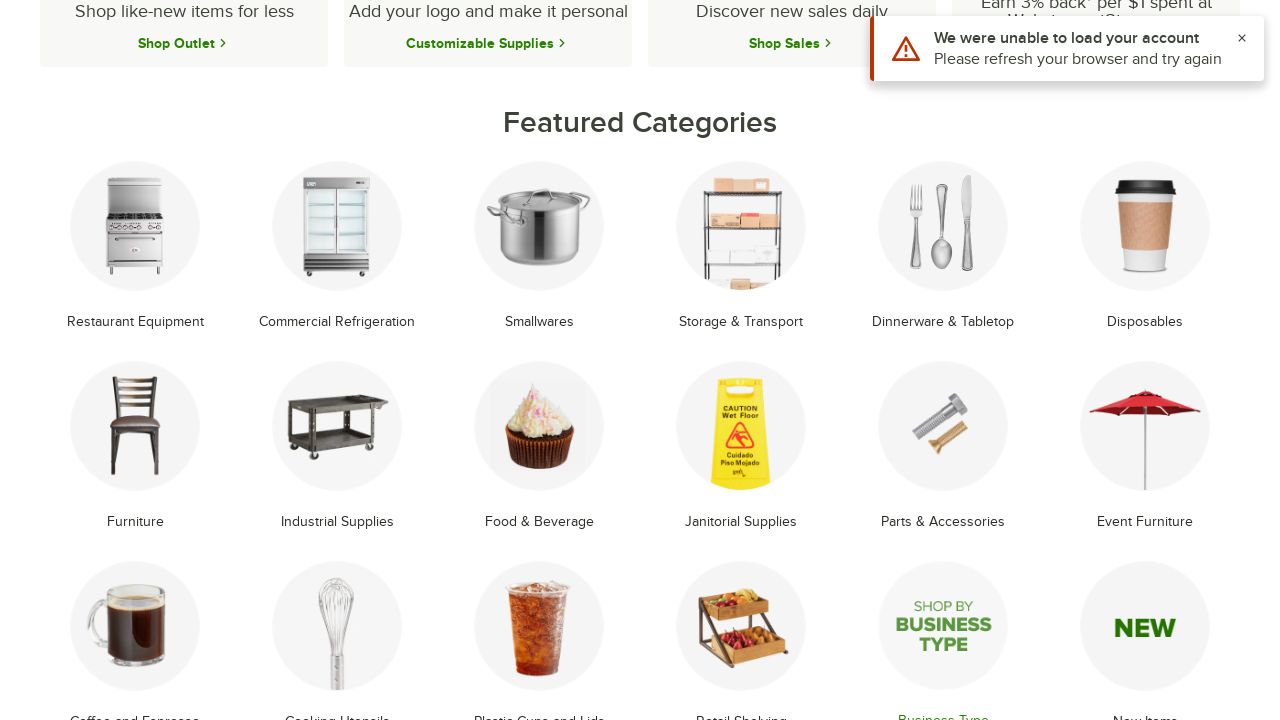

Featured categories reloaded after page refresh
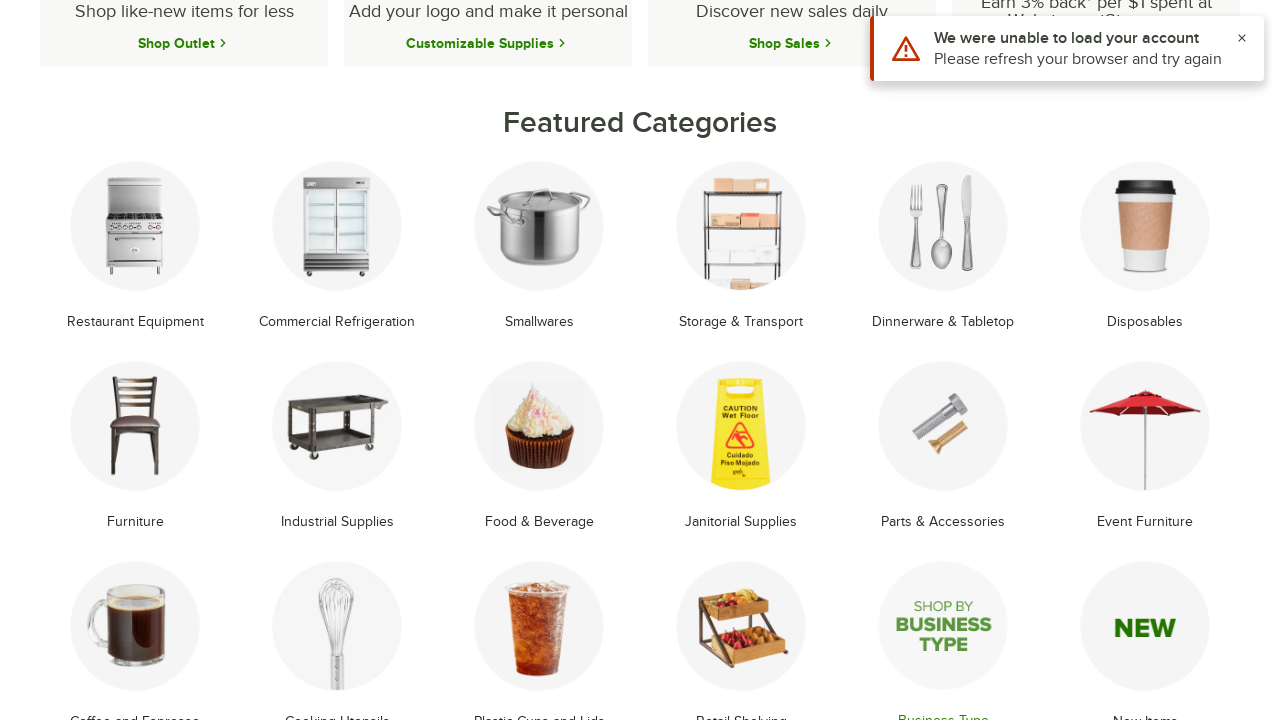

Clicked on featured category 18 at (1145, 634) on li.text-center.mb-8.group >> nth=17
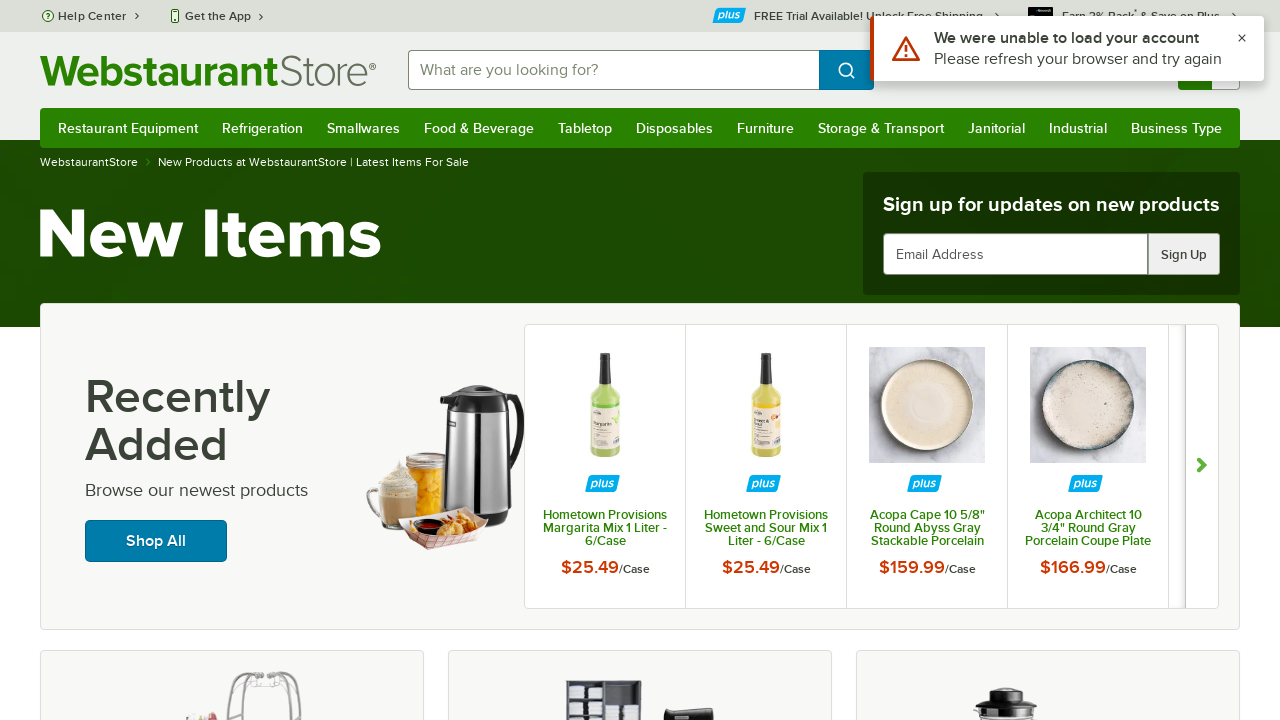

Category 18 page loaded
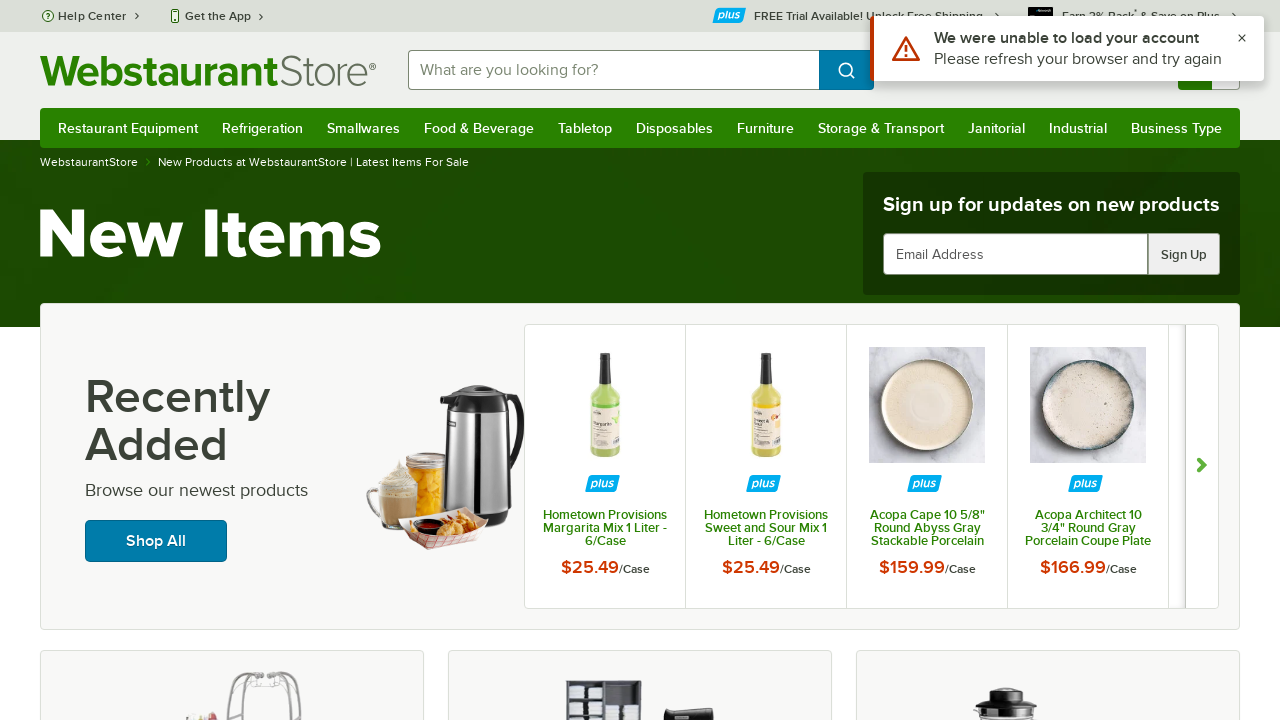

Captured page title: New Products at WebstaurantStore | Latest Items For Sale
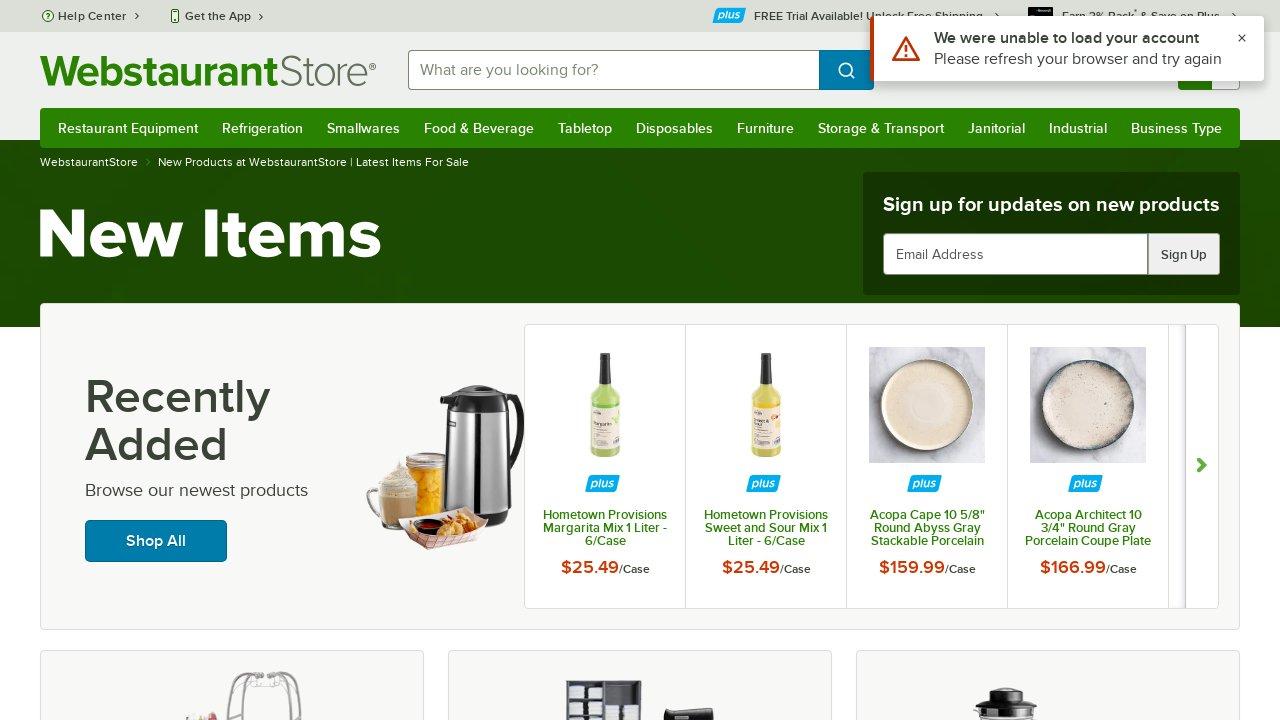

Navigated back from category 18
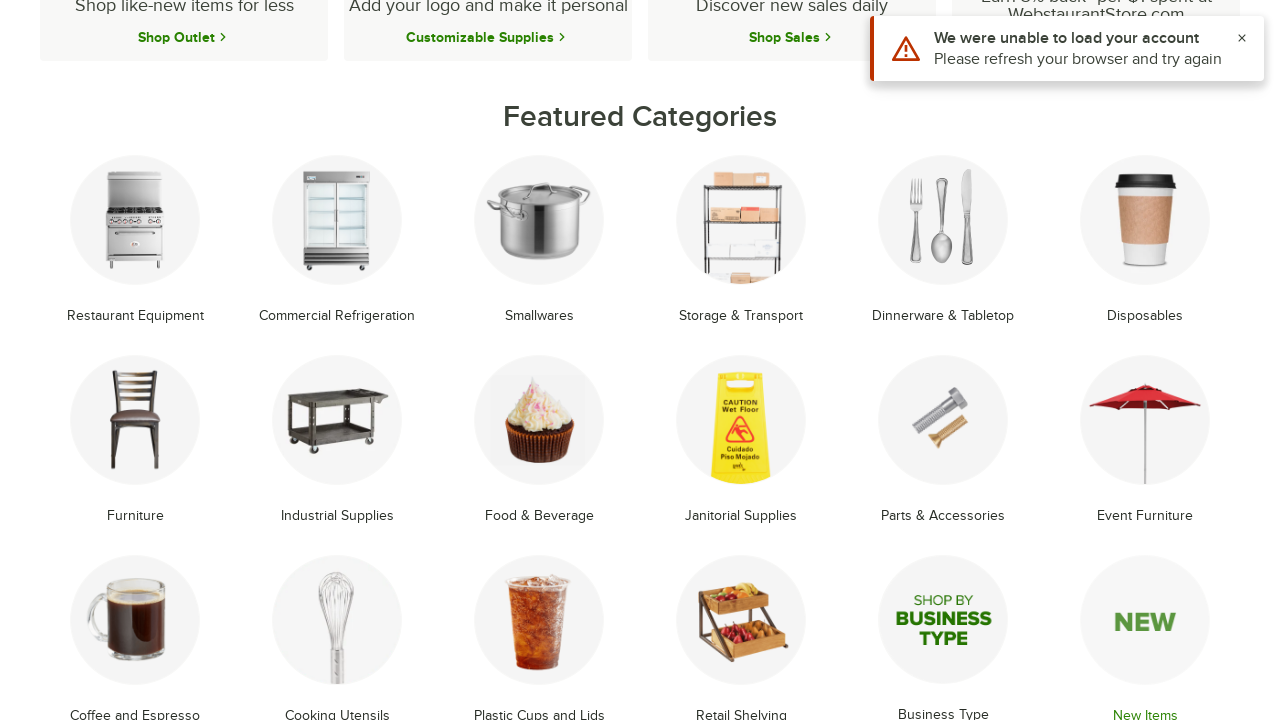

Reloaded main page
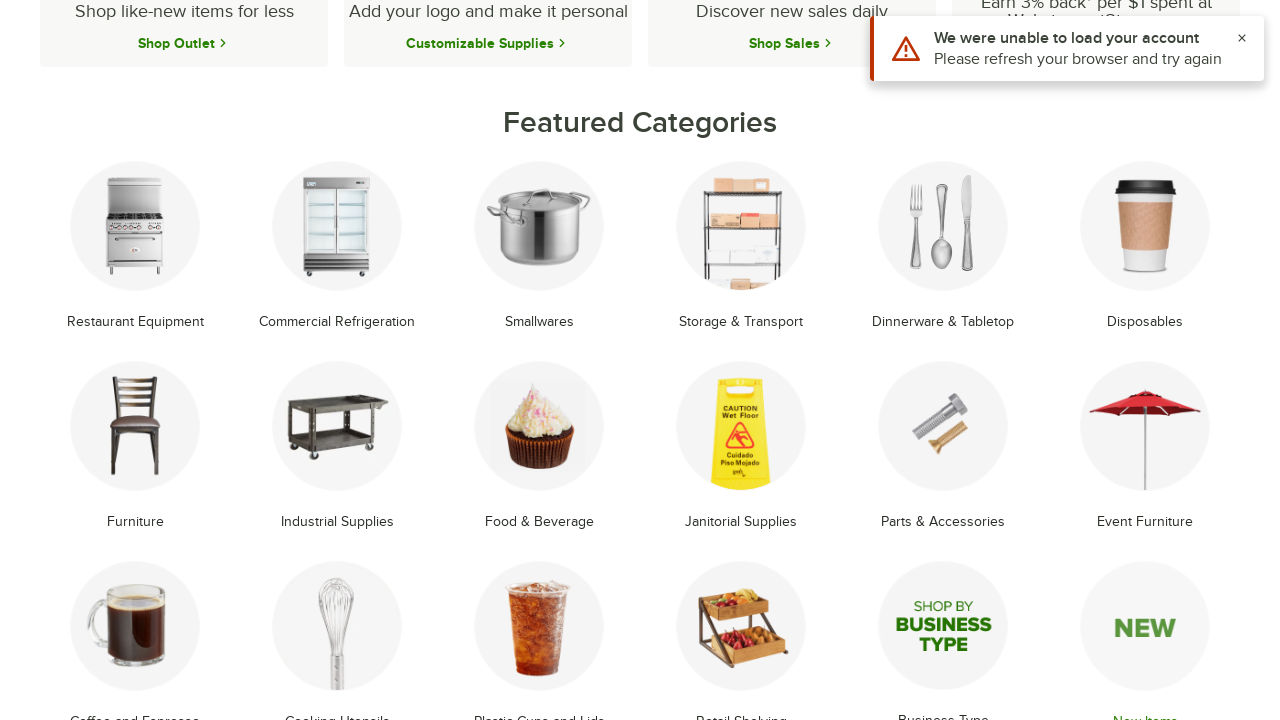

Featured categories reloaded after page refresh
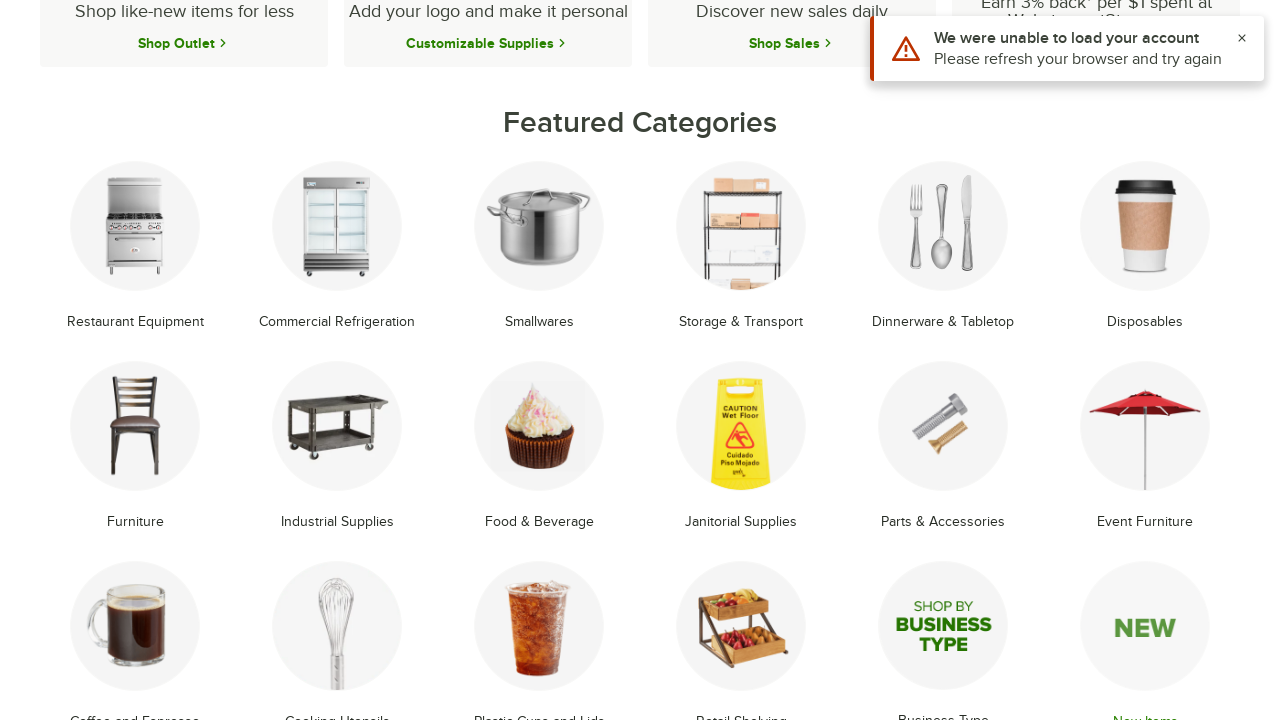

Test completed. Collected 18 category page titles
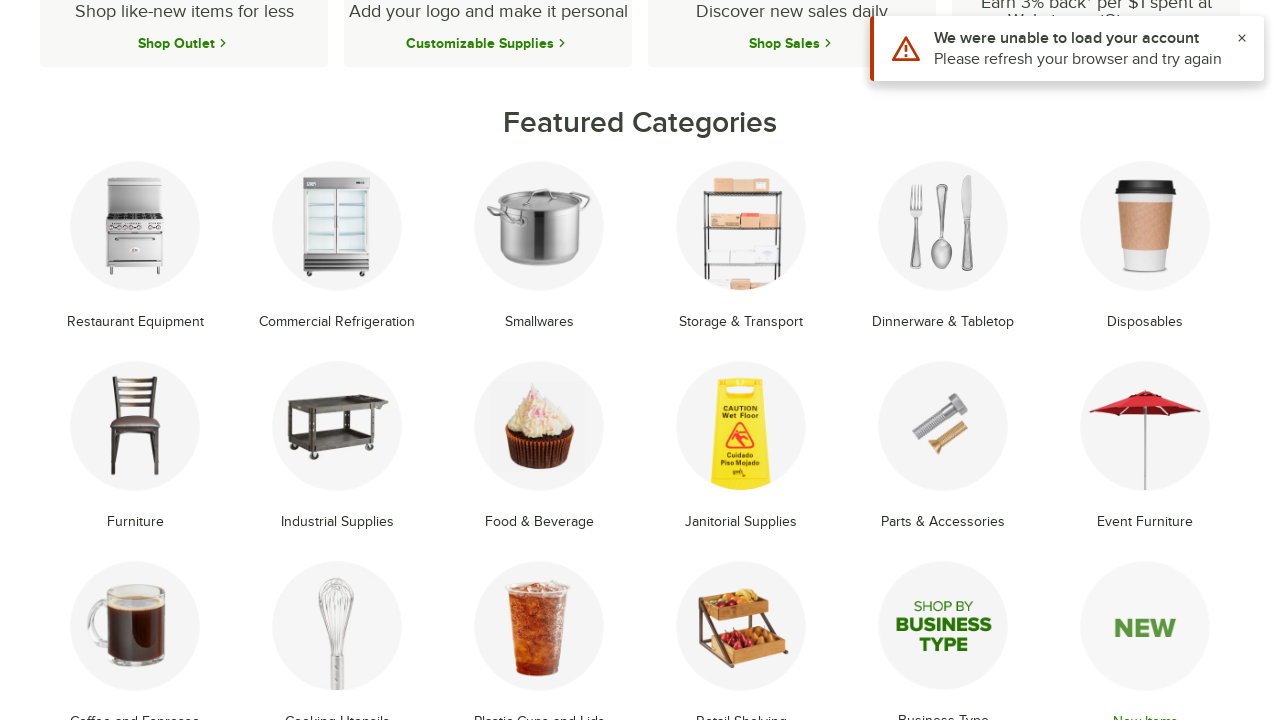

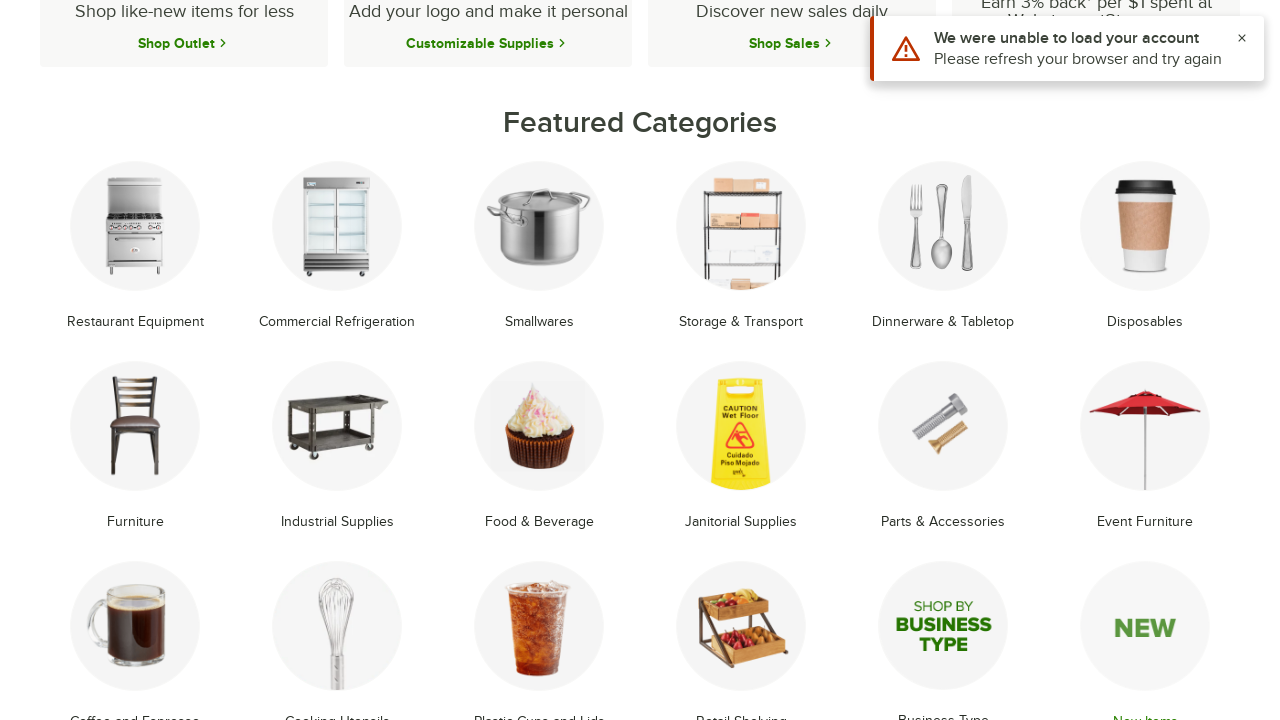